Tests filling a large form by populating all text input fields with a response and submitting the form by clicking a button.

Starting URL: http://suninjuly.github.io/huge_form.html

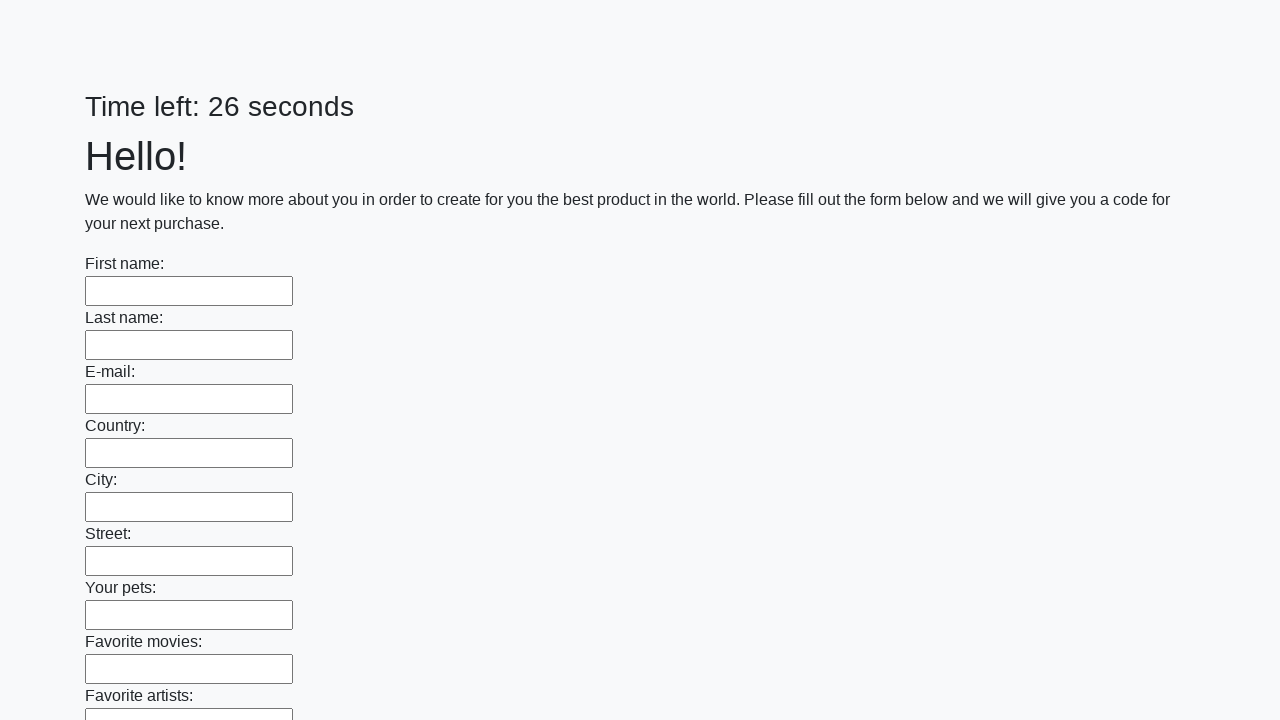

Navigated to huge form page
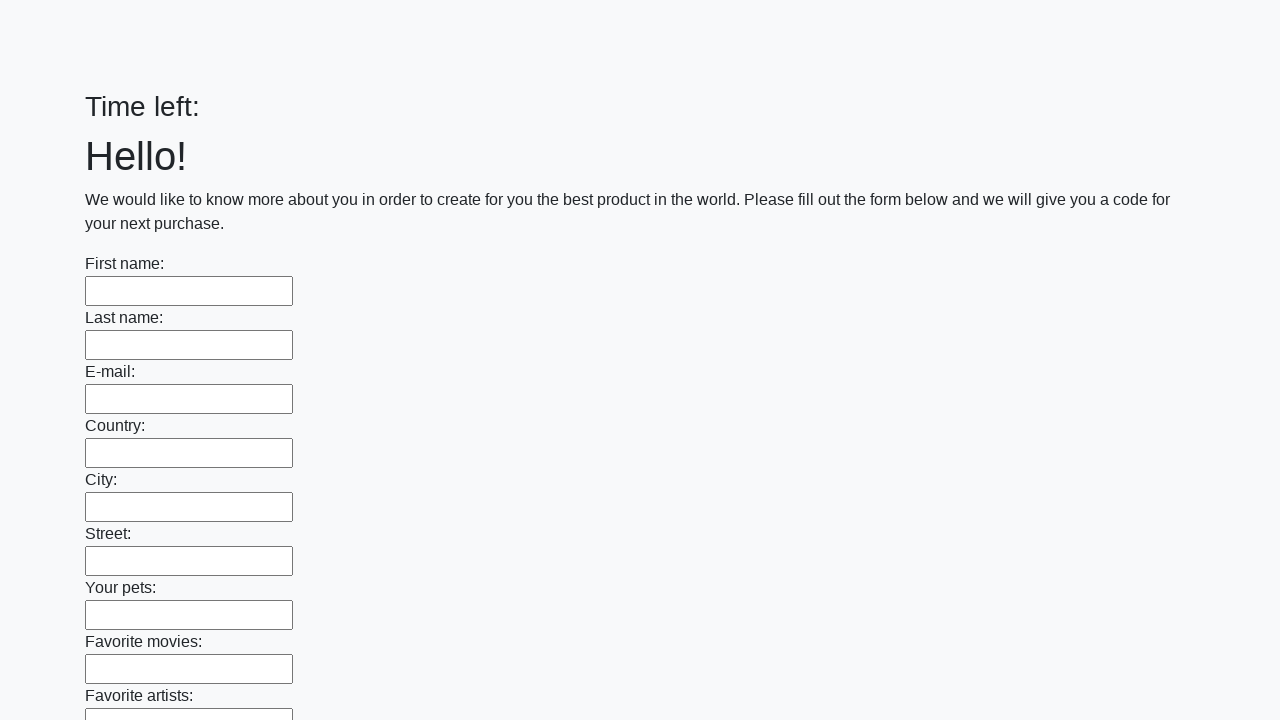

Filled text input field 1 of 100 with response on input[type="text"] >> nth=0
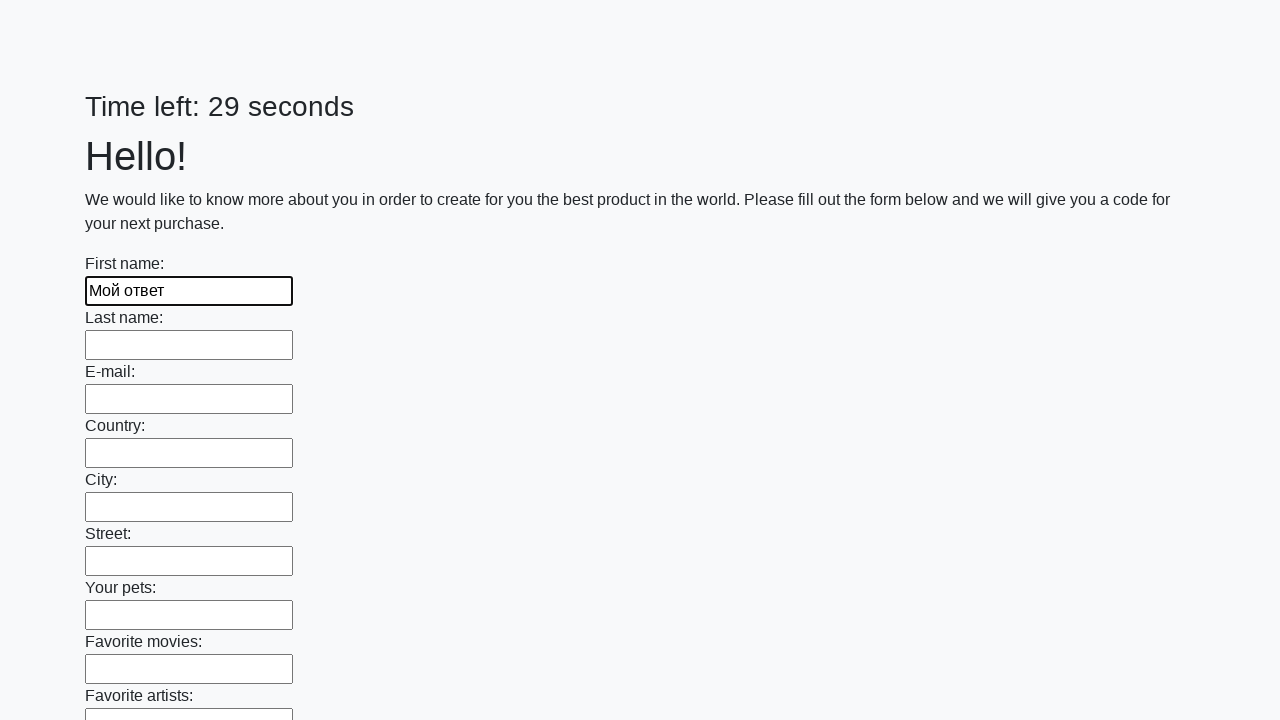

Filled text input field 2 of 100 with response on input[type="text"] >> nth=1
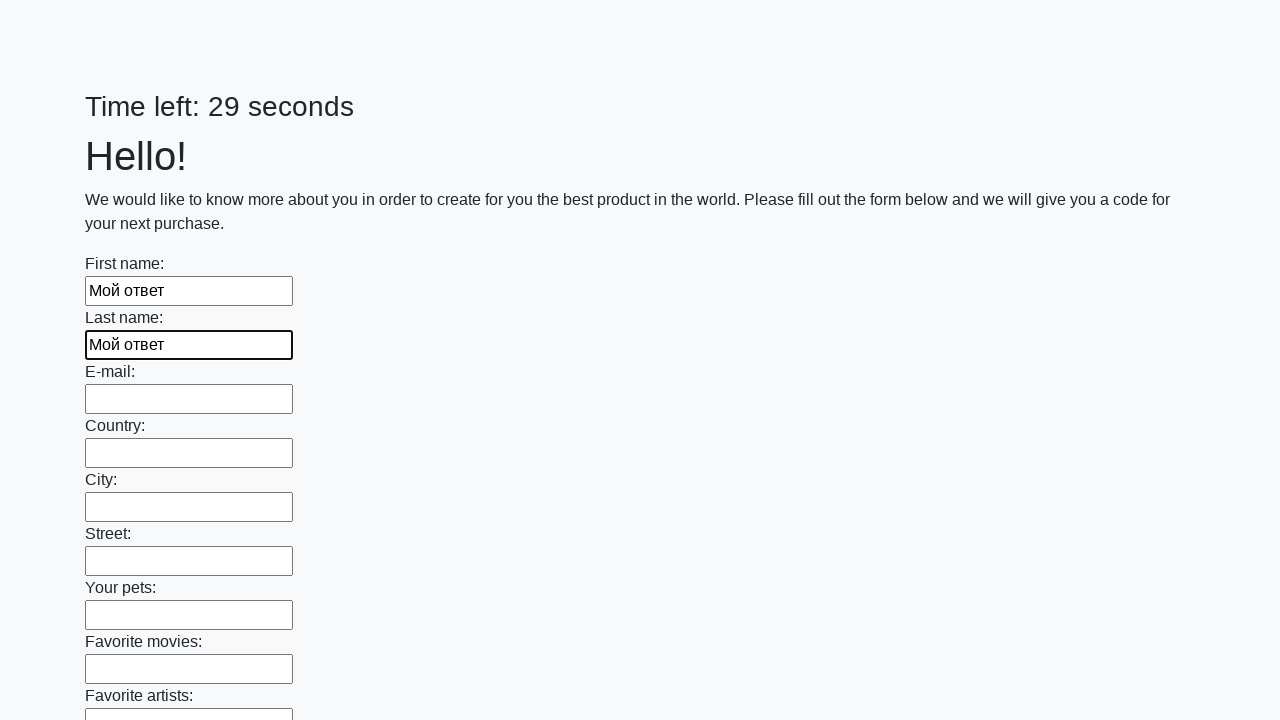

Filled text input field 3 of 100 with response on input[type="text"] >> nth=2
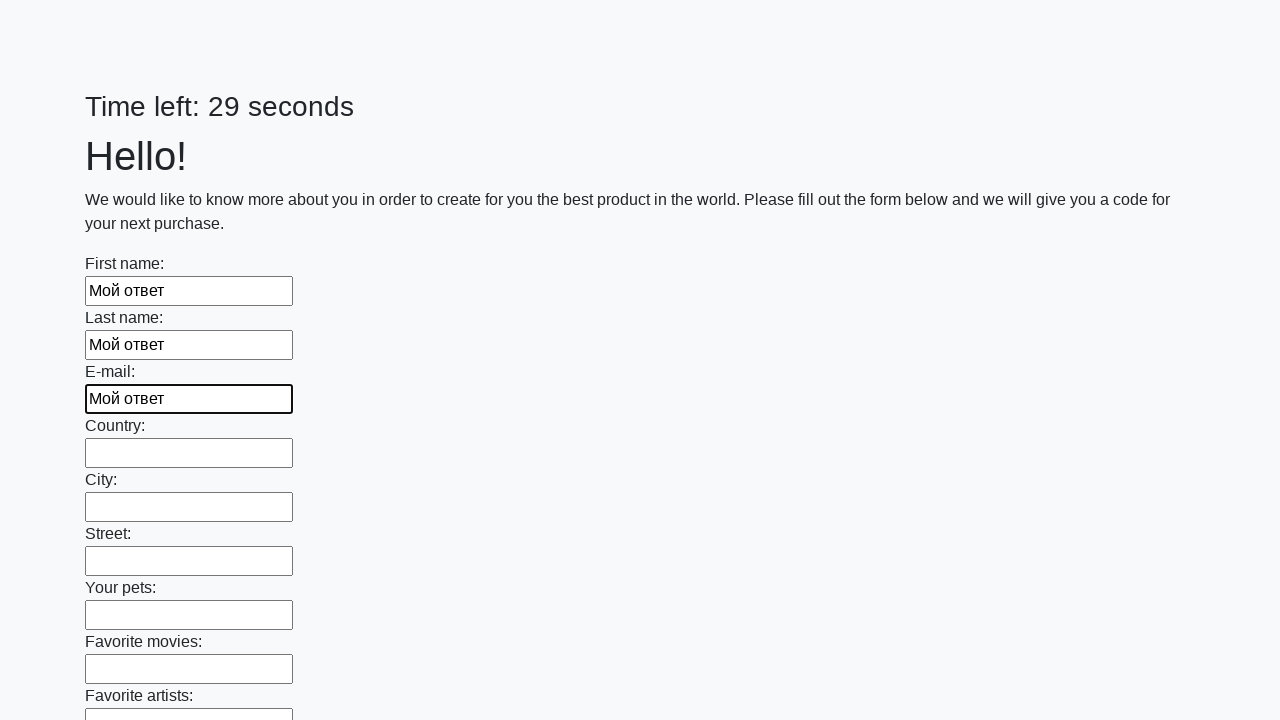

Filled text input field 4 of 100 with response on input[type="text"] >> nth=3
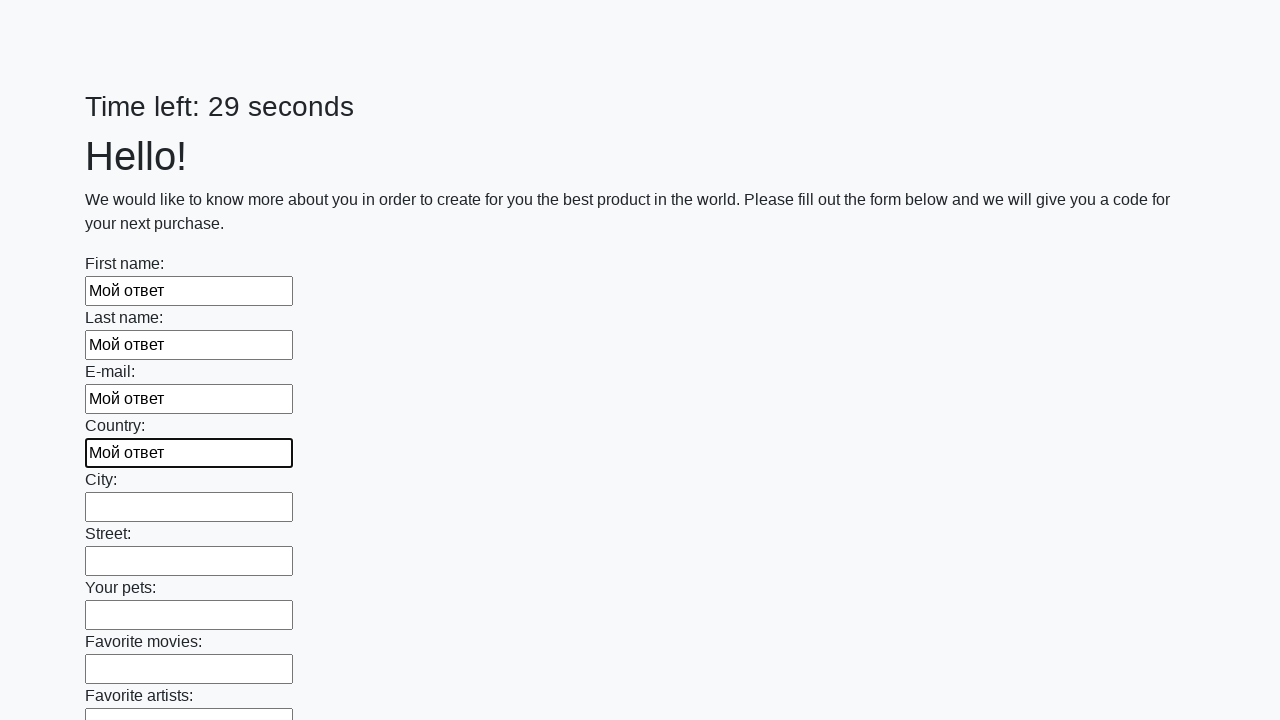

Filled text input field 5 of 100 with response on input[type="text"] >> nth=4
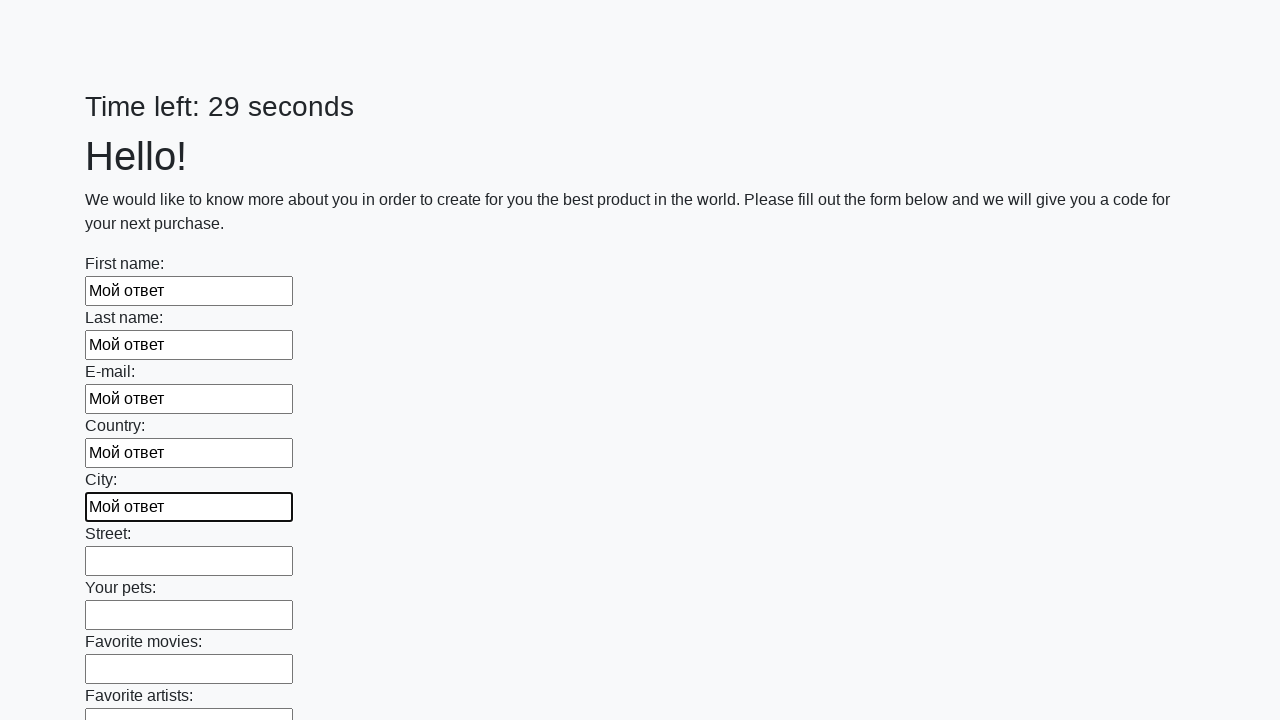

Filled text input field 6 of 100 with response on input[type="text"] >> nth=5
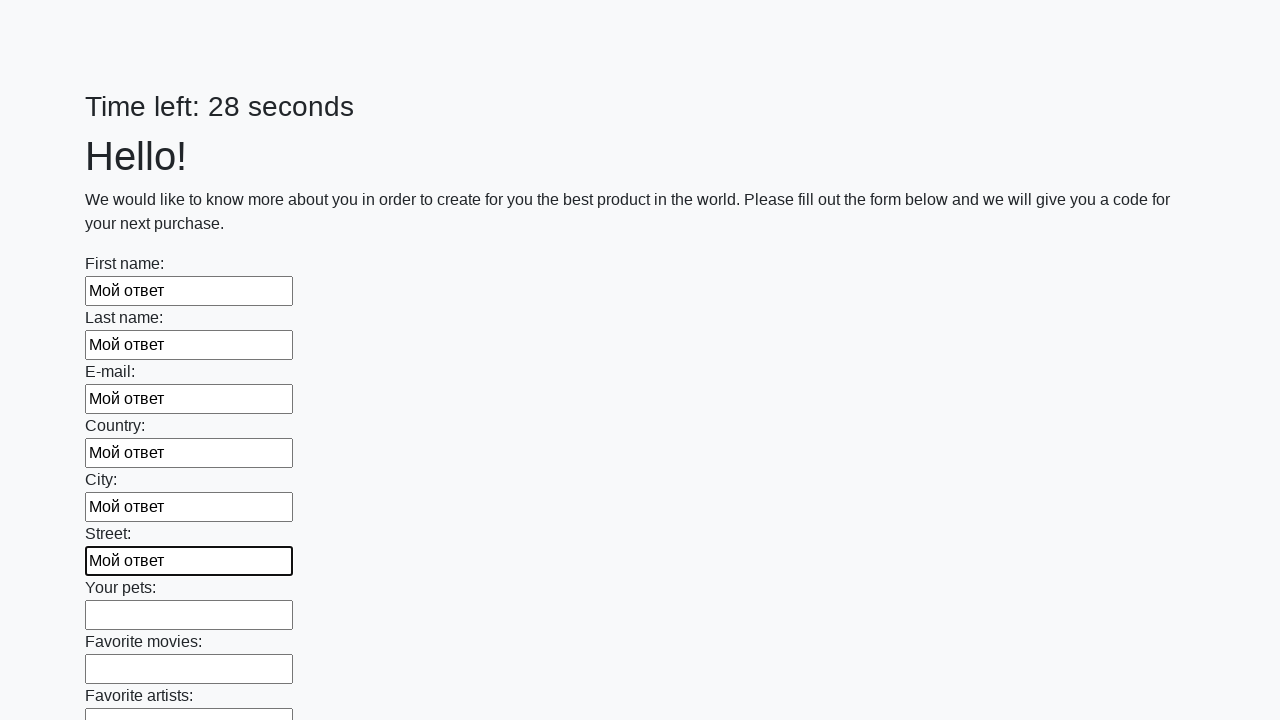

Filled text input field 7 of 100 with response on input[type="text"] >> nth=6
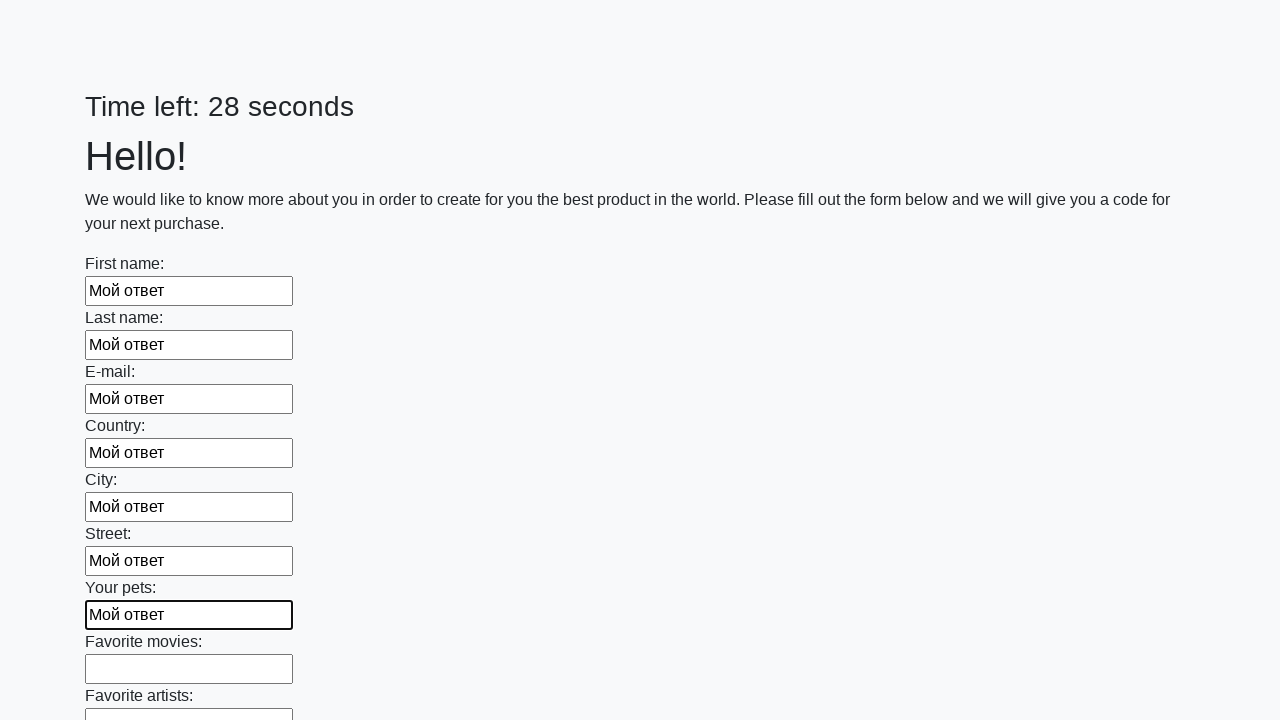

Filled text input field 8 of 100 with response on input[type="text"] >> nth=7
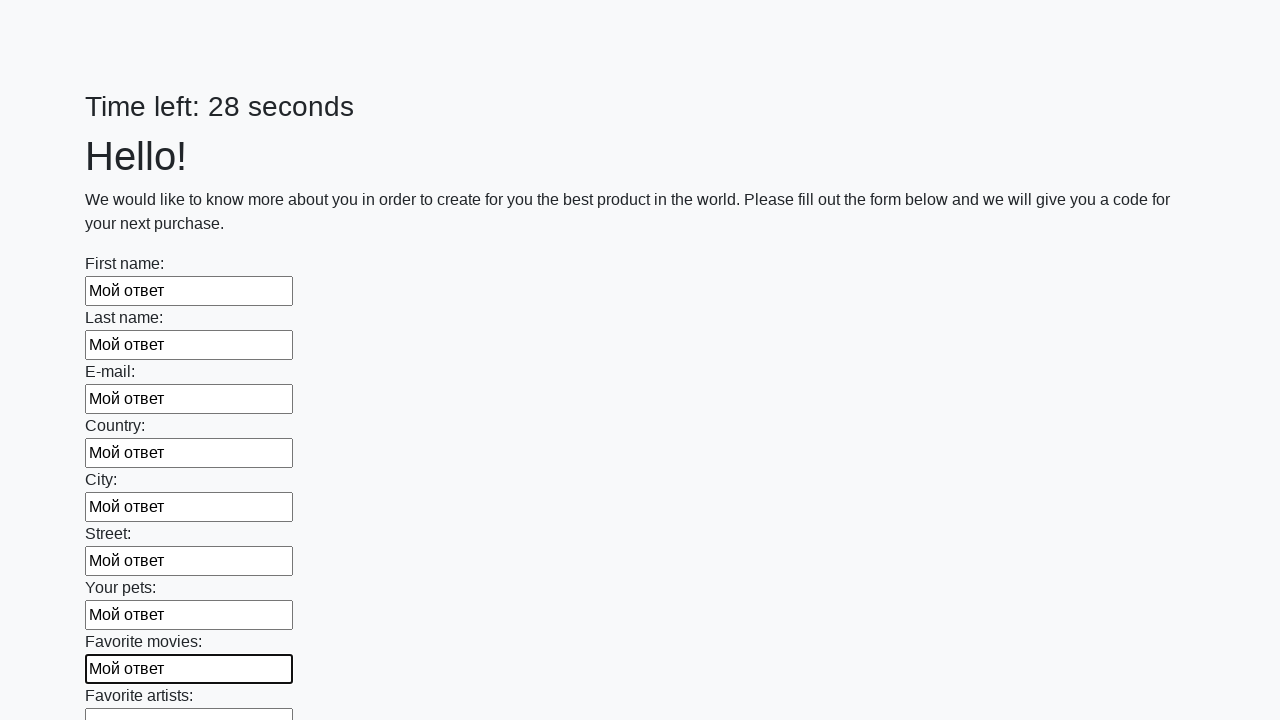

Filled text input field 9 of 100 with response on input[type="text"] >> nth=8
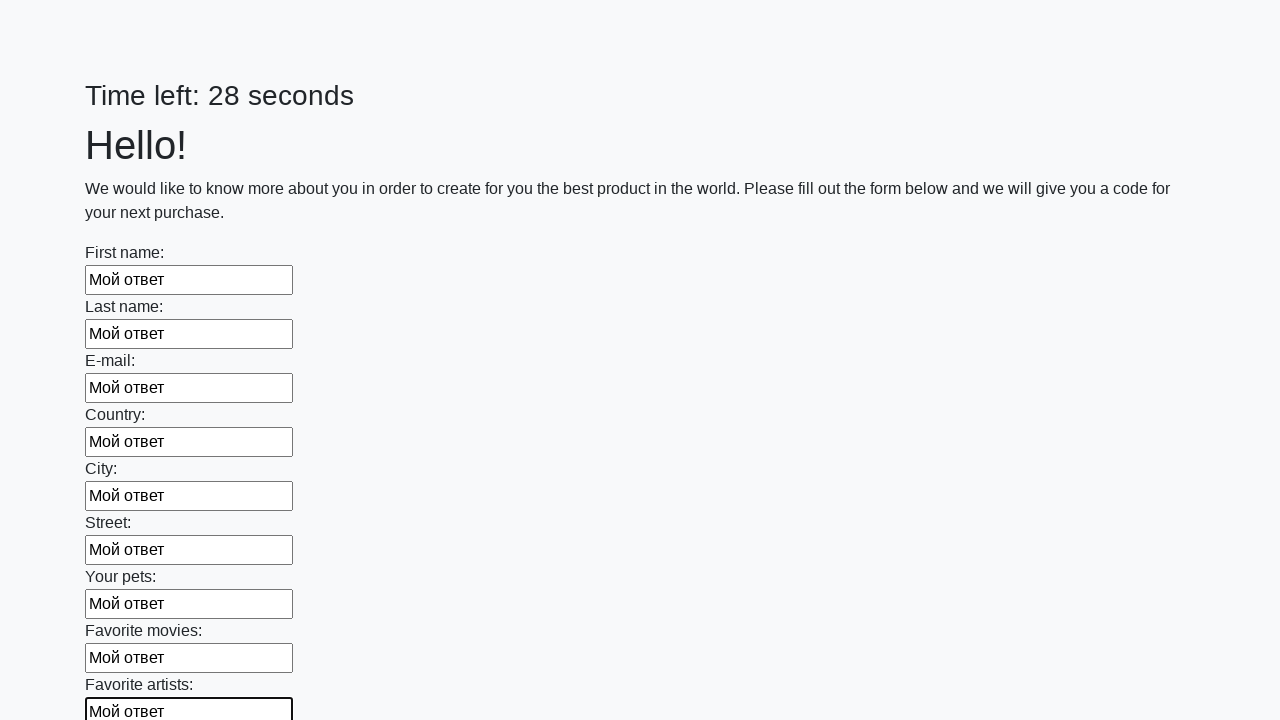

Filled text input field 10 of 100 with response on input[type="text"] >> nth=9
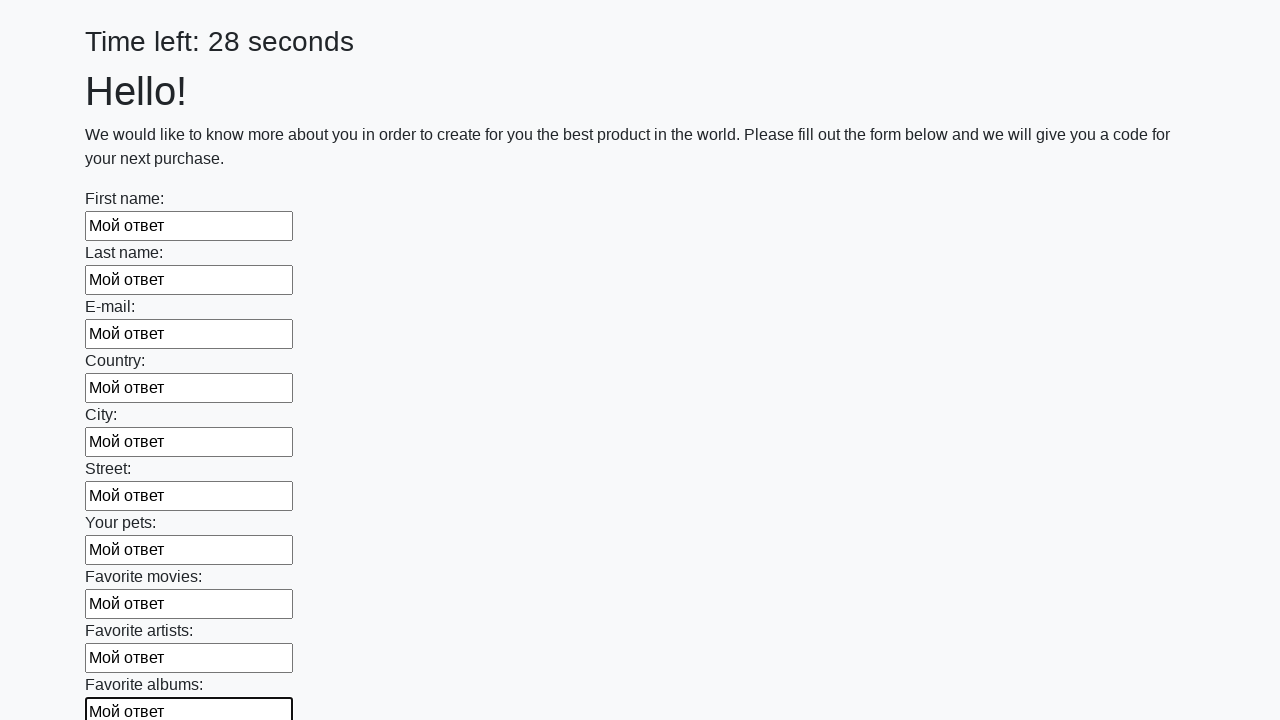

Filled text input field 11 of 100 with response on input[type="text"] >> nth=10
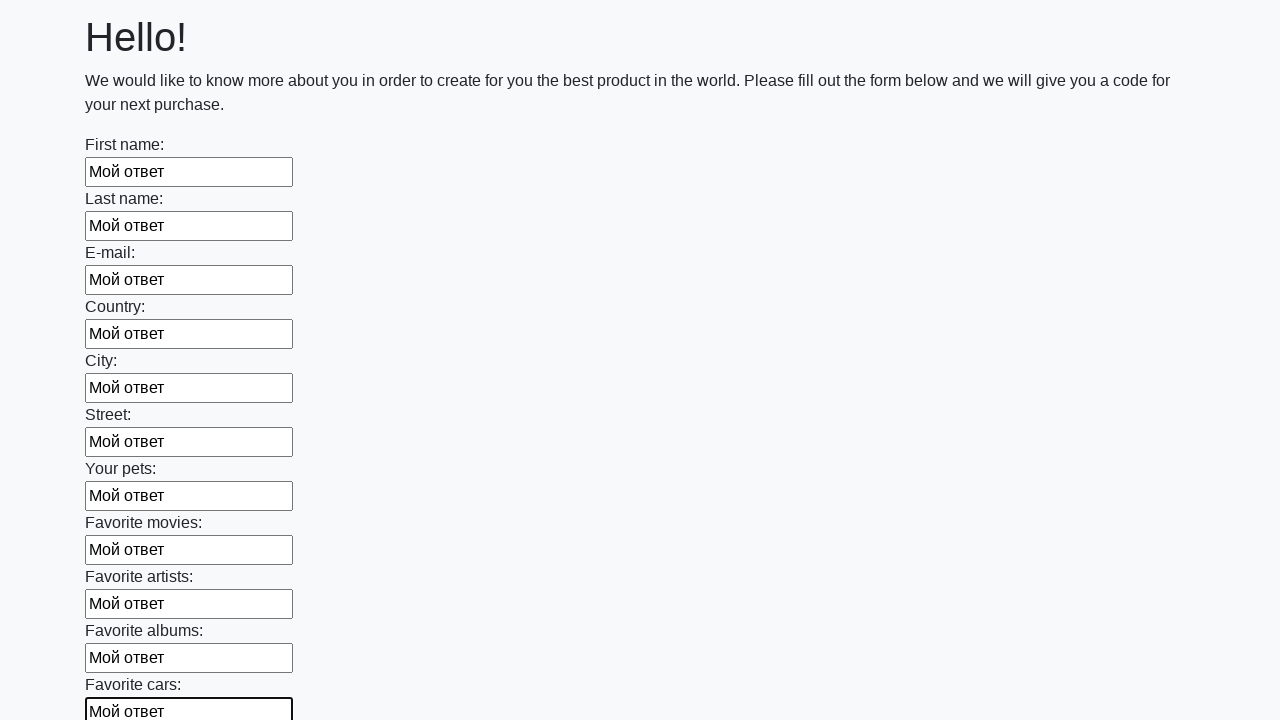

Filled text input field 12 of 100 with response on input[type="text"] >> nth=11
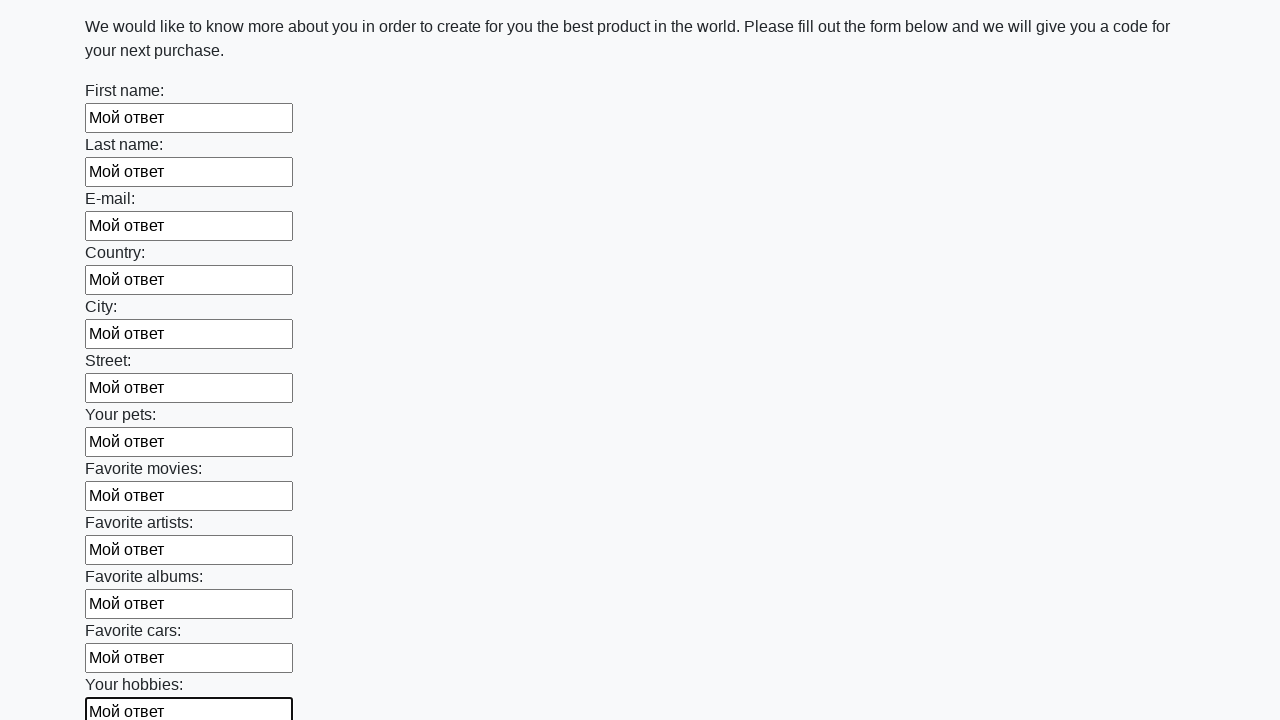

Filled text input field 13 of 100 with response on input[type="text"] >> nth=12
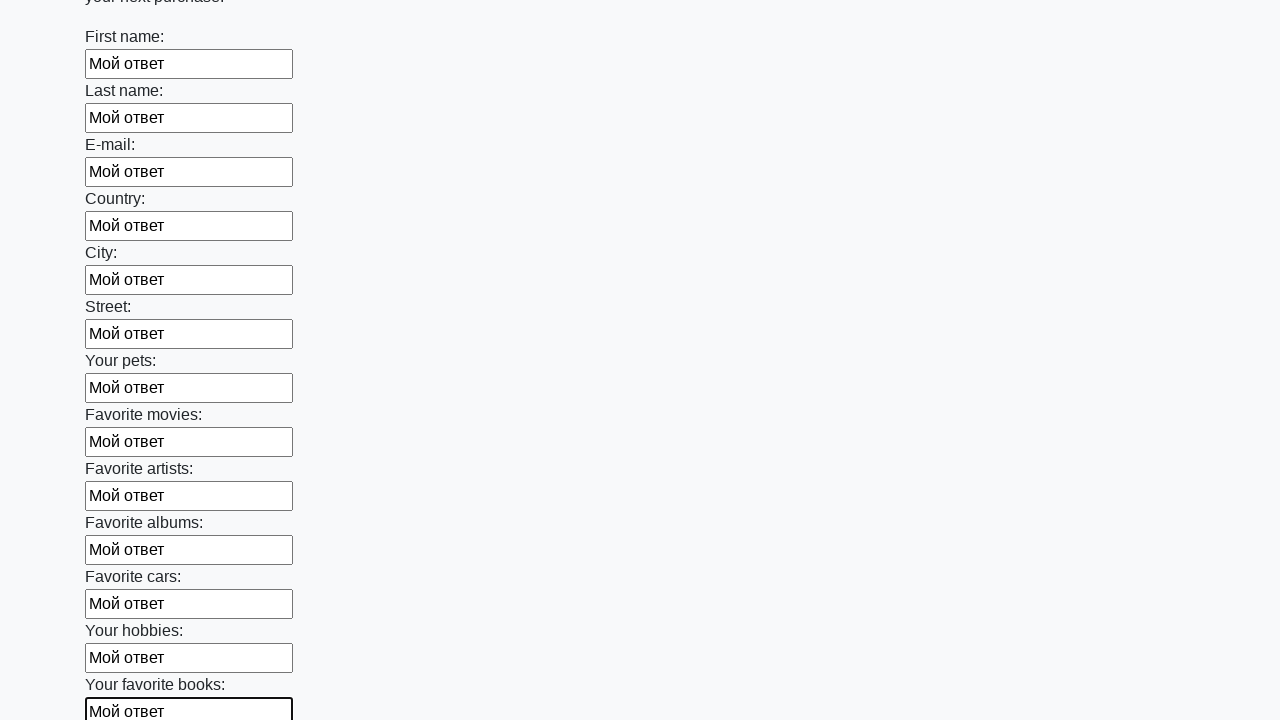

Filled text input field 14 of 100 with response on input[type="text"] >> nth=13
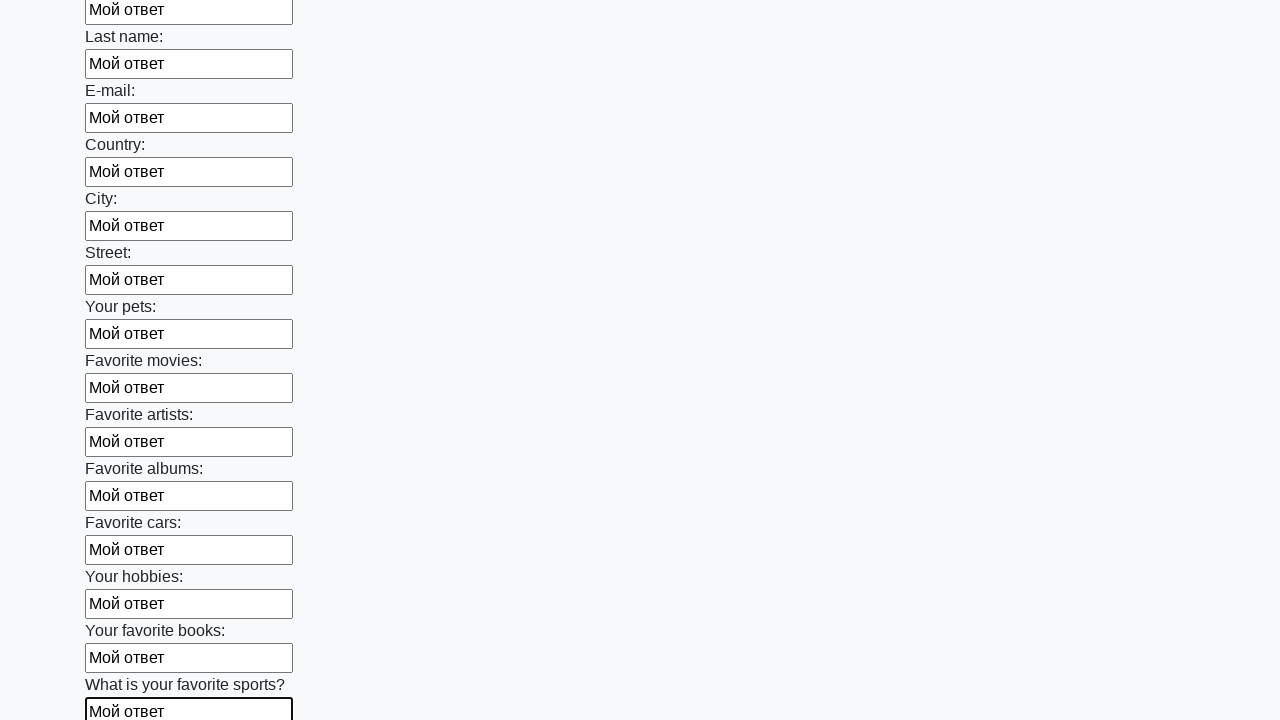

Filled text input field 15 of 100 with response on input[type="text"] >> nth=14
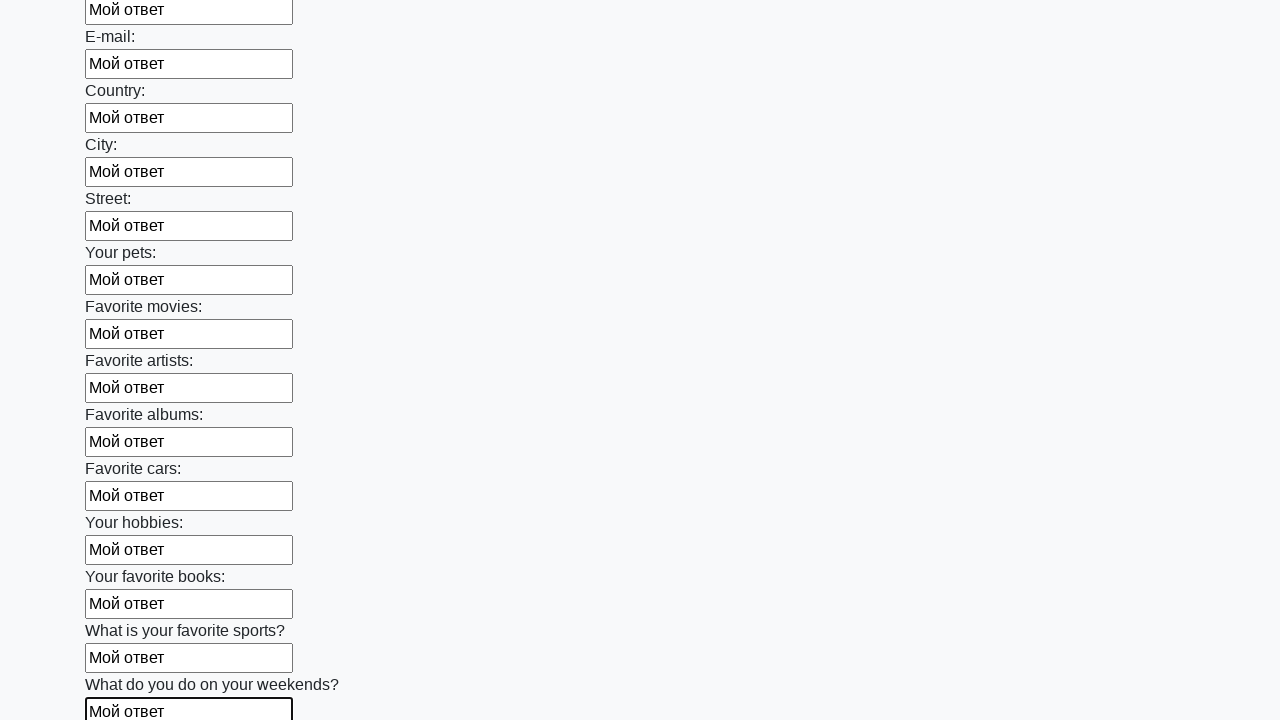

Filled text input field 16 of 100 with response on input[type="text"] >> nth=15
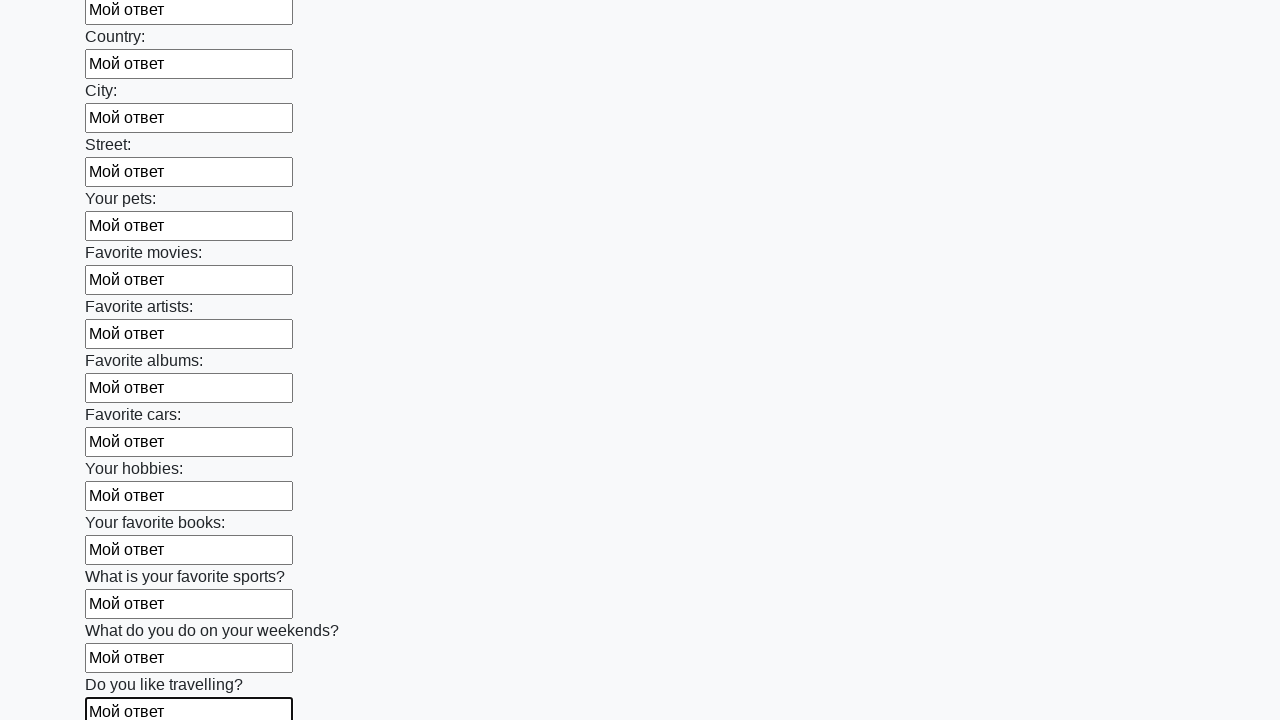

Filled text input field 17 of 100 with response on input[type="text"] >> nth=16
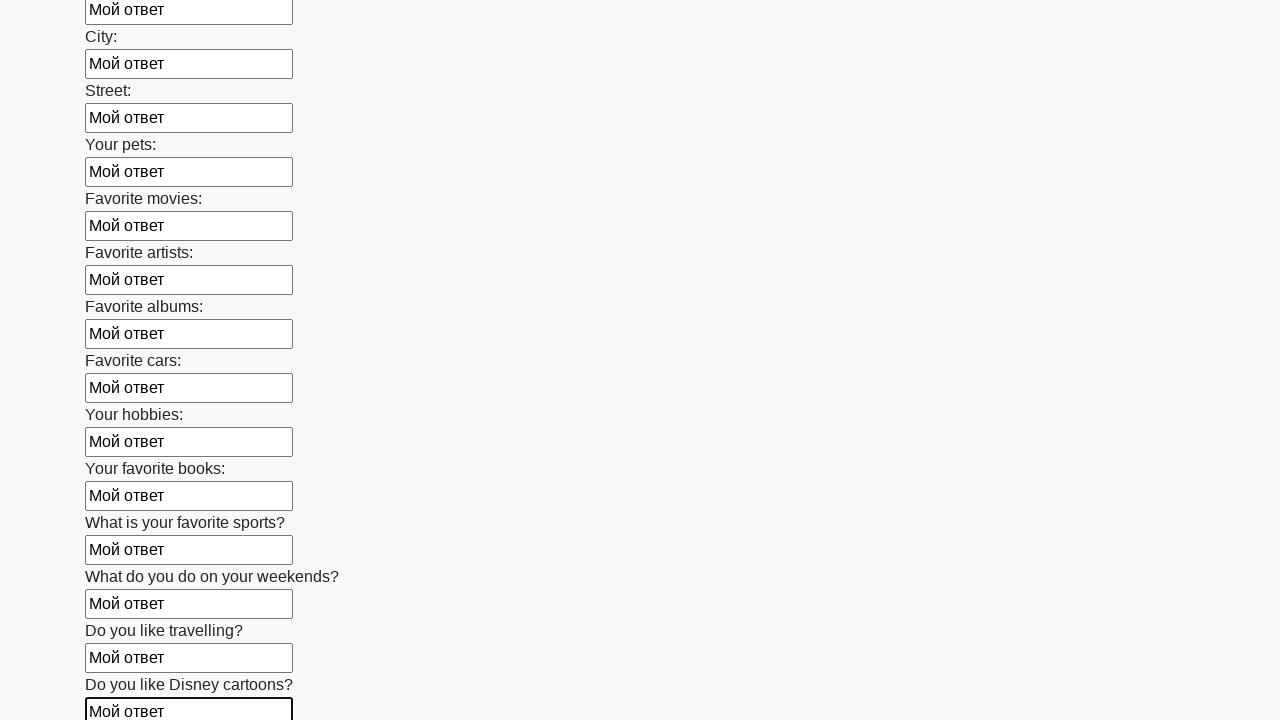

Filled text input field 18 of 100 with response on input[type="text"] >> nth=17
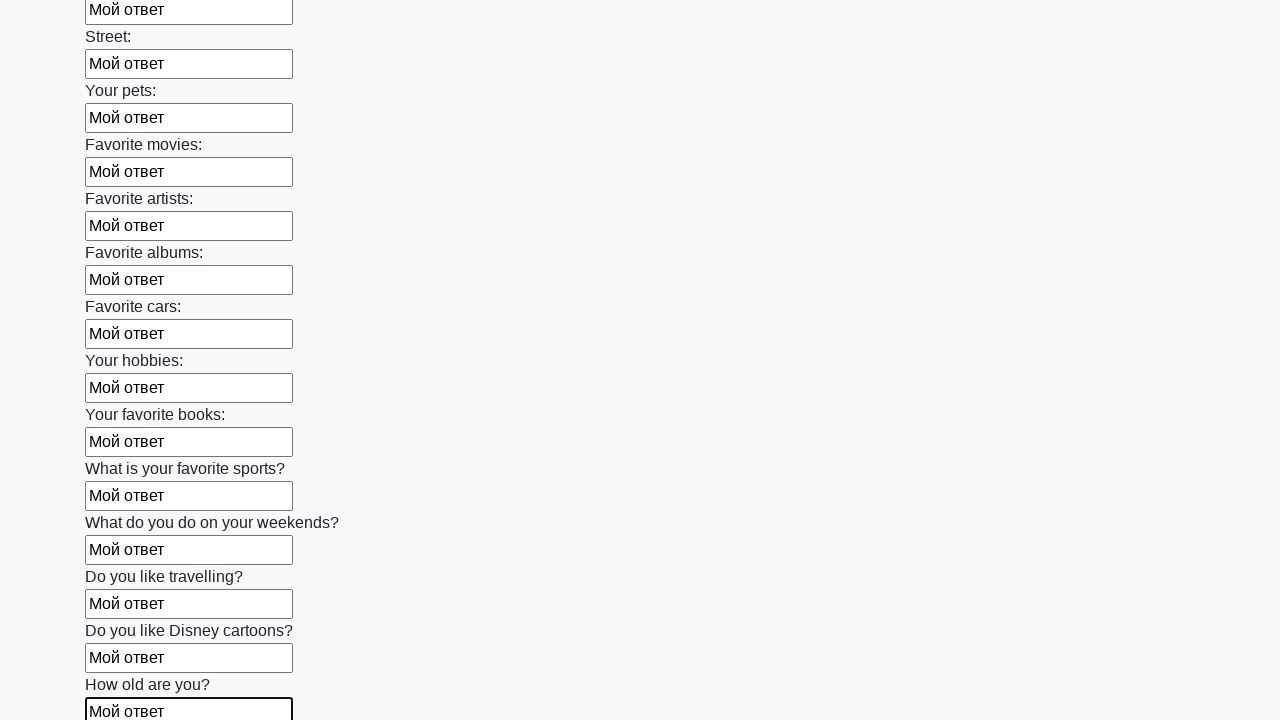

Filled text input field 19 of 100 with response on input[type="text"] >> nth=18
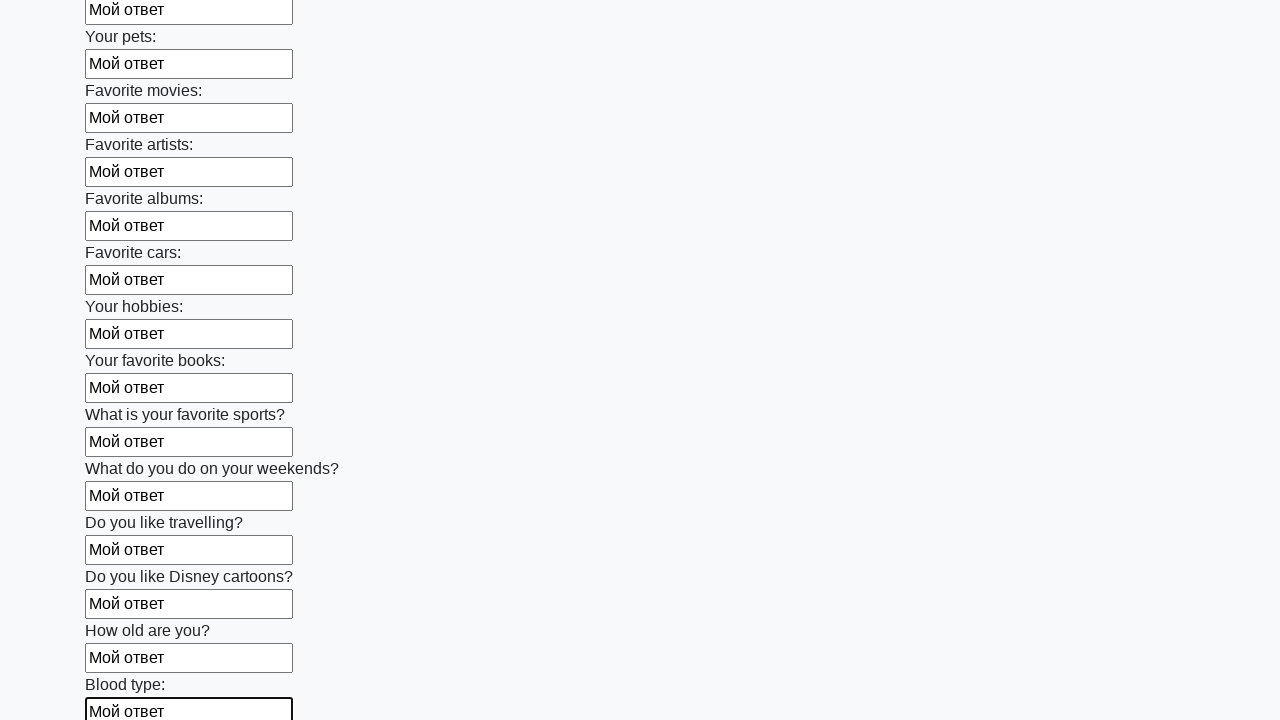

Filled text input field 20 of 100 with response on input[type="text"] >> nth=19
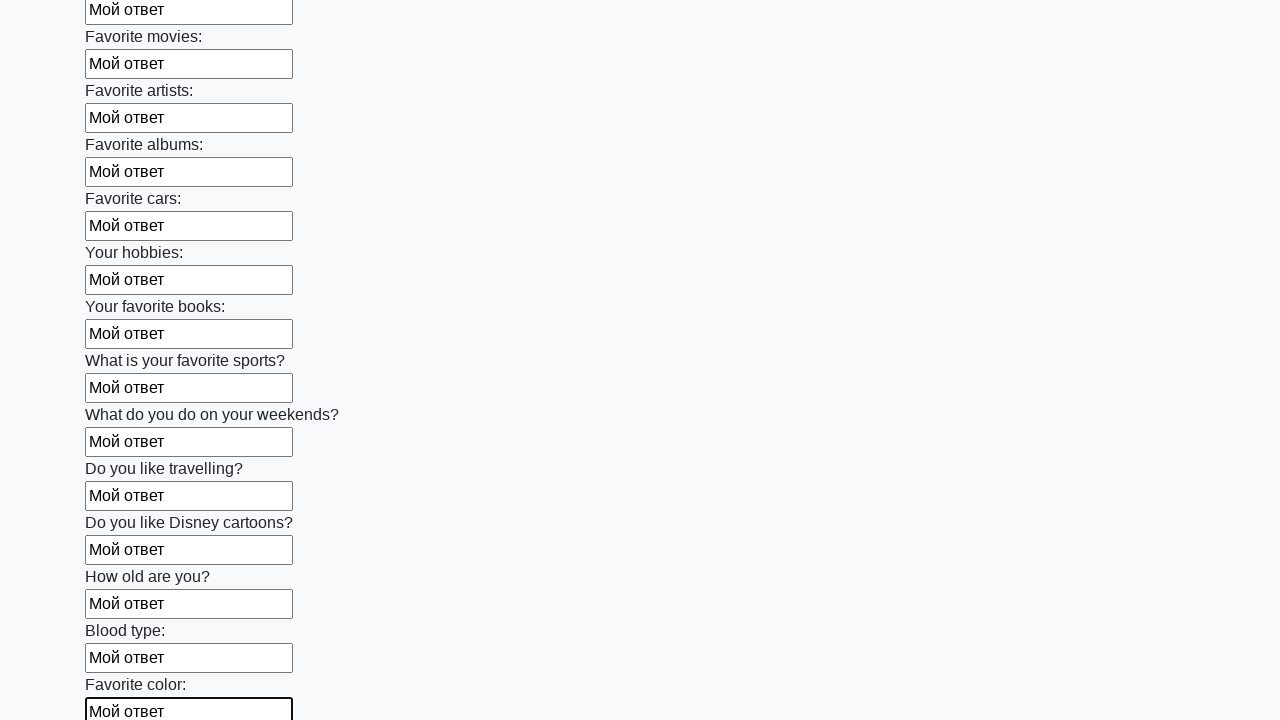

Filled text input field 21 of 100 with response on input[type="text"] >> nth=20
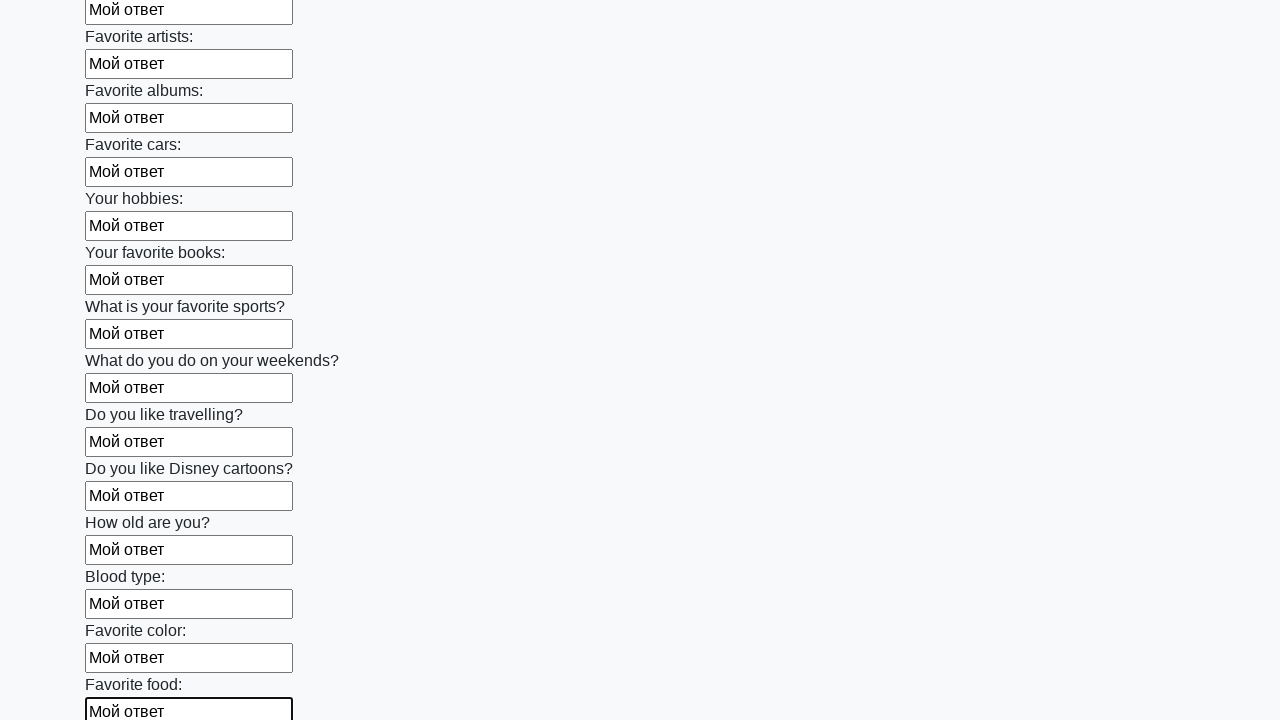

Filled text input field 22 of 100 with response on input[type="text"] >> nth=21
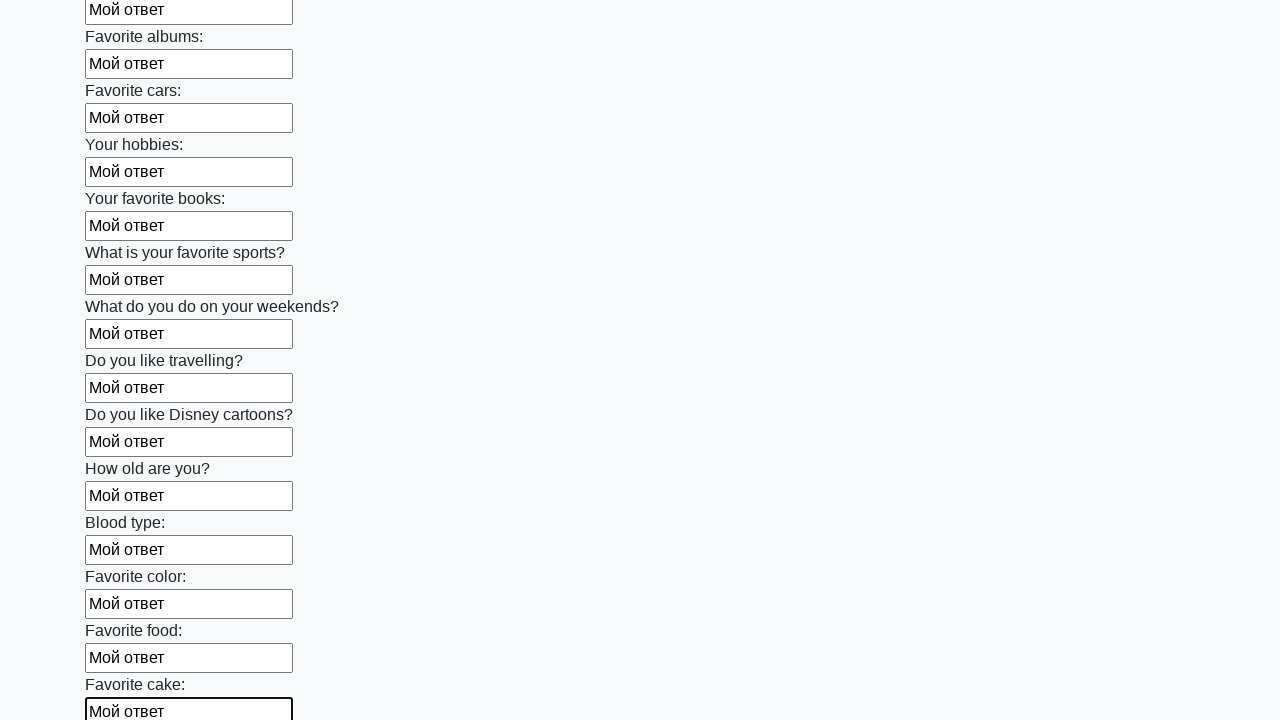

Filled text input field 23 of 100 with response on input[type="text"] >> nth=22
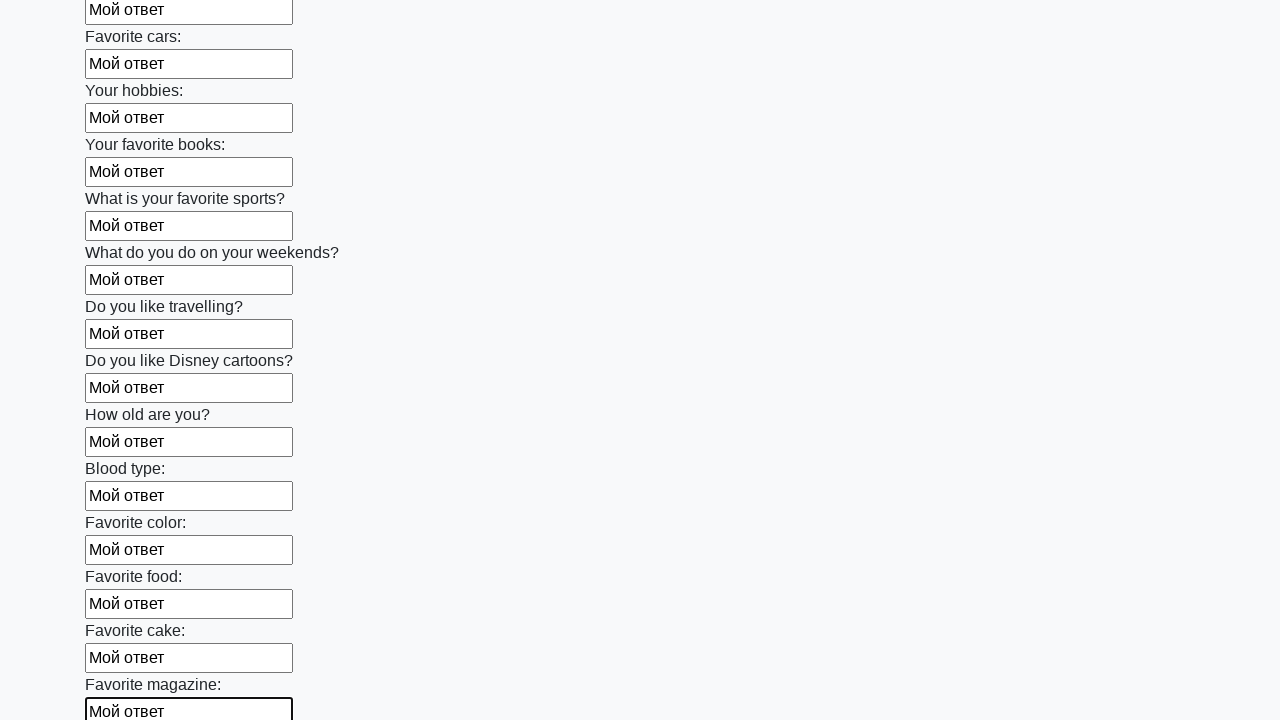

Filled text input field 24 of 100 with response on input[type="text"] >> nth=23
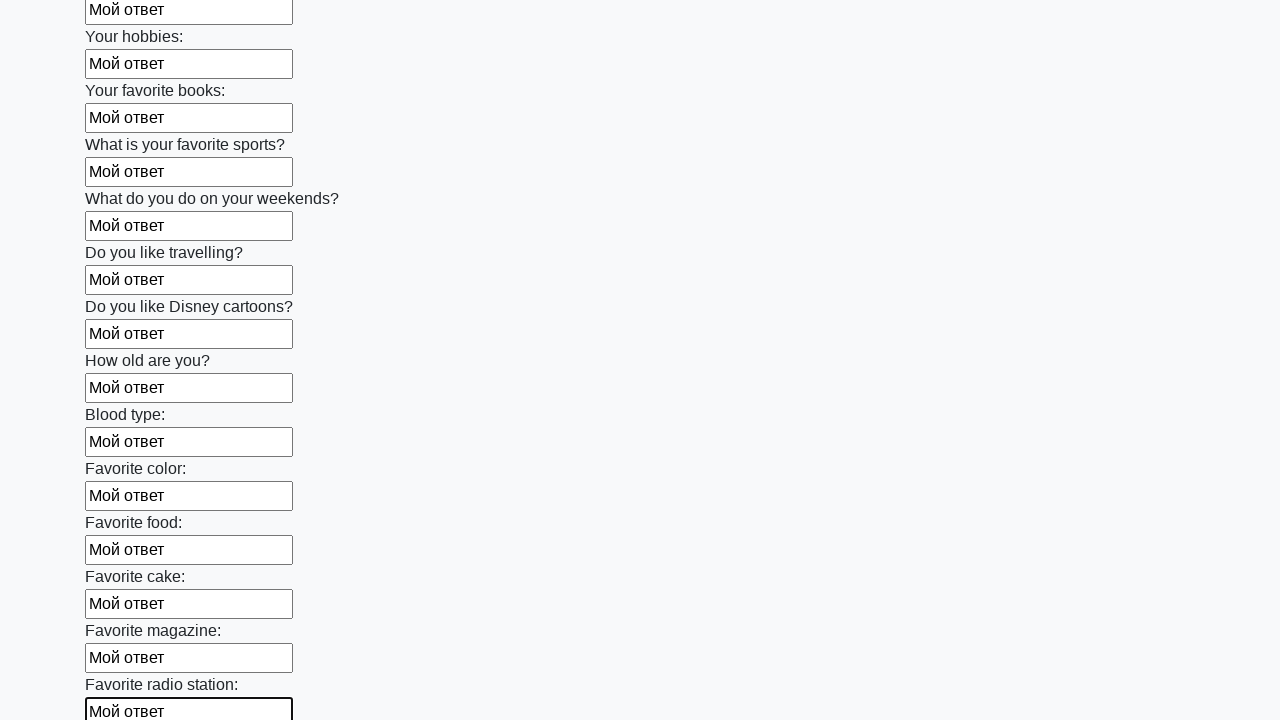

Filled text input field 25 of 100 with response on input[type="text"] >> nth=24
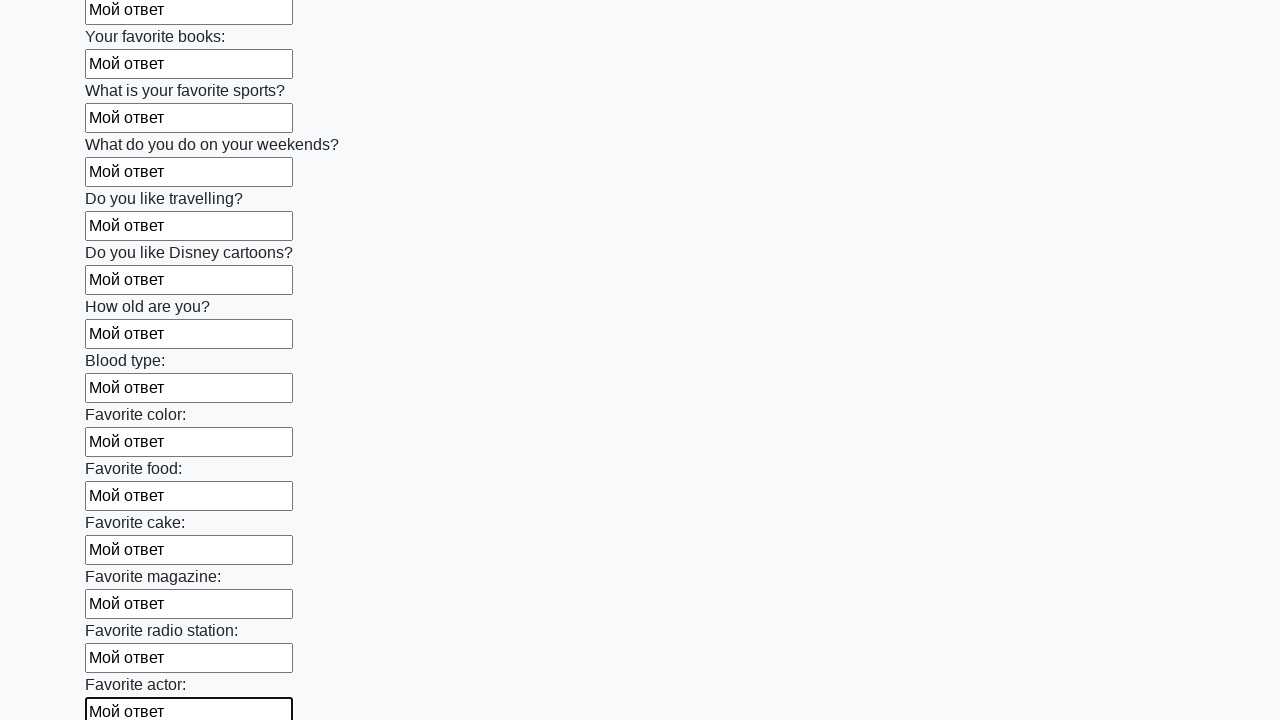

Filled text input field 26 of 100 with response on input[type="text"] >> nth=25
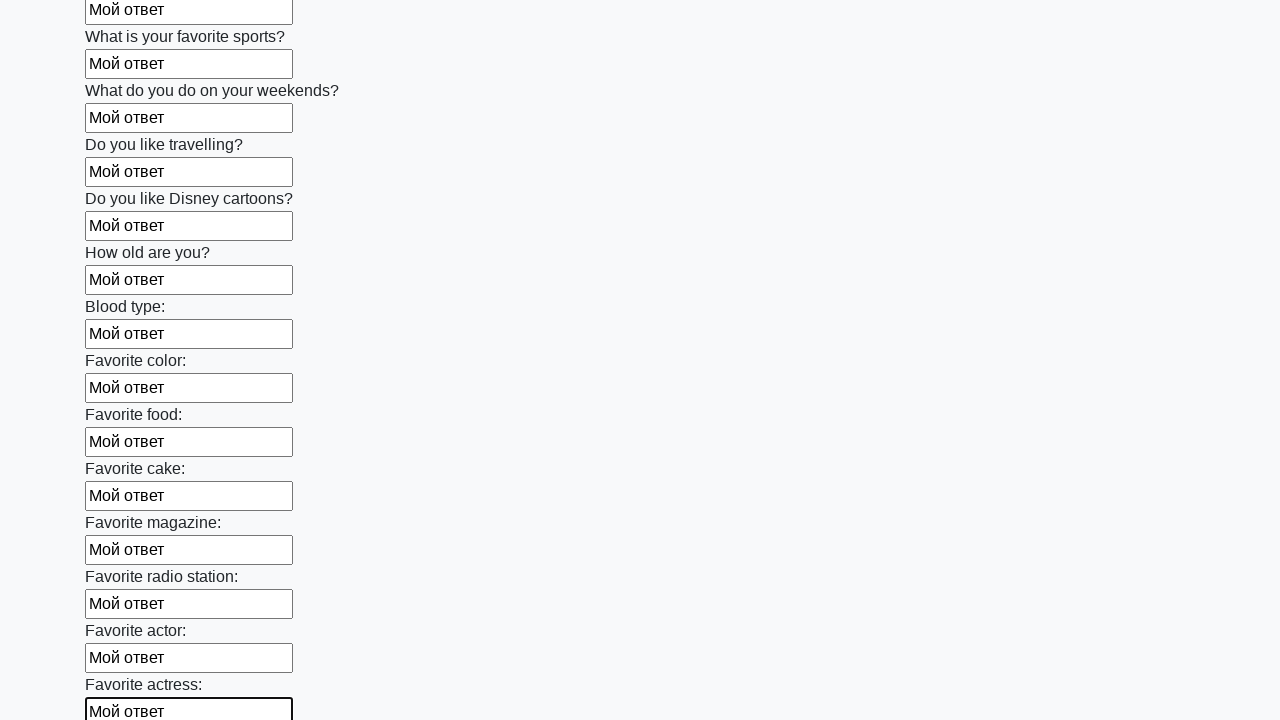

Filled text input field 27 of 100 with response on input[type="text"] >> nth=26
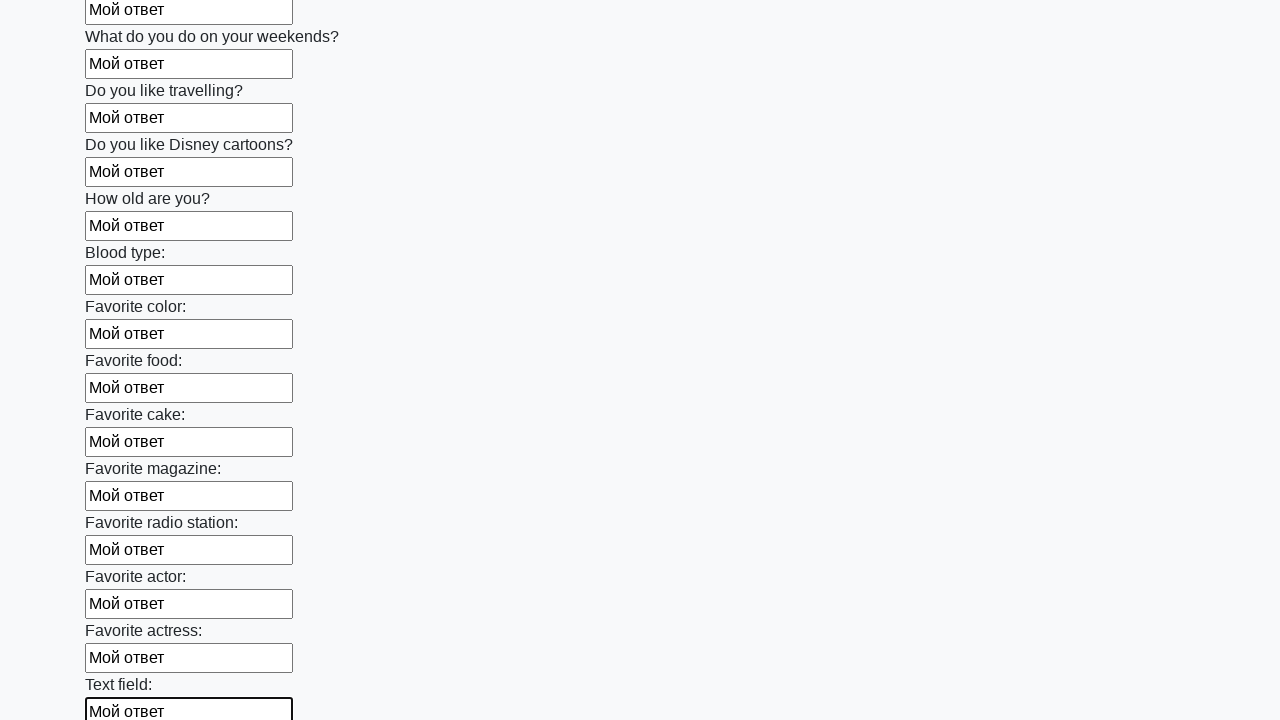

Filled text input field 28 of 100 with response on input[type="text"] >> nth=27
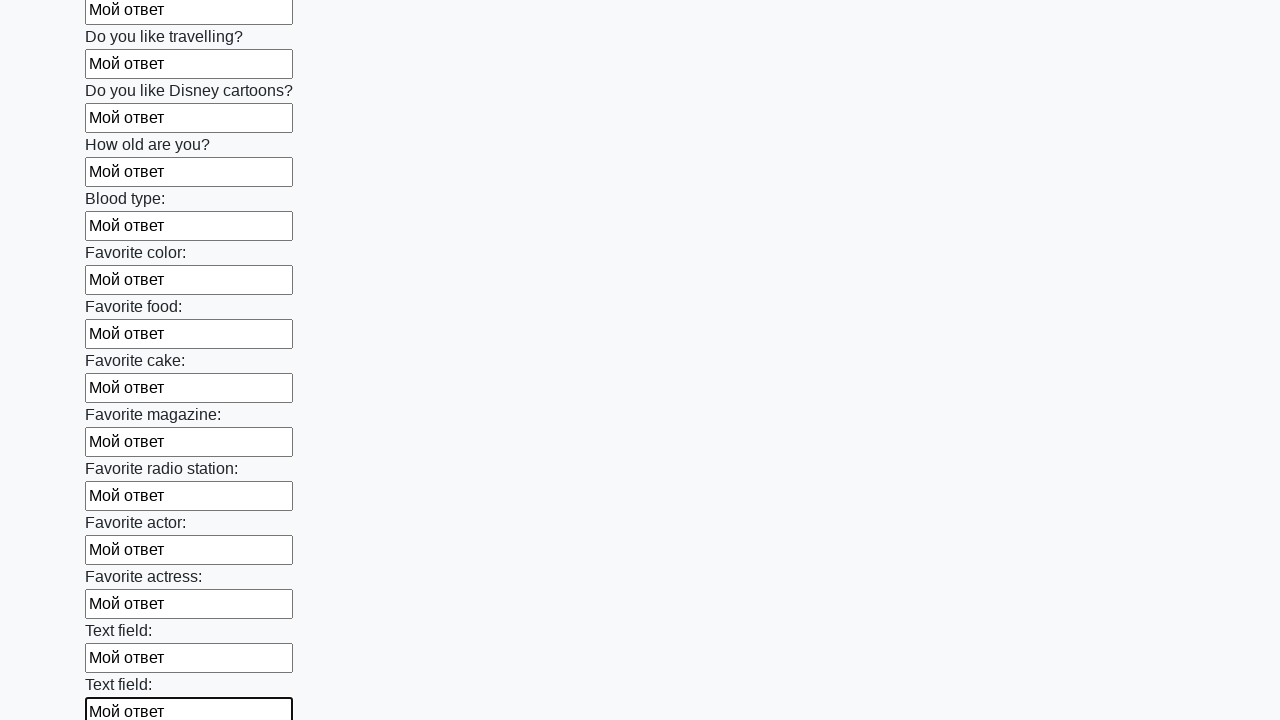

Filled text input field 29 of 100 with response on input[type="text"] >> nth=28
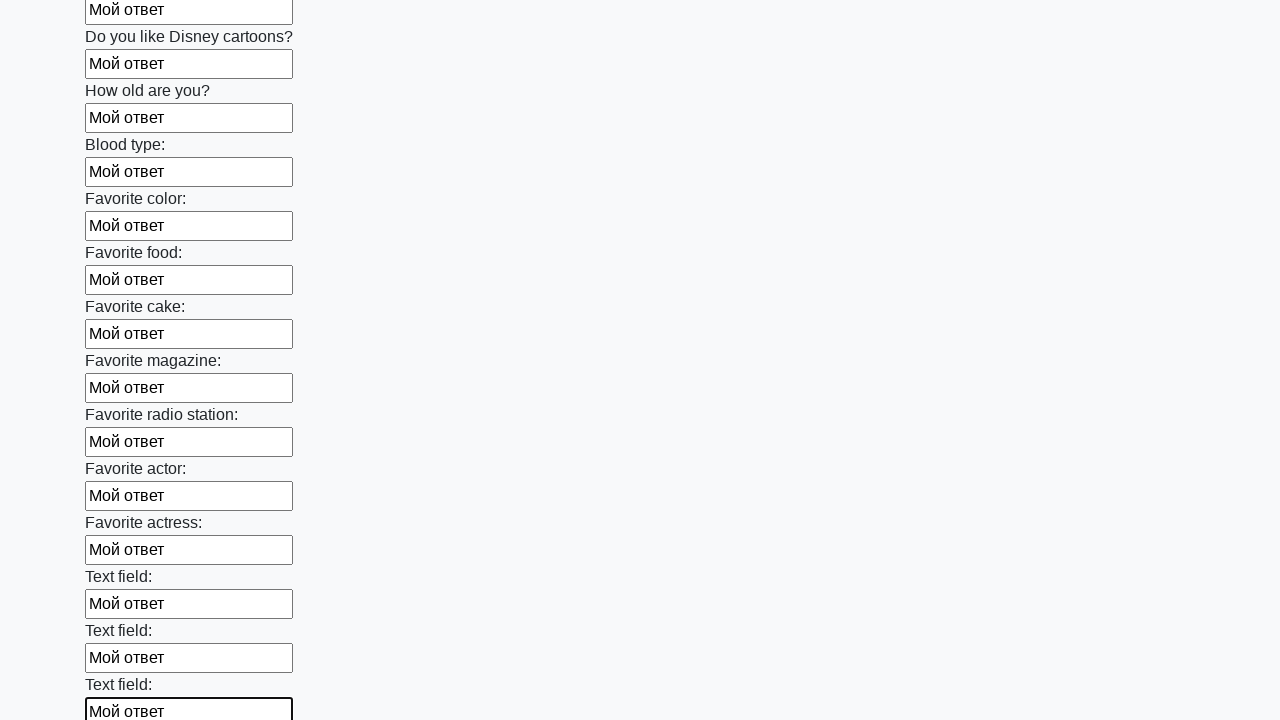

Filled text input field 30 of 100 with response on input[type="text"] >> nth=29
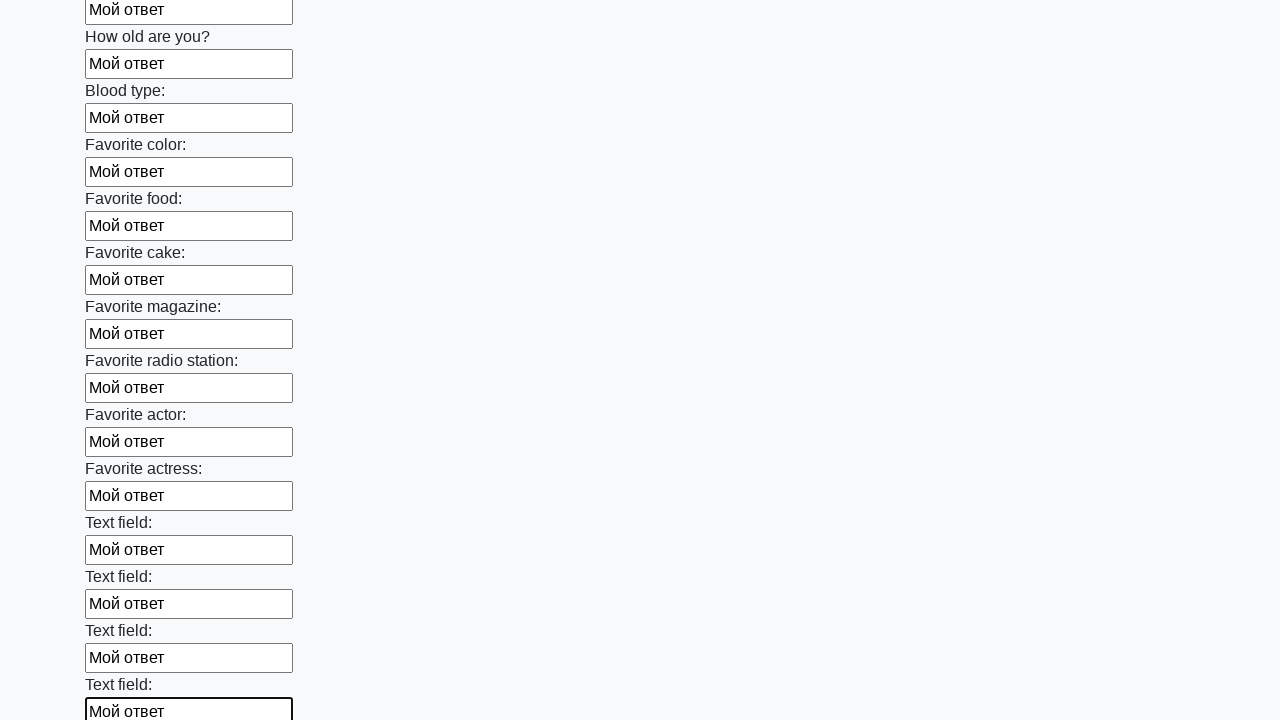

Filled text input field 31 of 100 with response on input[type="text"] >> nth=30
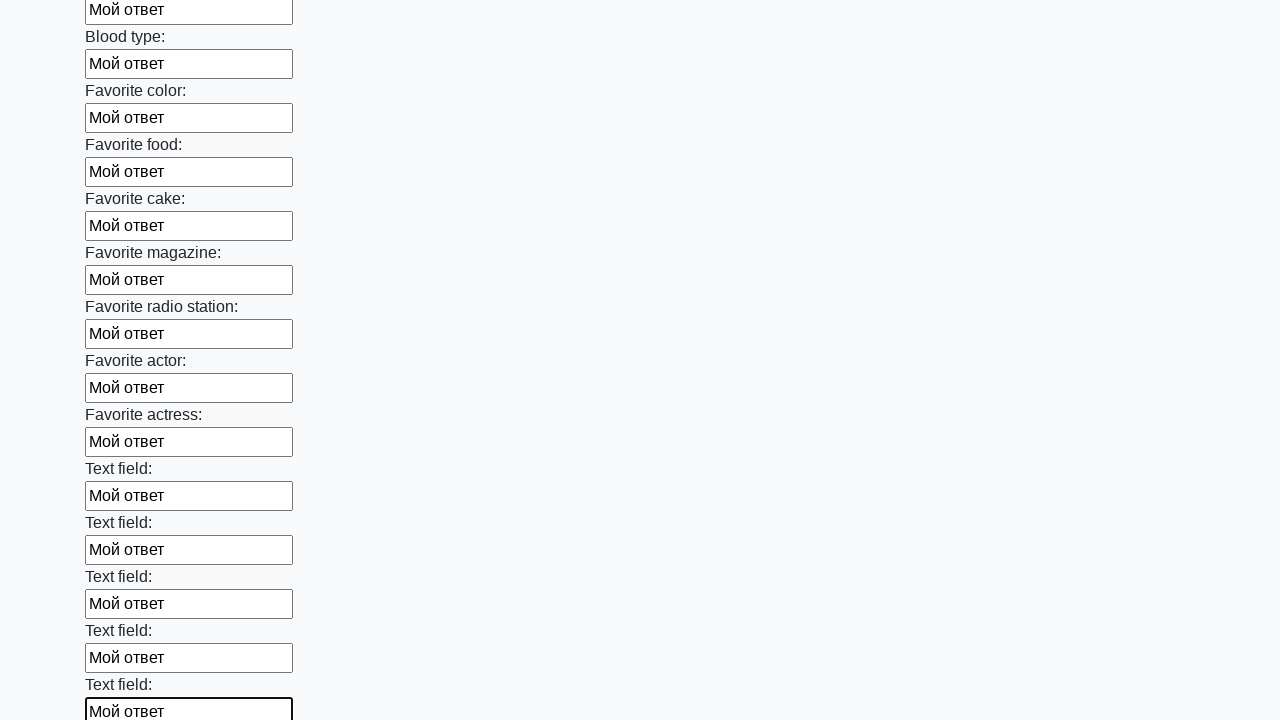

Filled text input field 32 of 100 with response on input[type="text"] >> nth=31
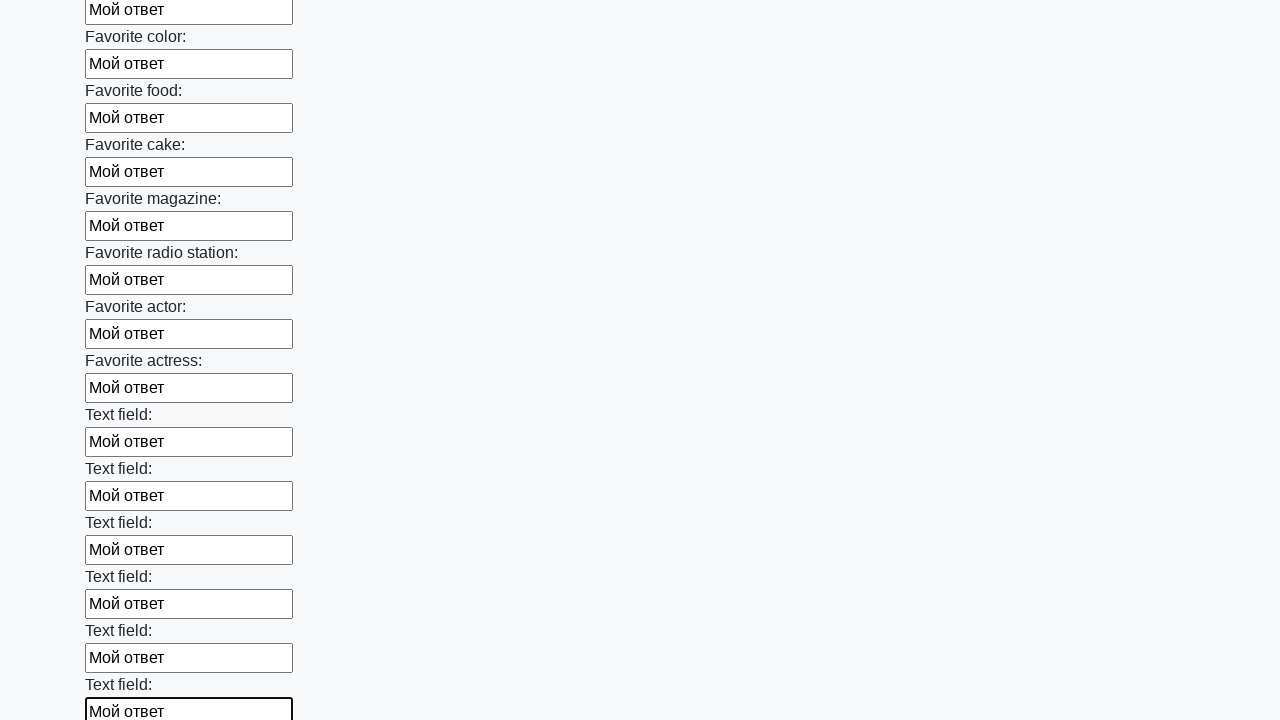

Filled text input field 33 of 100 with response on input[type="text"] >> nth=32
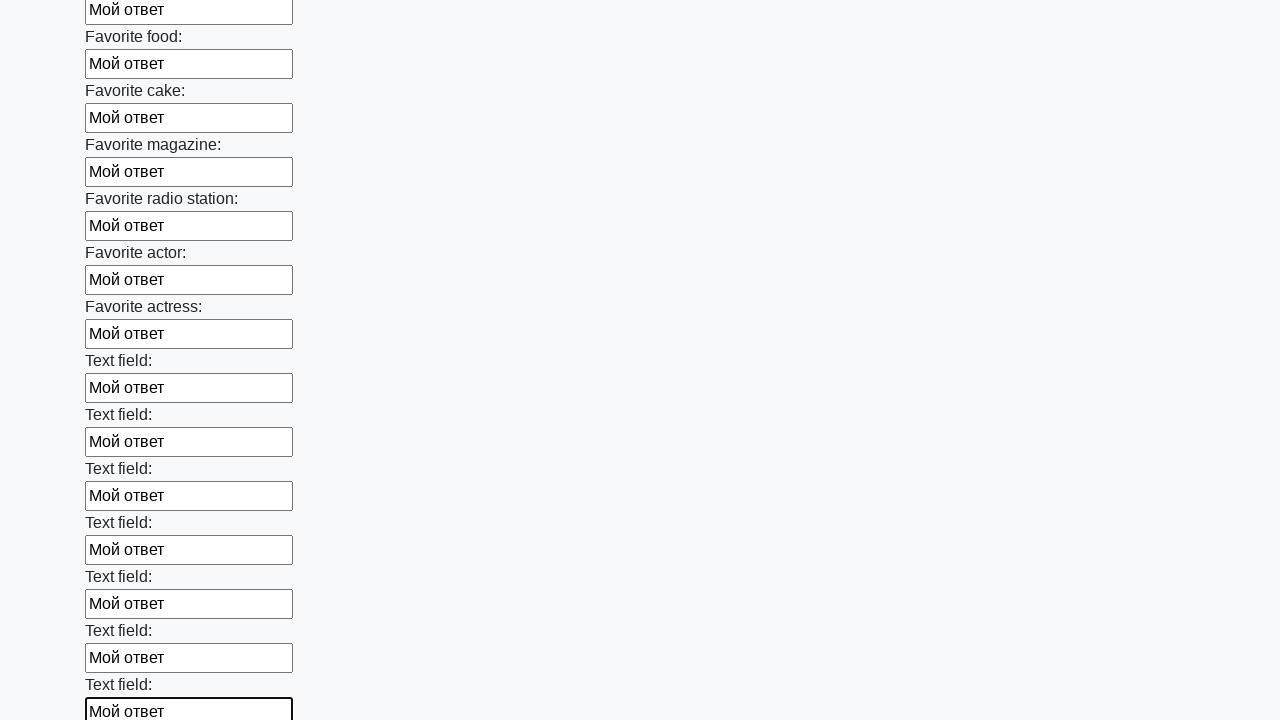

Filled text input field 34 of 100 with response on input[type="text"] >> nth=33
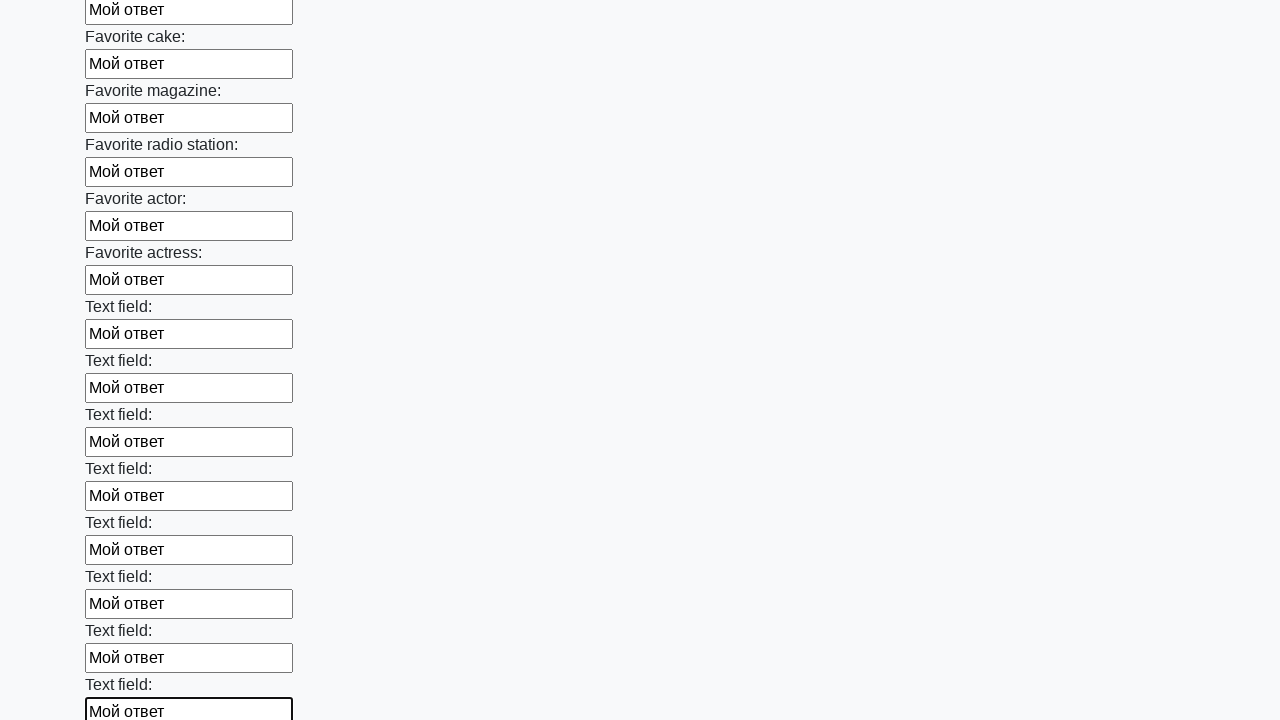

Filled text input field 35 of 100 with response on input[type="text"] >> nth=34
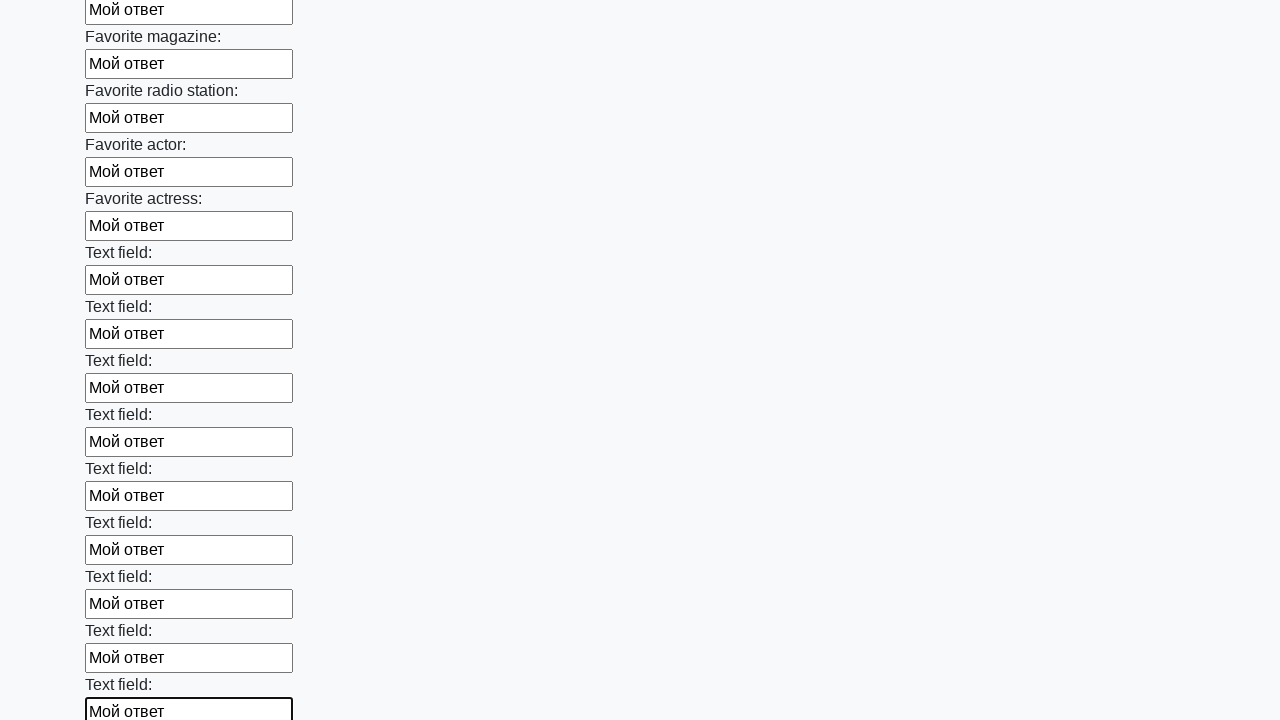

Filled text input field 36 of 100 with response on input[type="text"] >> nth=35
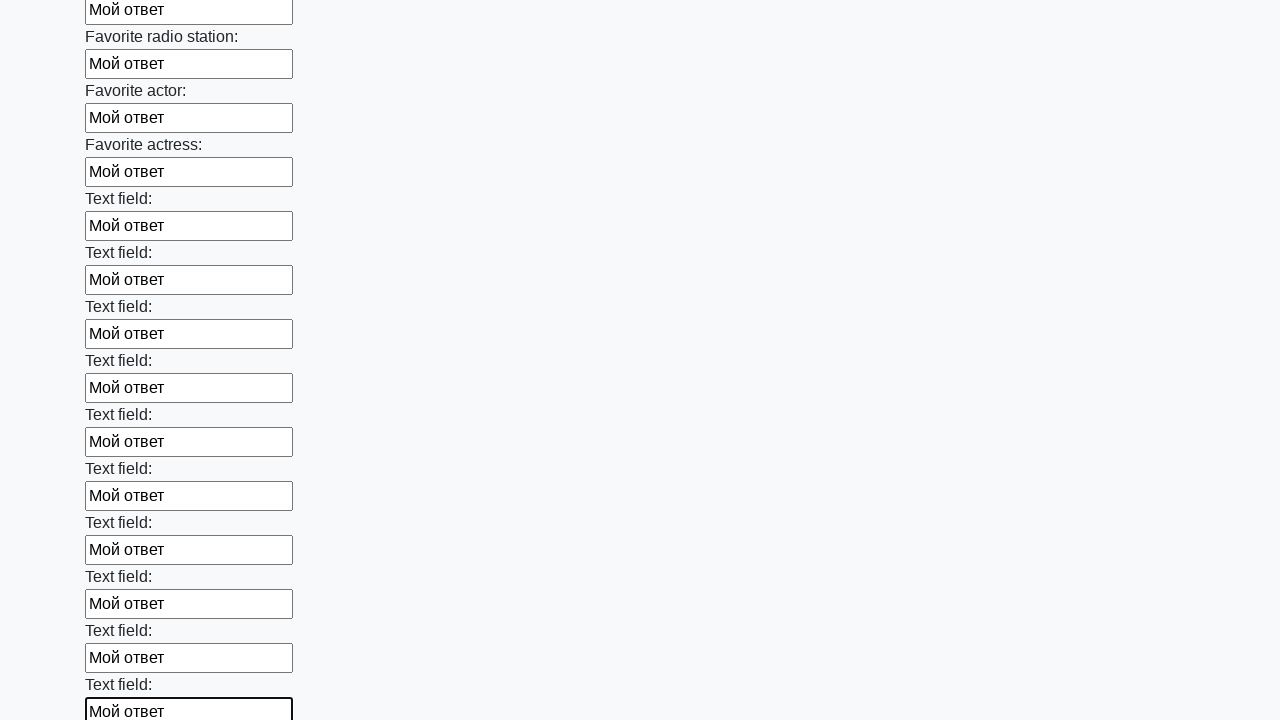

Filled text input field 37 of 100 with response on input[type="text"] >> nth=36
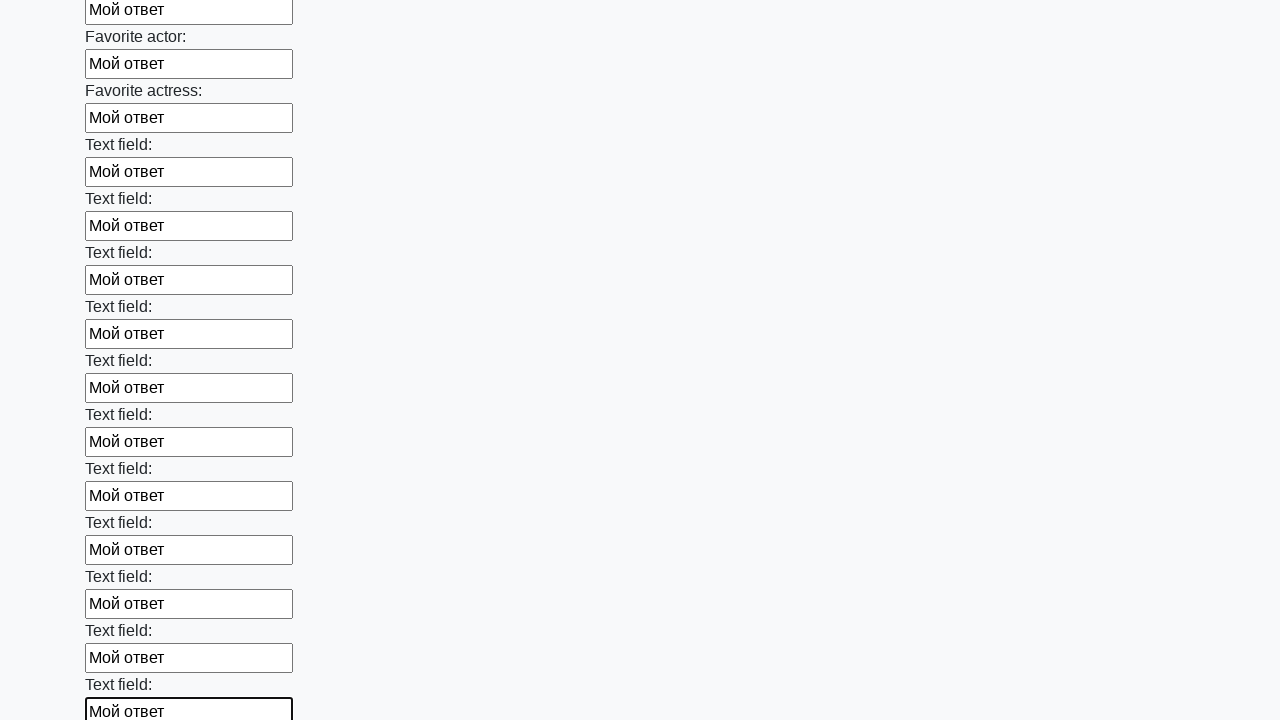

Filled text input field 38 of 100 with response on input[type="text"] >> nth=37
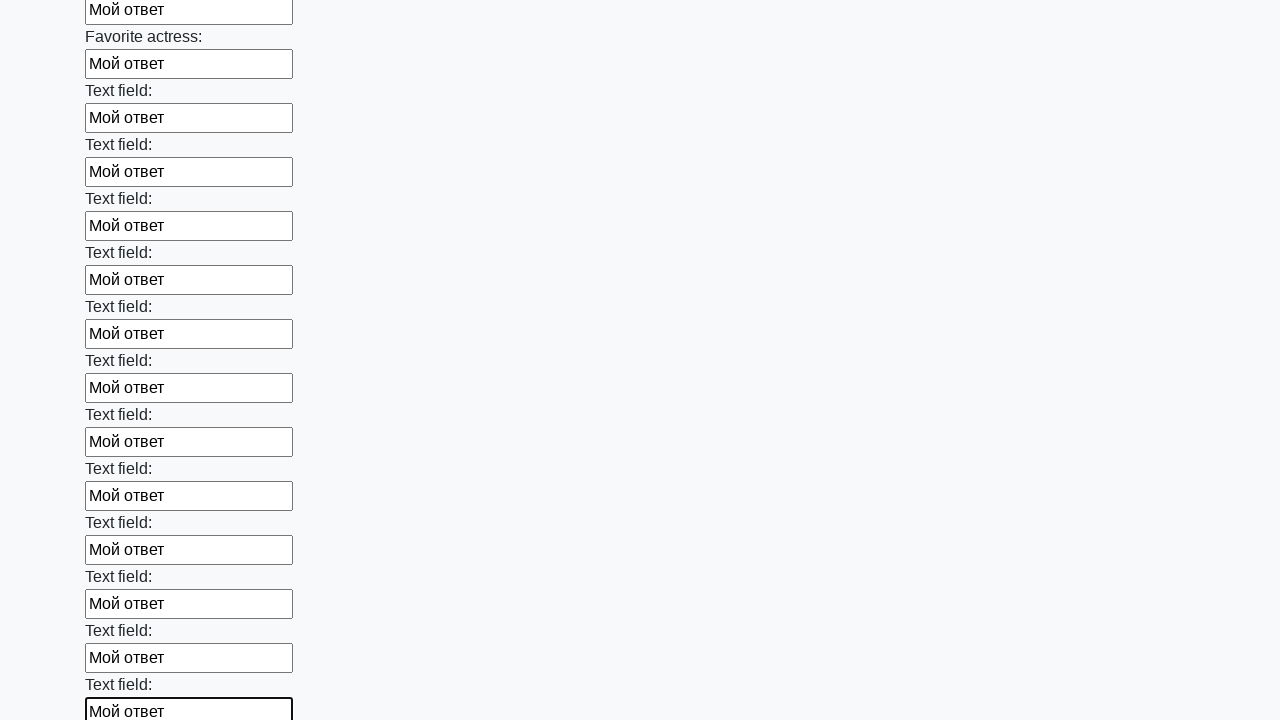

Filled text input field 39 of 100 with response on input[type="text"] >> nth=38
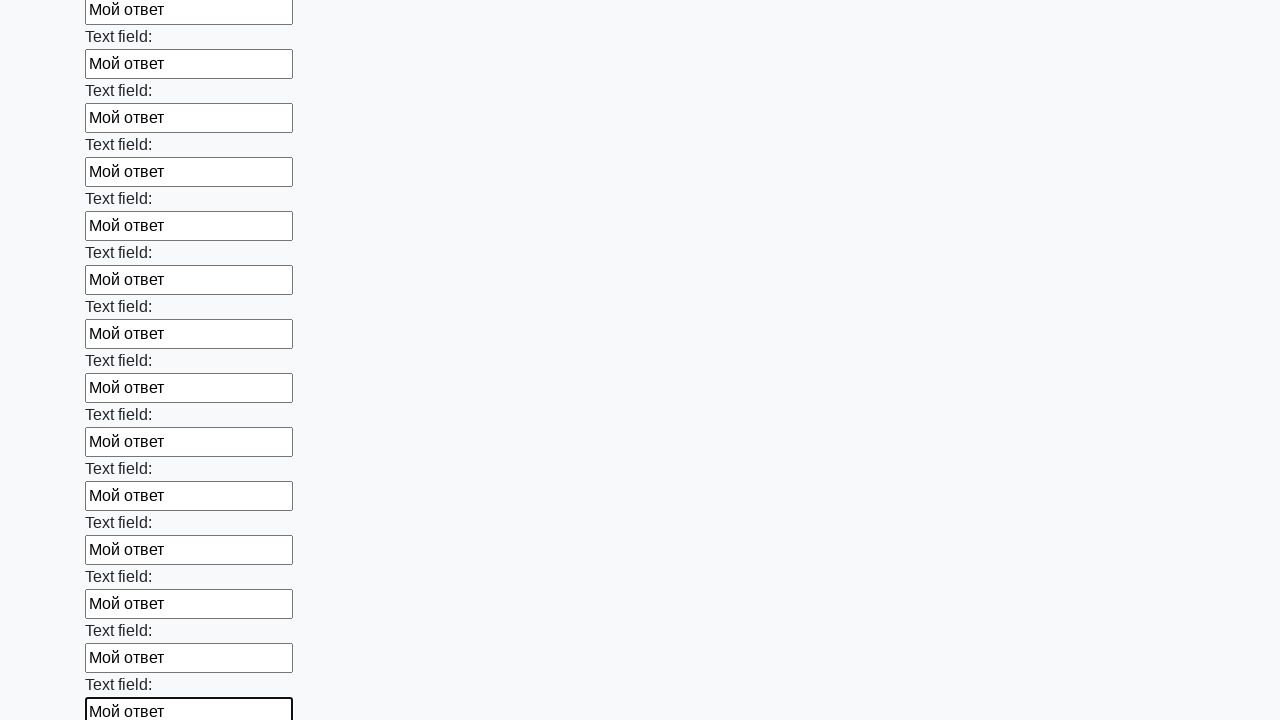

Filled text input field 40 of 100 with response on input[type="text"] >> nth=39
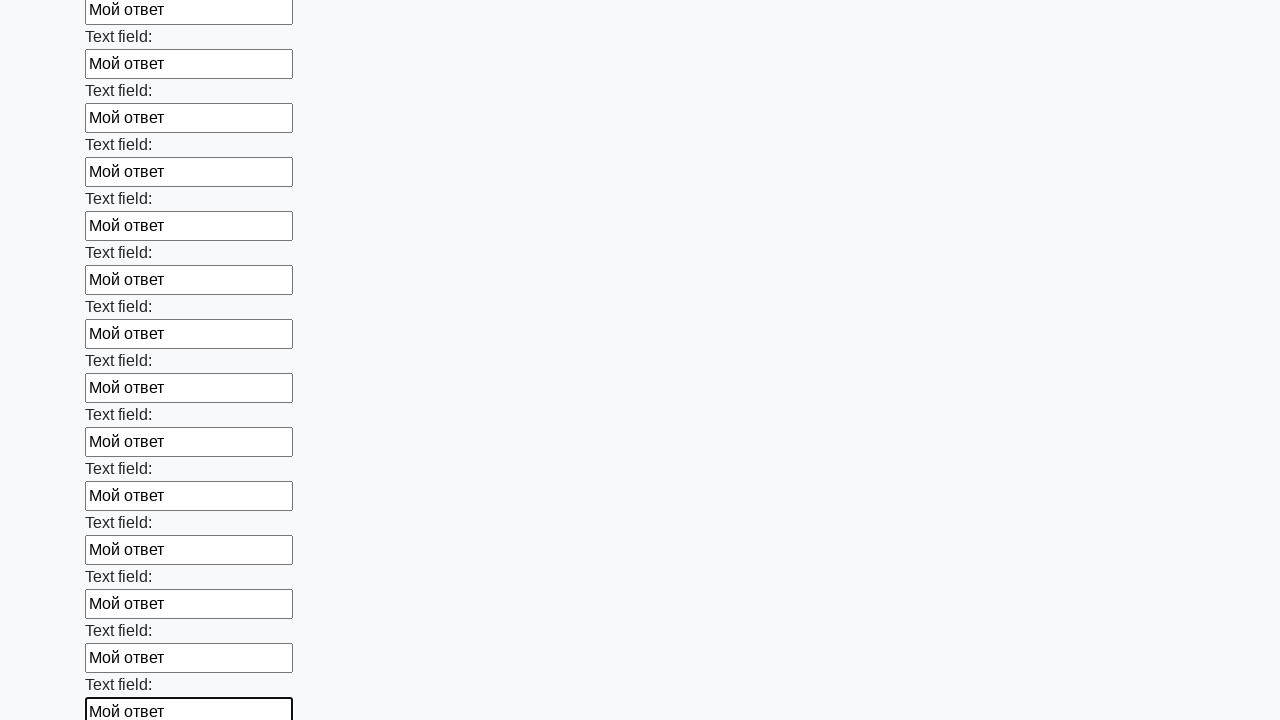

Filled text input field 41 of 100 with response on input[type="text"] >> nth=40
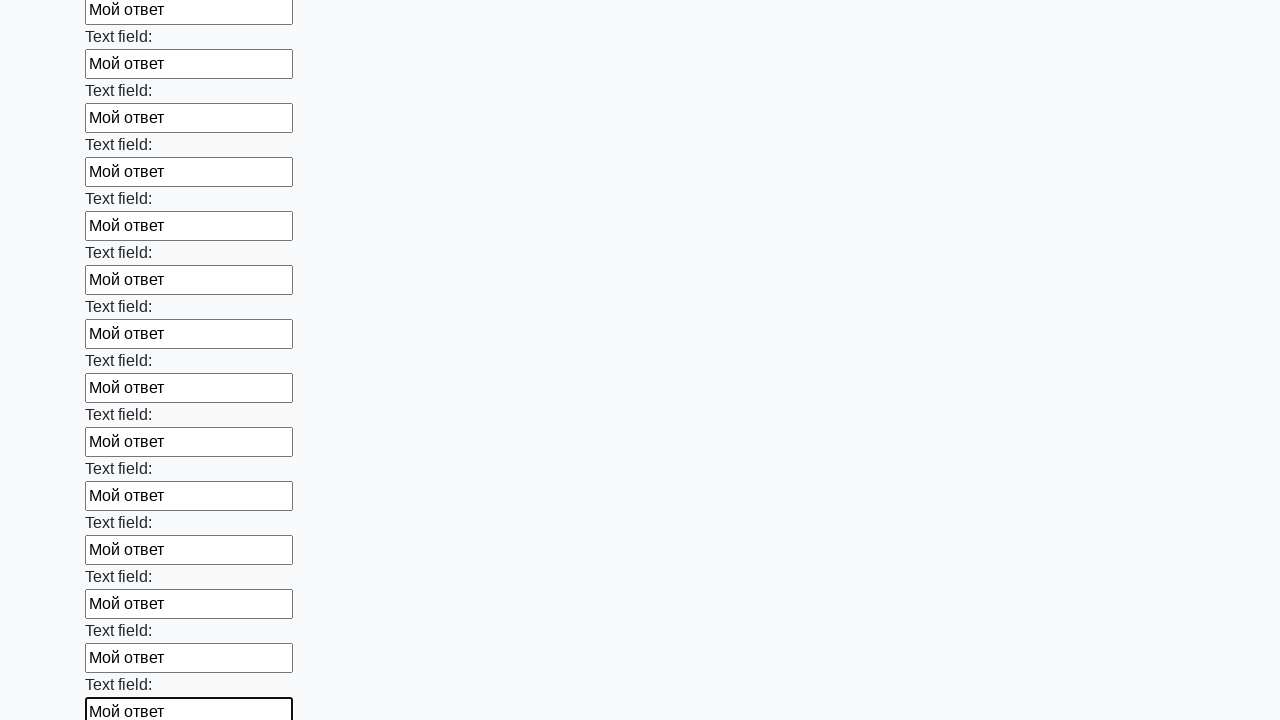

Filled text input field 42 of 100 with response on input[type="text"] >> nth=41
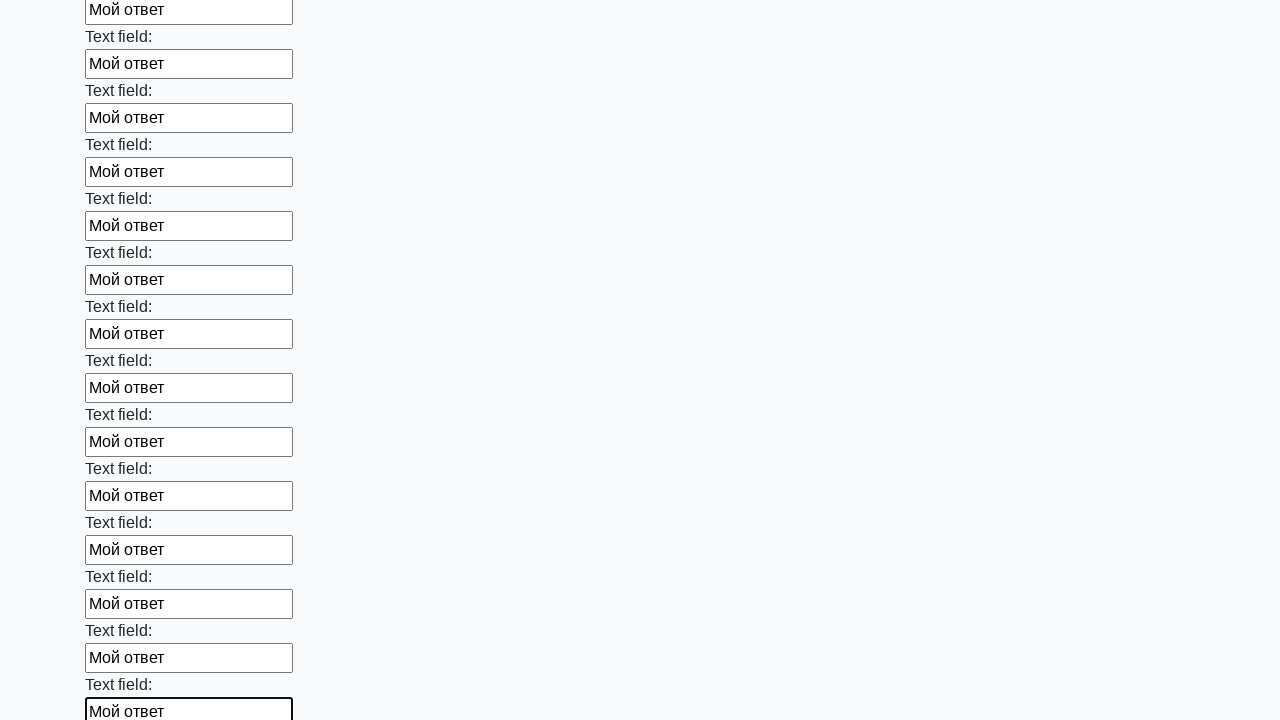

Filled text input field 43 of 100 with response on input[type="text"] >> nth=42
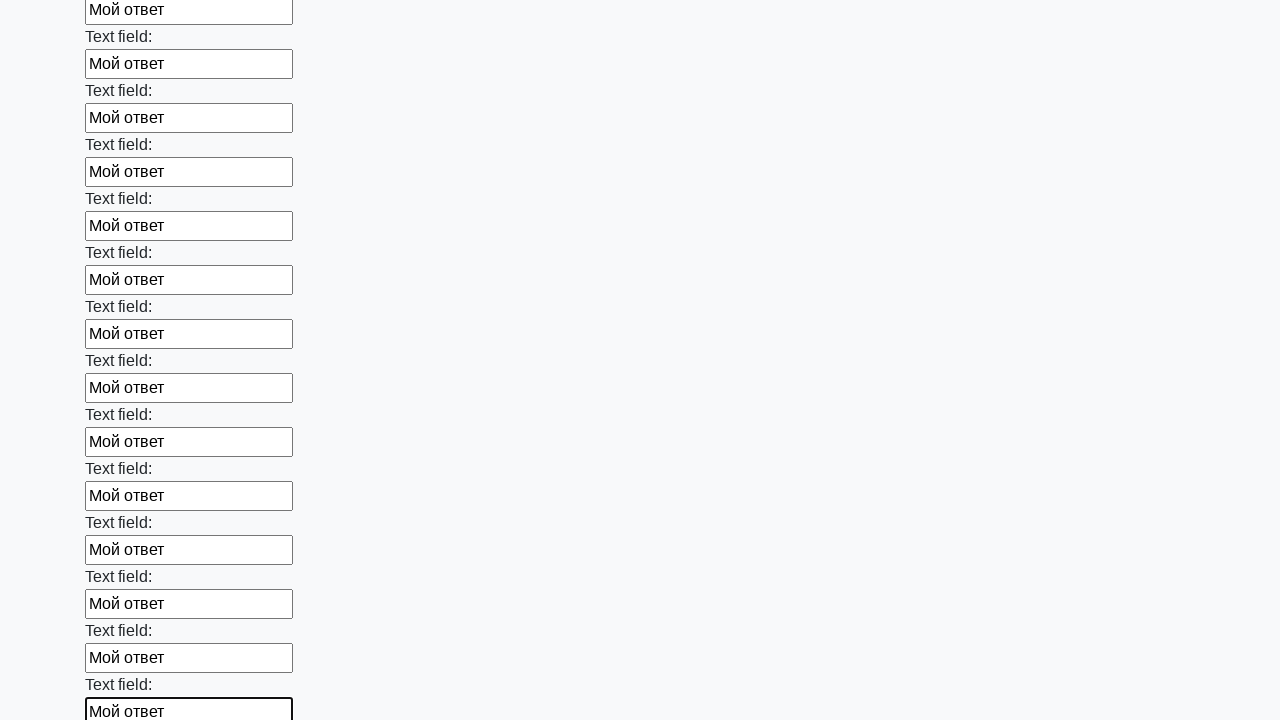

Filled text input field 44 of 100 with response on input[type="text"] >> nth=43
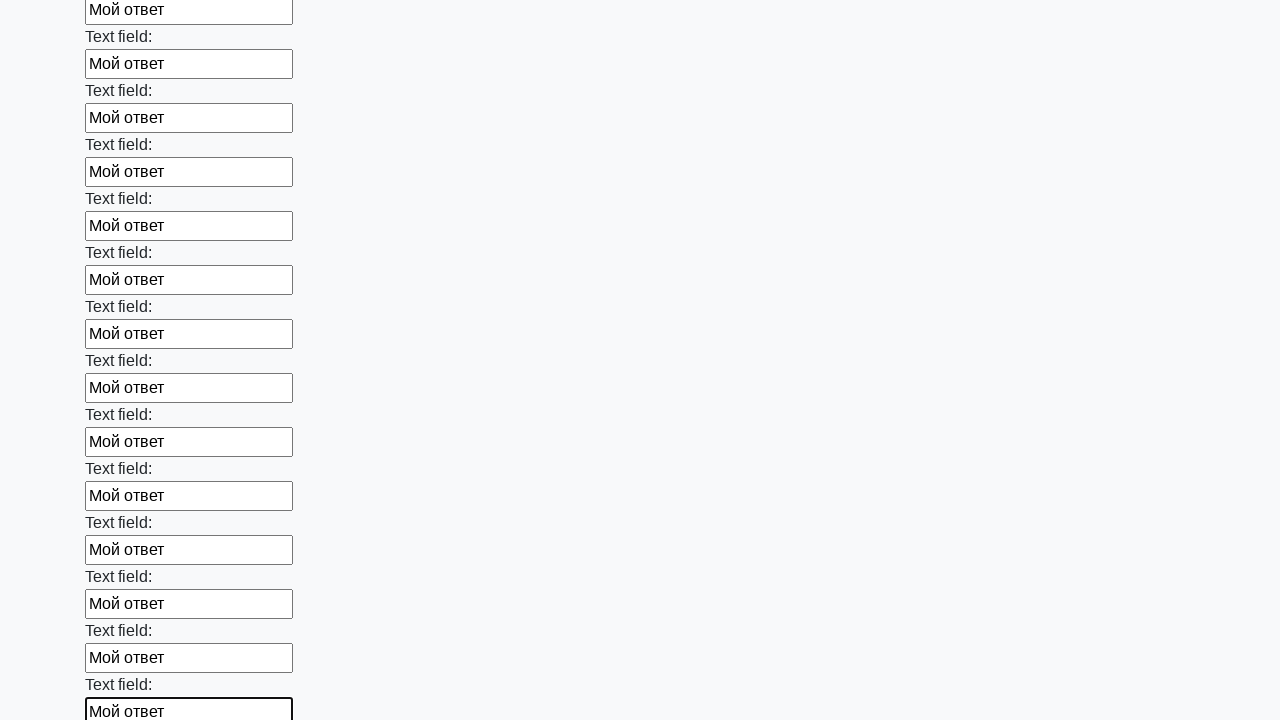

Filled text input field 45 of 100 with response on input[type="text"] >> nth=44
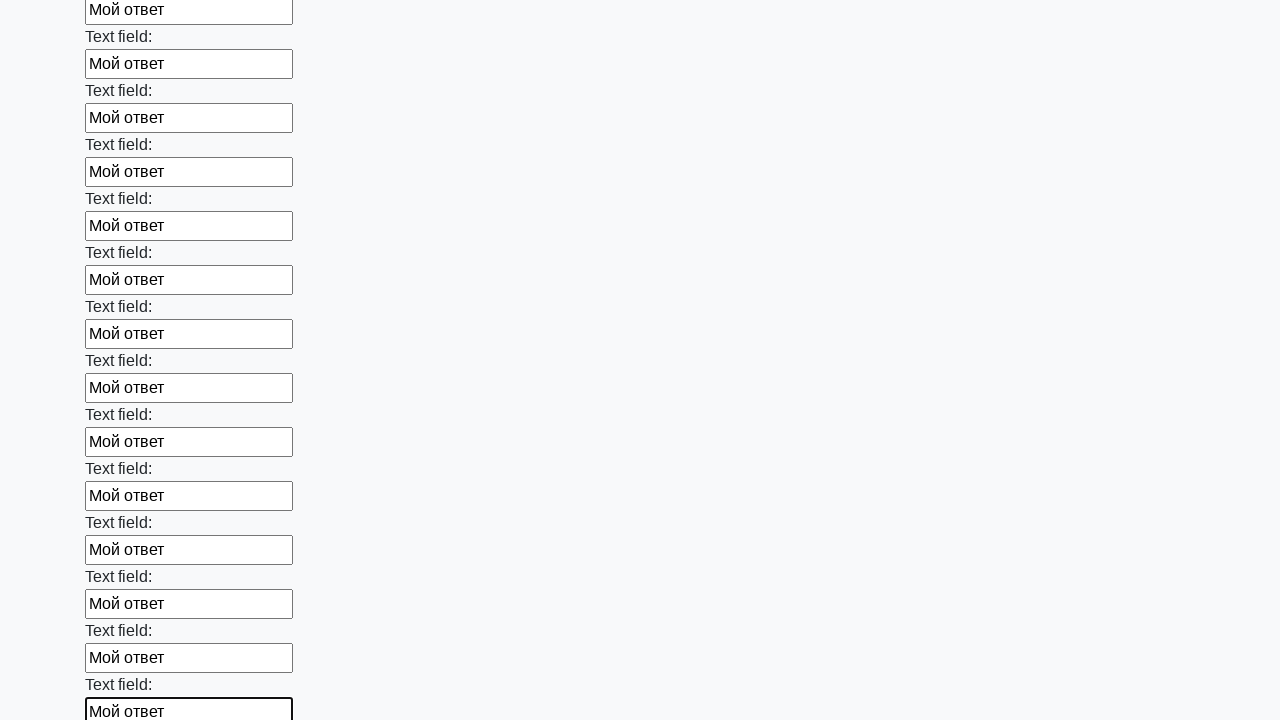

Filled text input field 46 of 100 with response on input[type="text"] >> nth=45
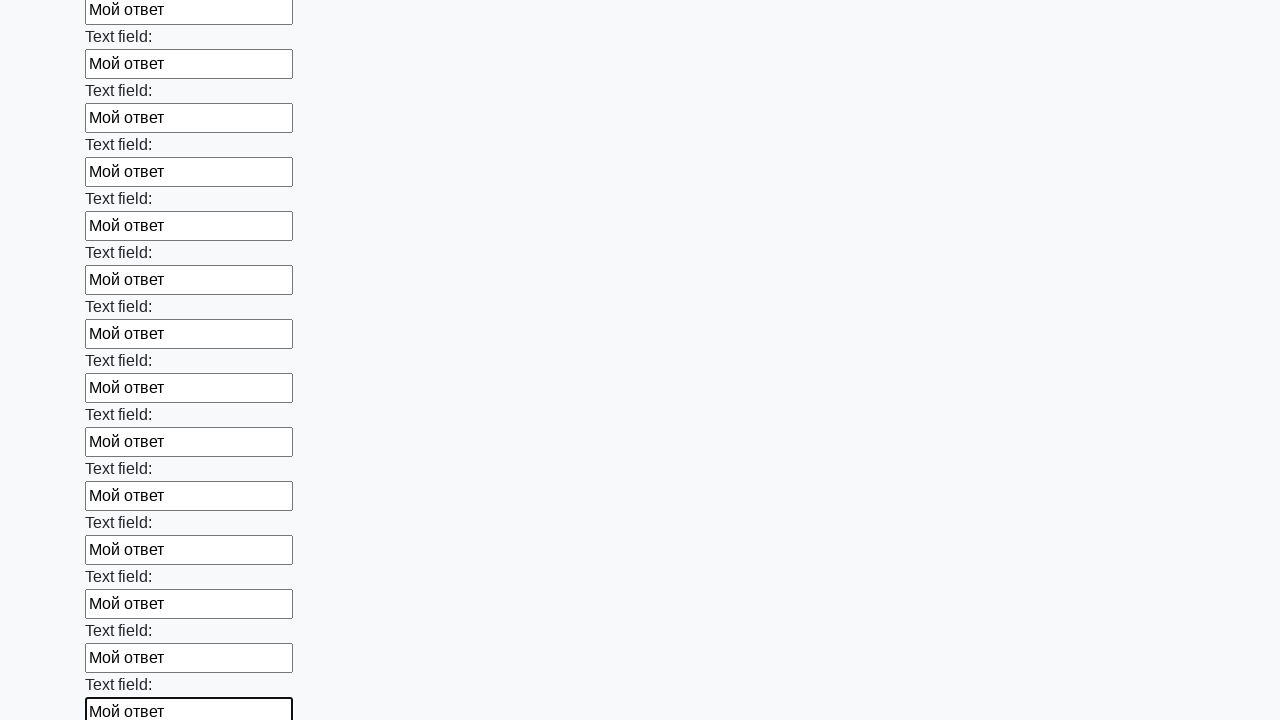

Filled text input field 47 of 100 with response on input[type="text"] >> nth=46
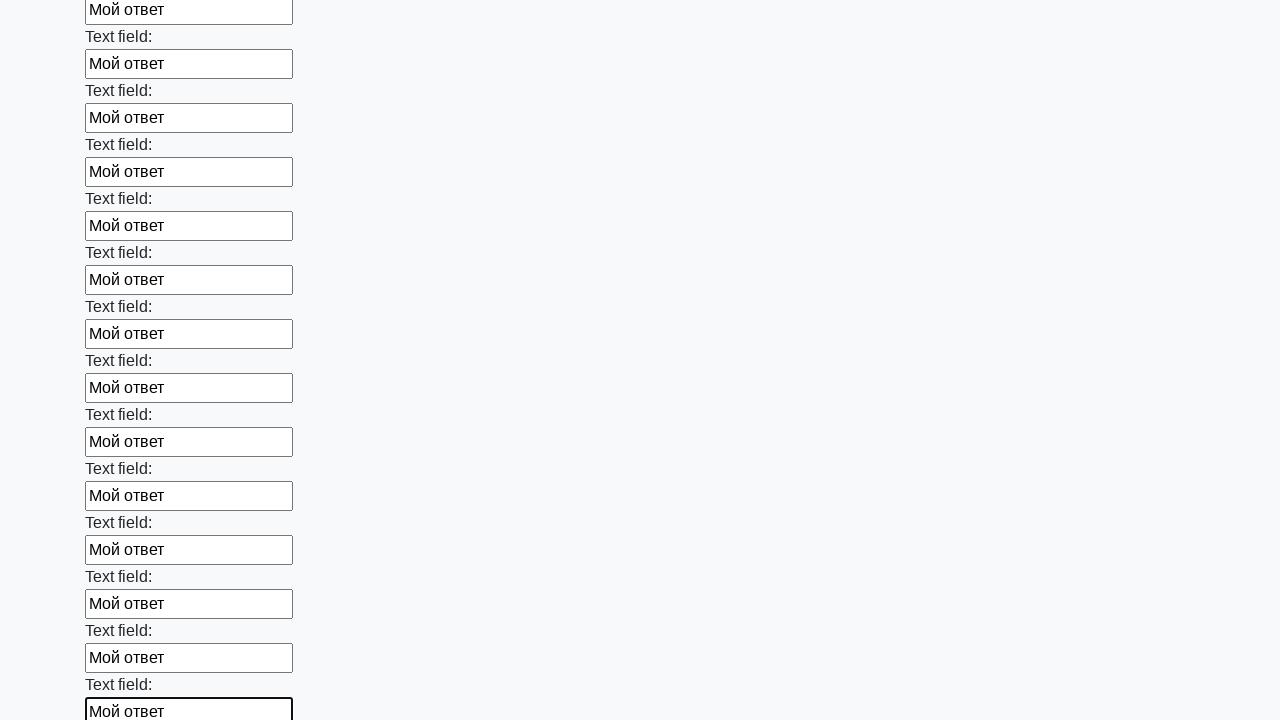

Filled text input field 48 of 100 with response on input[type="text"] >> nth=47
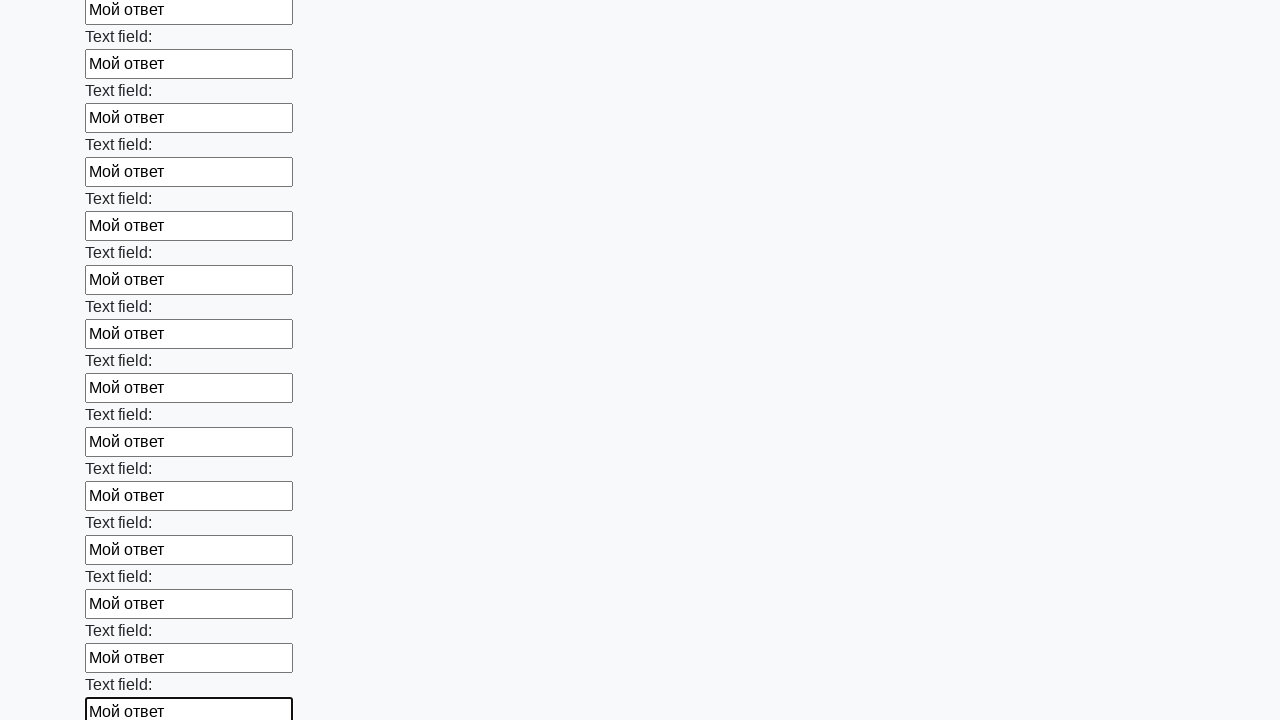

Filled text input field 49 of 100 with response on input[type="text"] >> nth=48
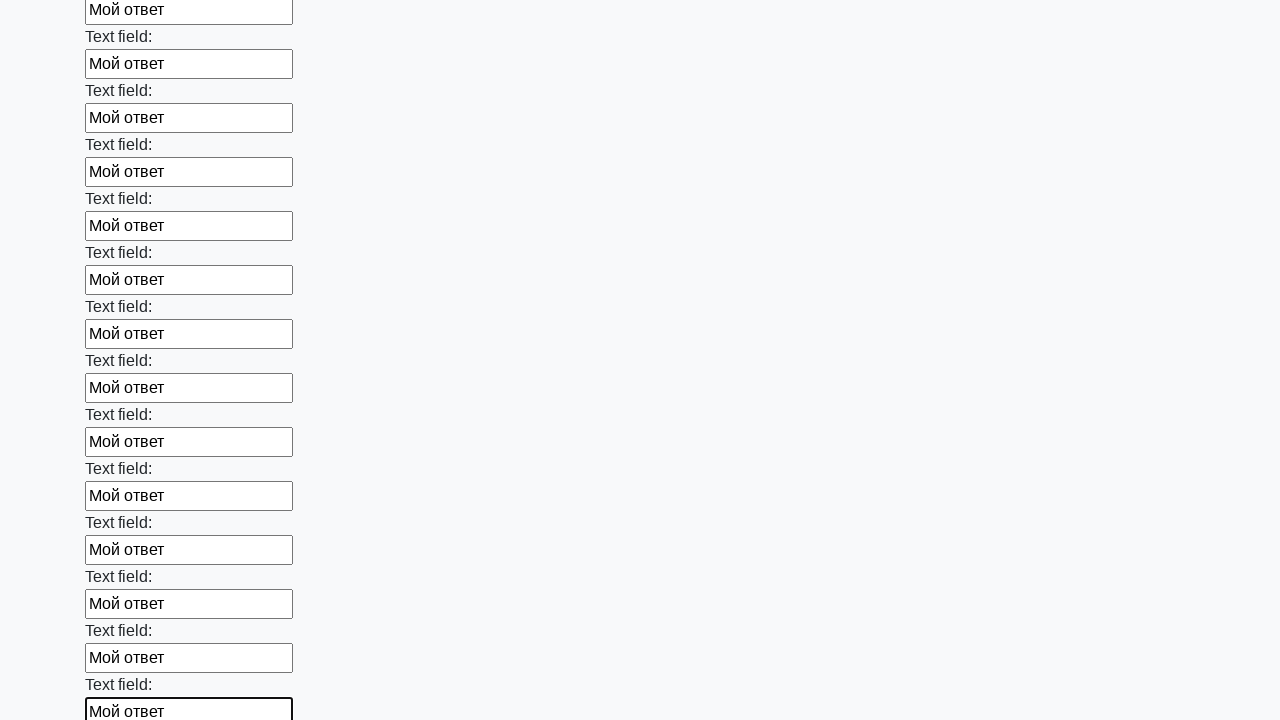

Filled text input field 50 of 100 with response on input[type="text"] >> nth=49
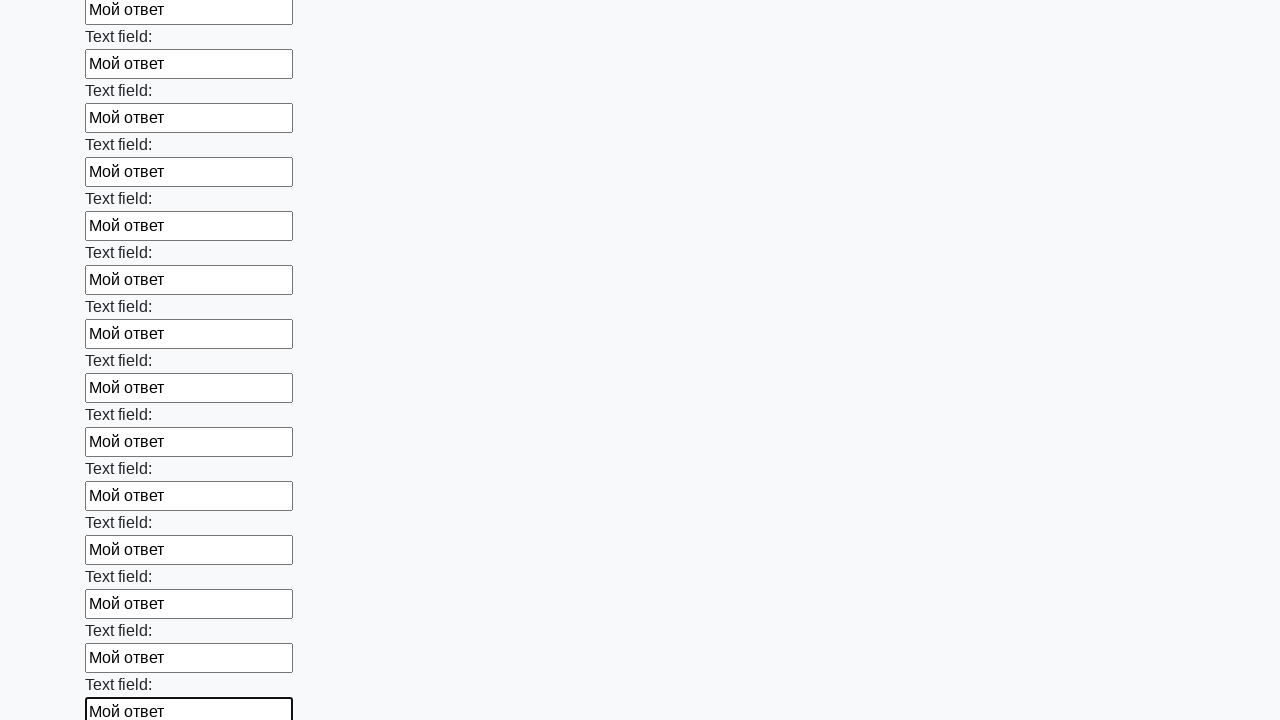

Filled text input field 51 of 100 with response on input[type="text"] >> nth=50
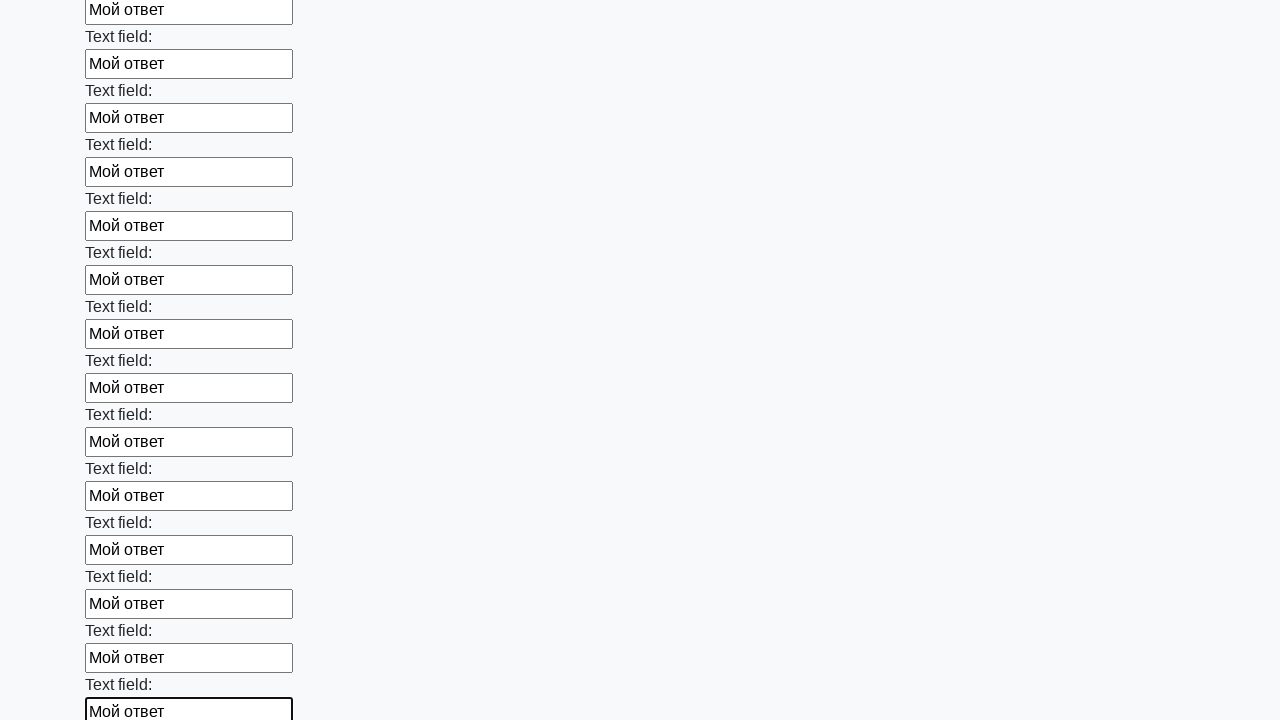

Filled text input field 52 of 100 with response on input[type="text"] >> nth=51
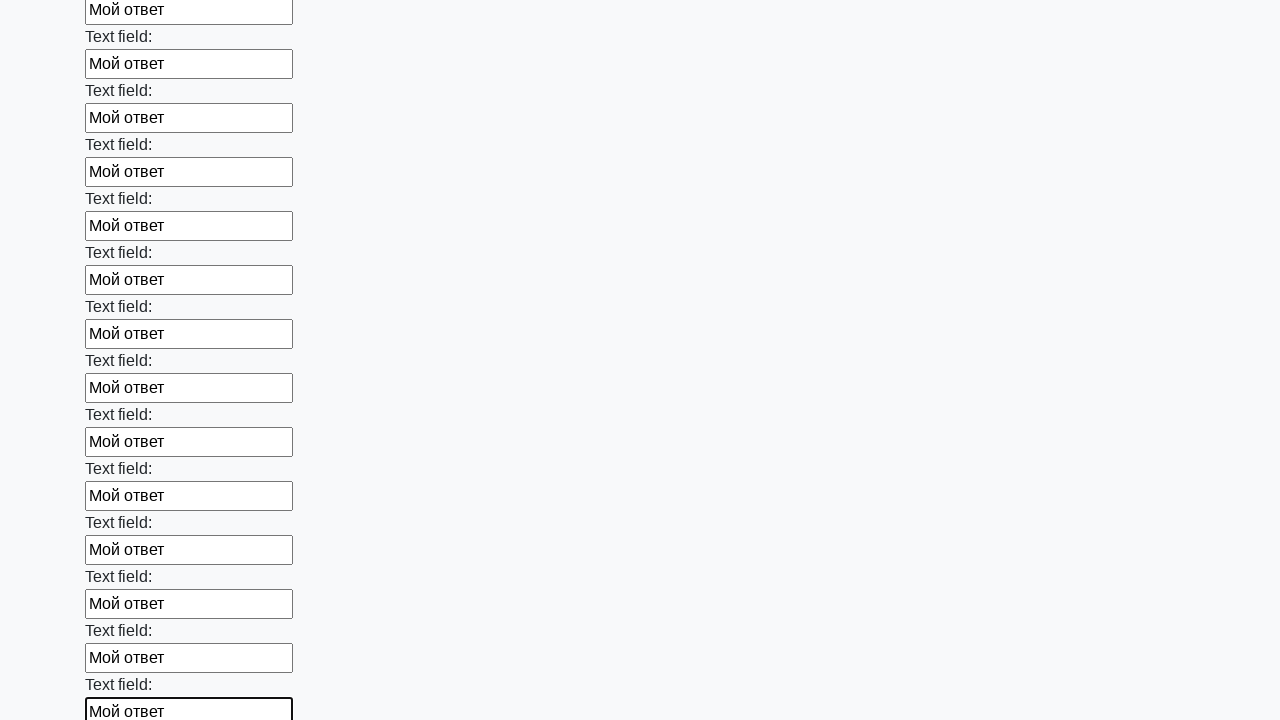

Filled text input field 53 of 100 with response on input[type="text"] >> nth=52
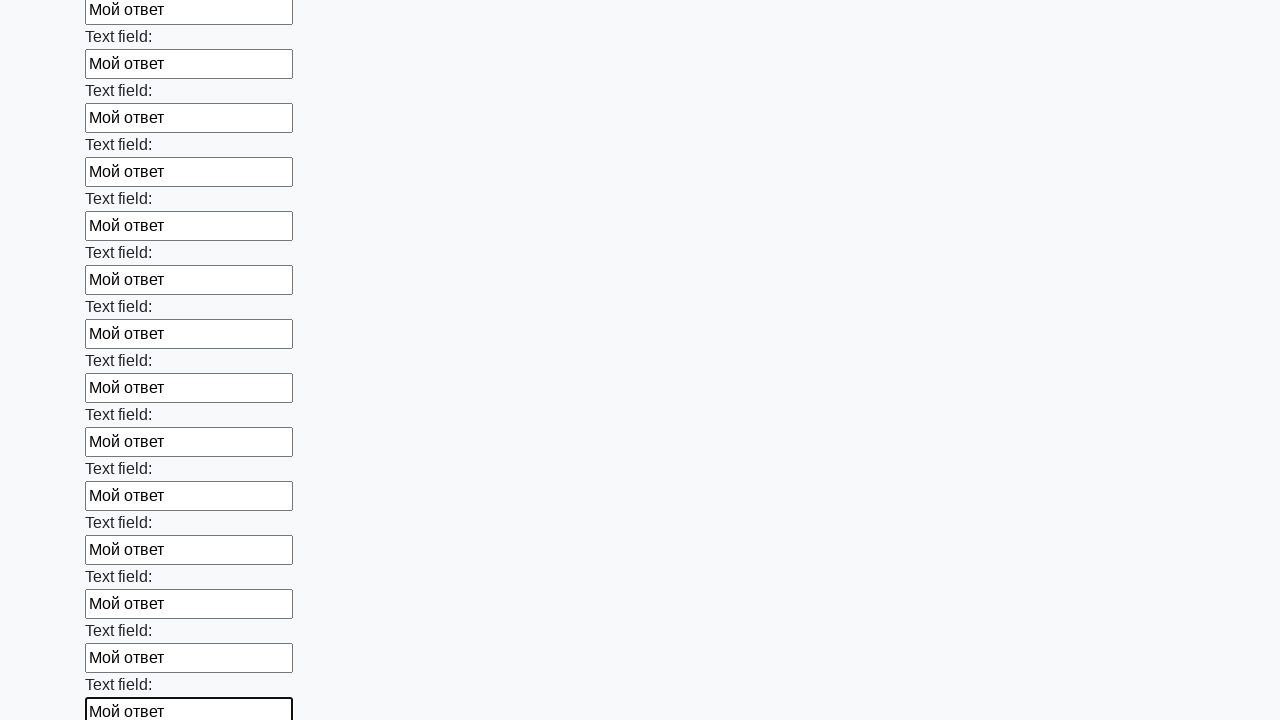

Filled text input field 54 of 100 with response on input[type="text"] >> nth=53
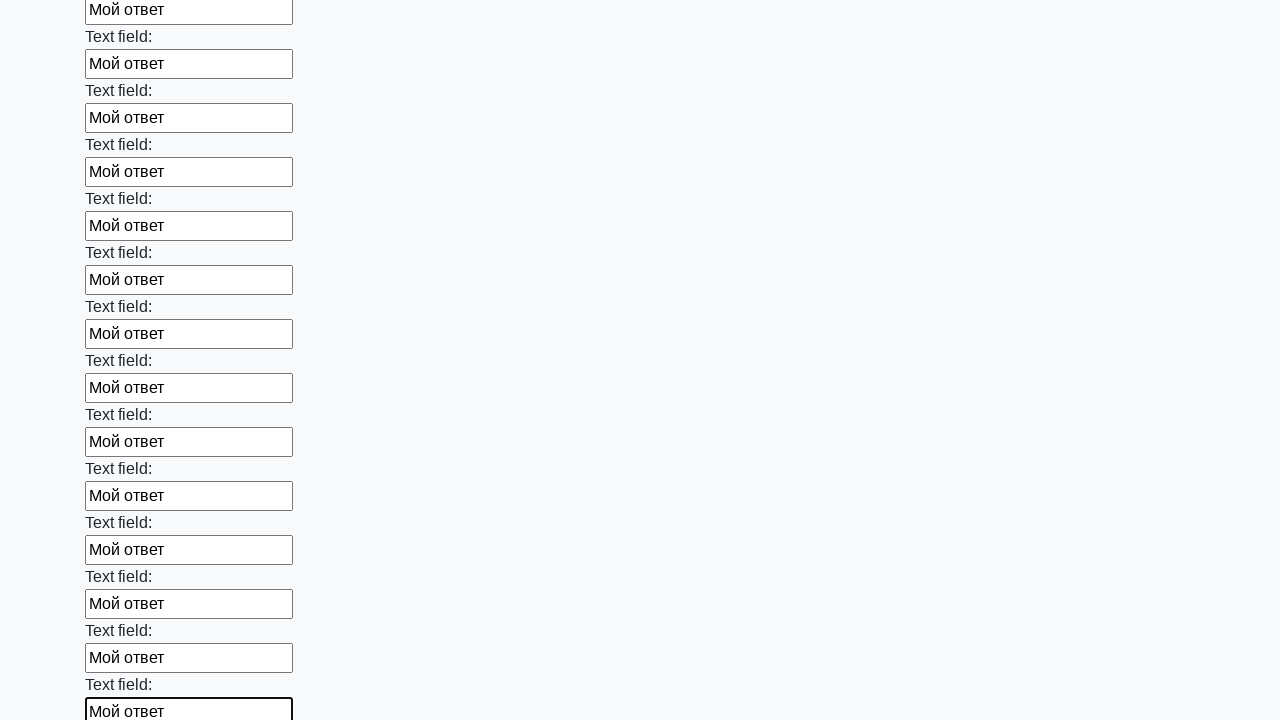

Filled text input field 55 of 100 with response on input[type="text"] >> nth=54
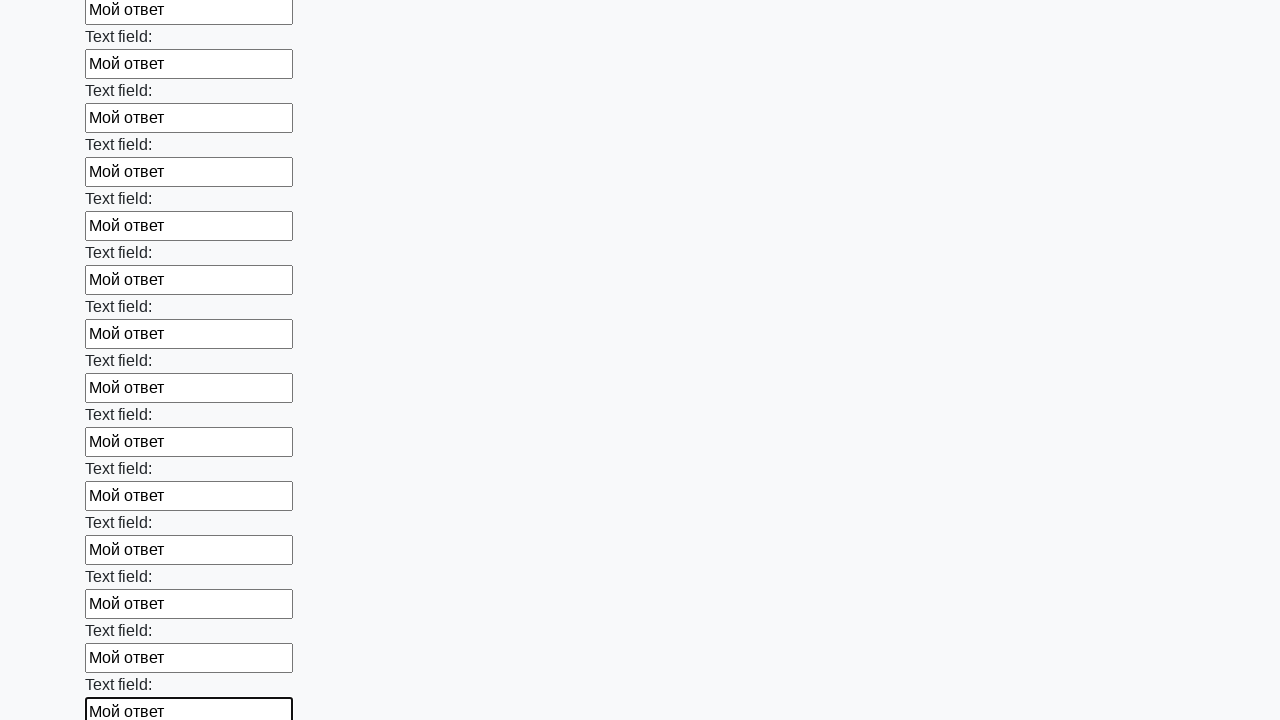

Filled text input field 56 of 100 with response on input[type="text"] >> nth=55
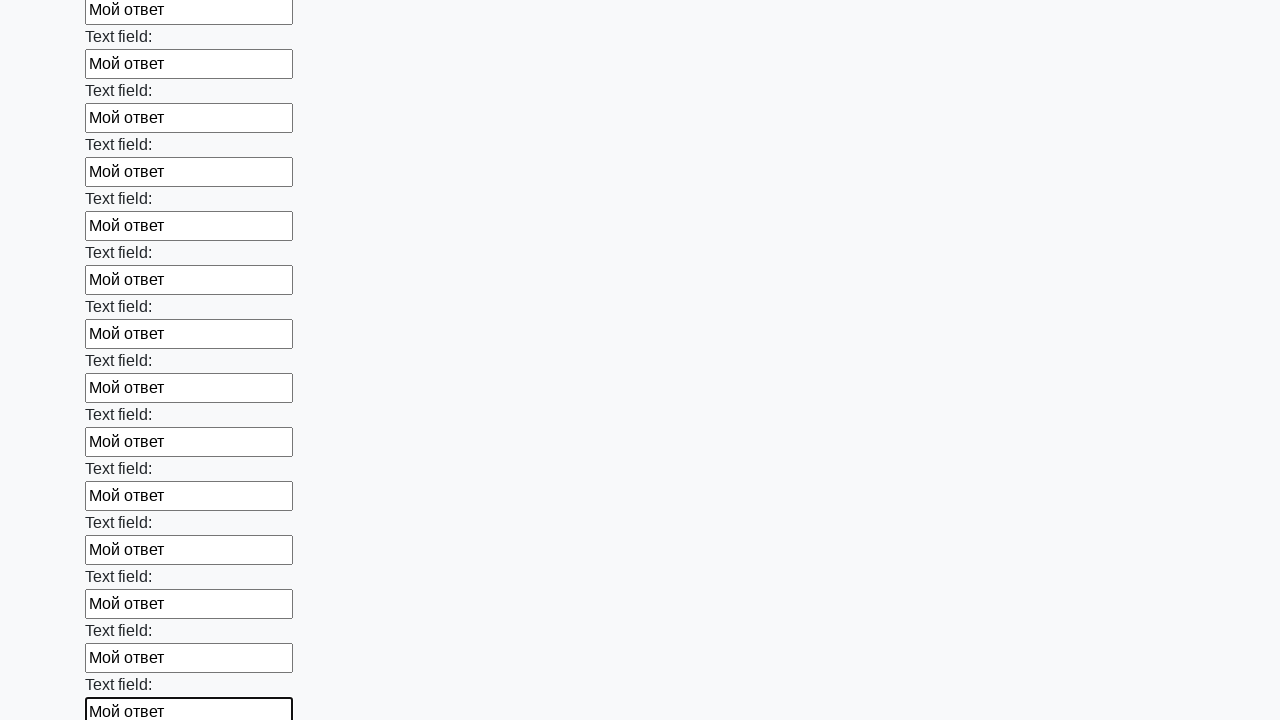

Filled text input field 57 of 100 with response on input[type="text"] >> nth=56
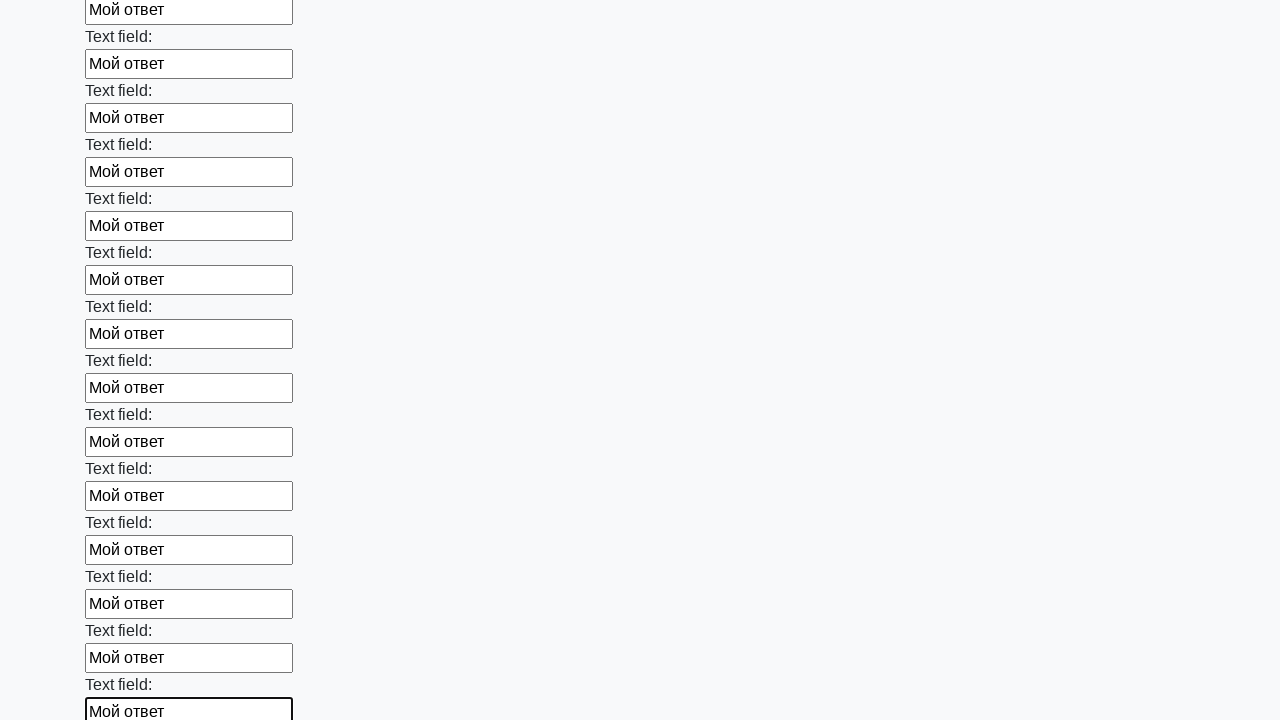

Filled text input field 58 of 100 with response on input[type="text"] >> nth=57
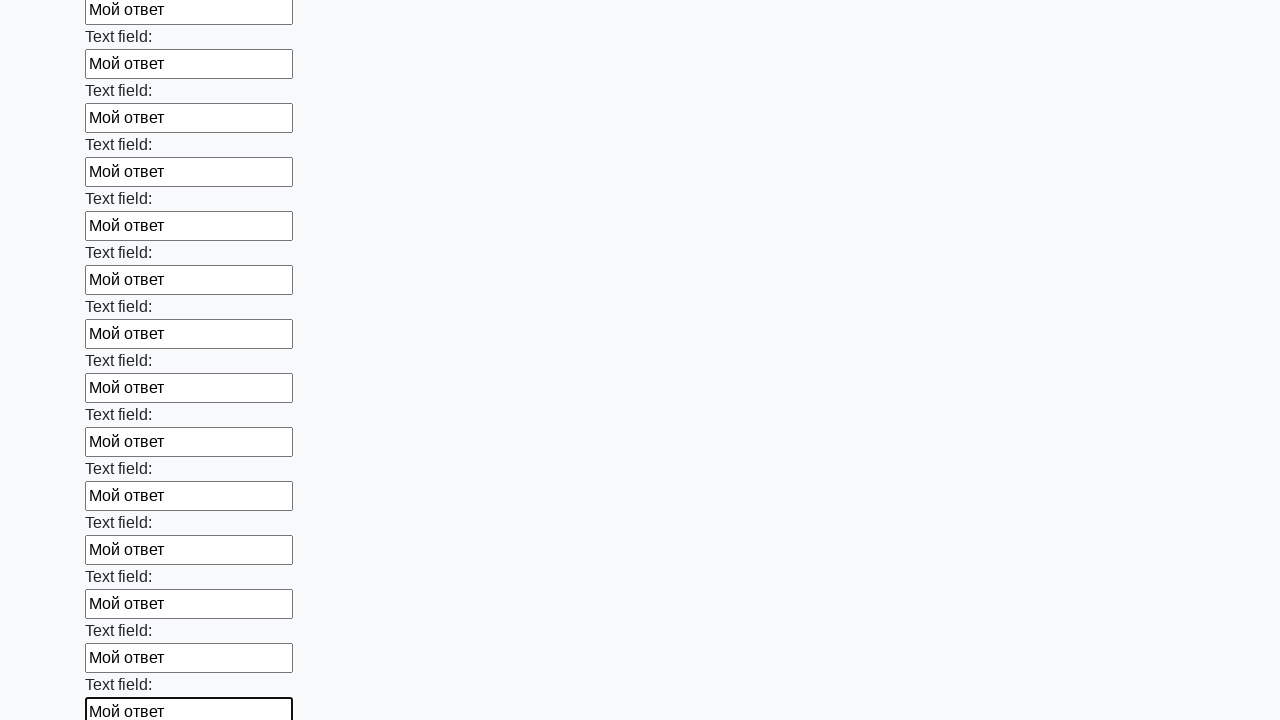

Filled text input field 59 of 100 with response on input[type="text"] >> nth=58
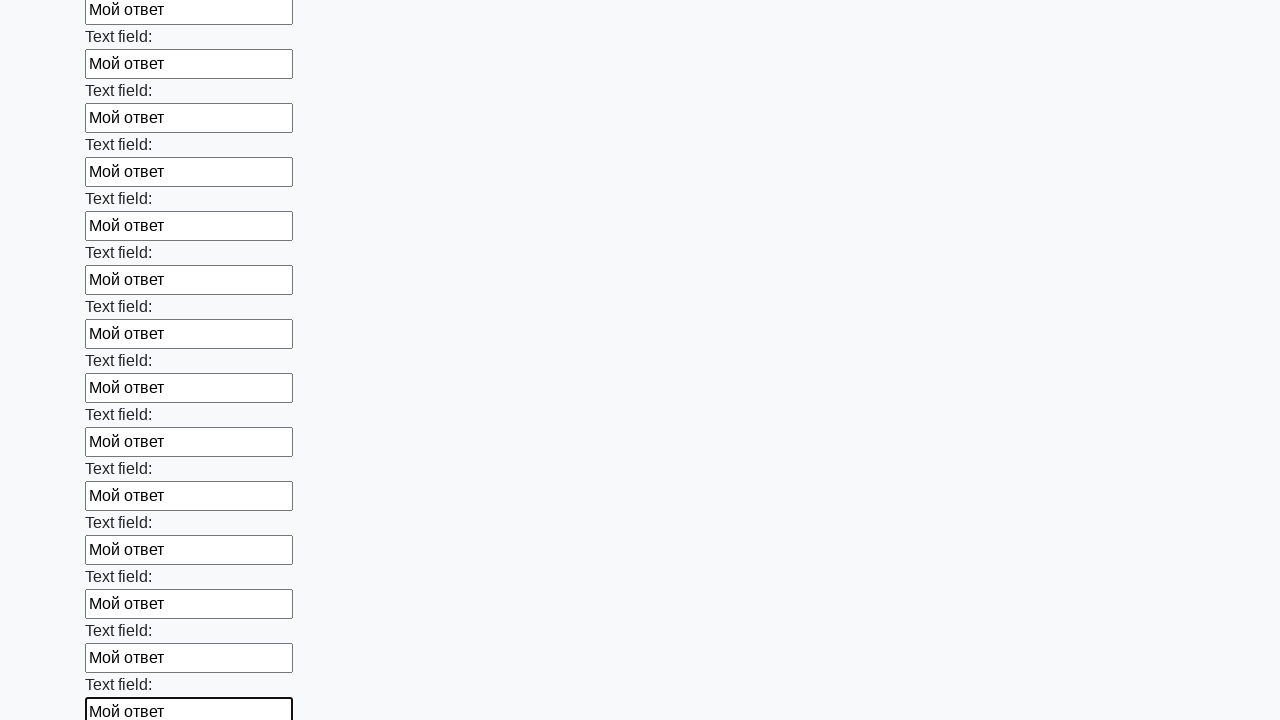

Filled text input field 60 of 100 with response on input[type="text"] >> nth=59
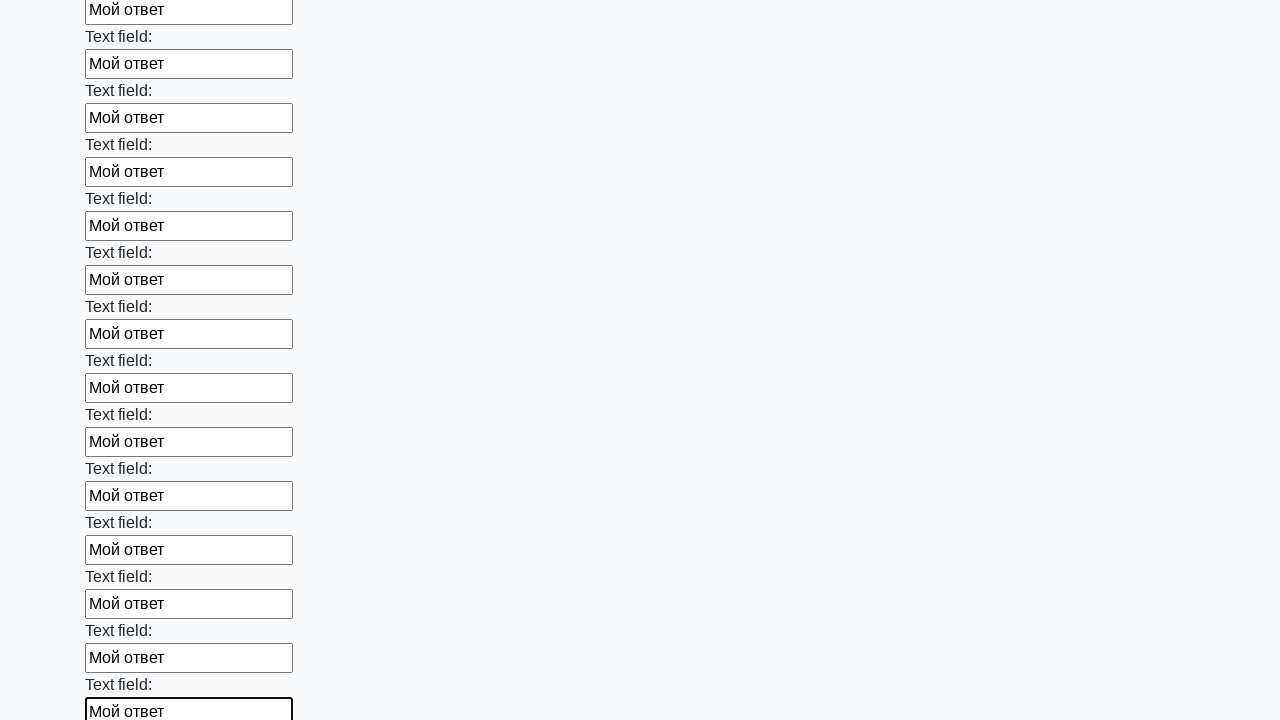

Filled text input field 61 of 100 with response on input[type="text"] >> nth=60
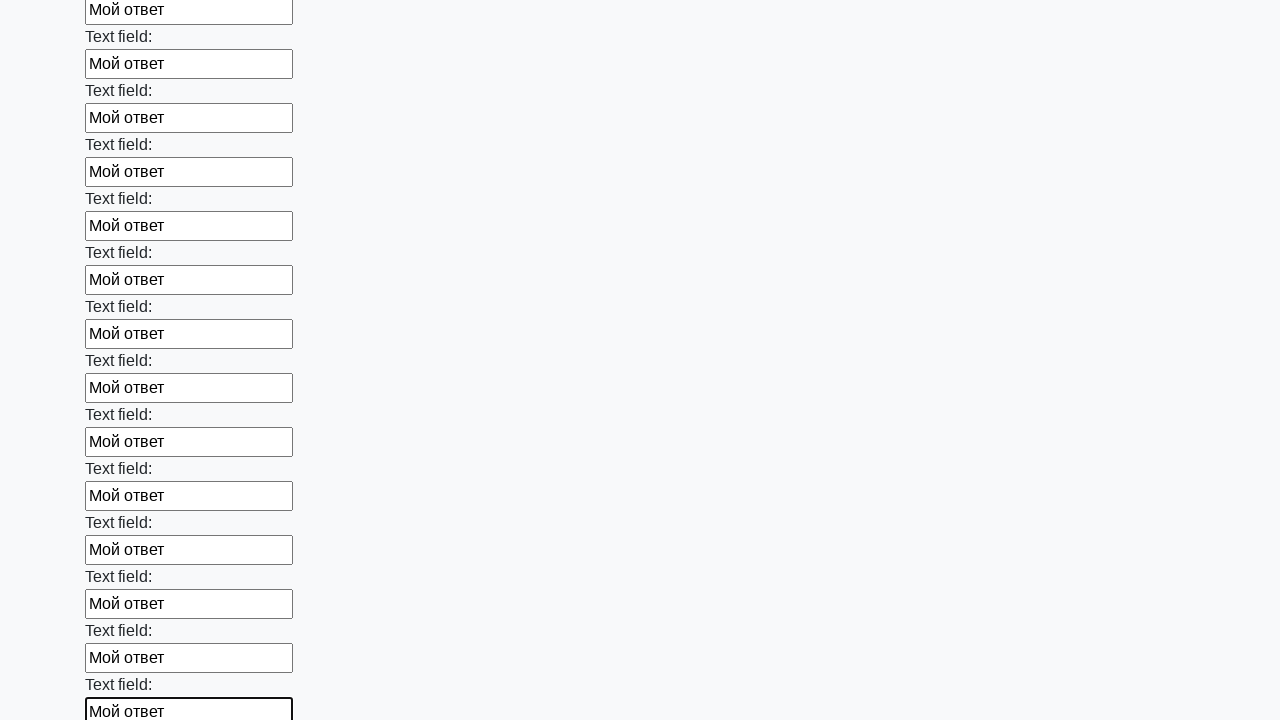

Filled text input field 62 of 100 with response on input[type="text"] >> nth=61
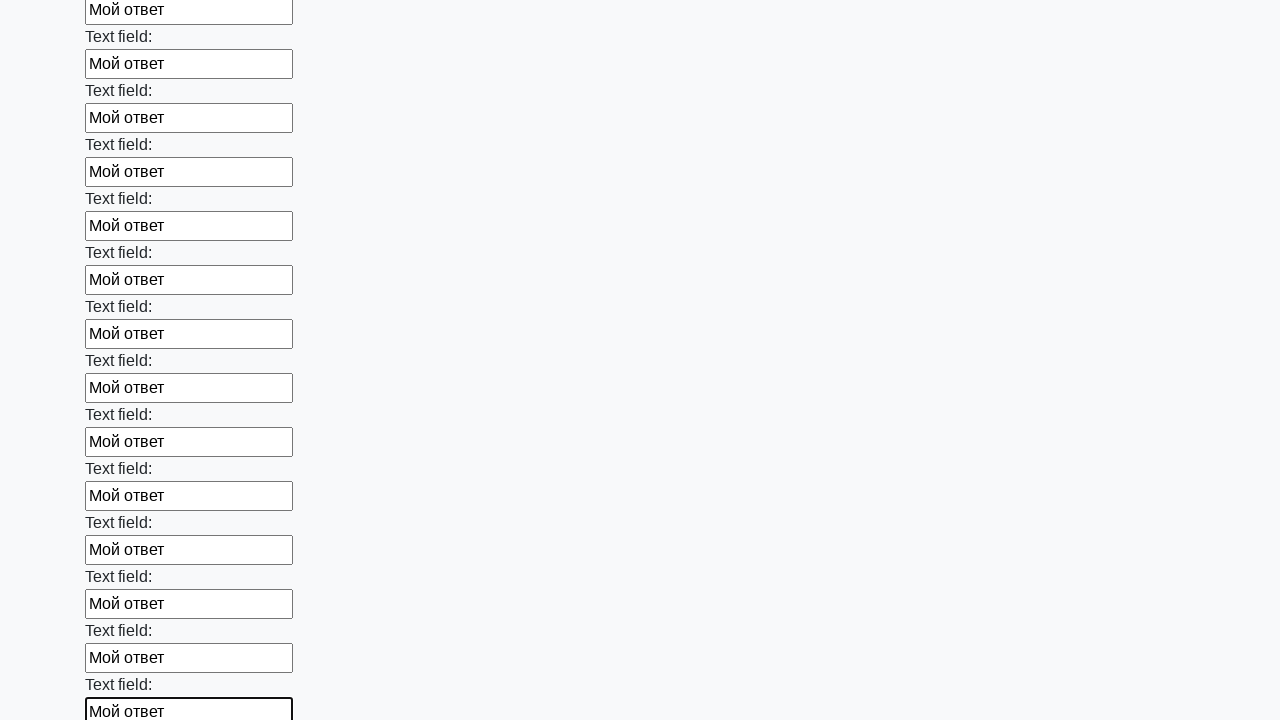

Filled text input field 63 of 100 with response on input[type="text"] >> nth=62
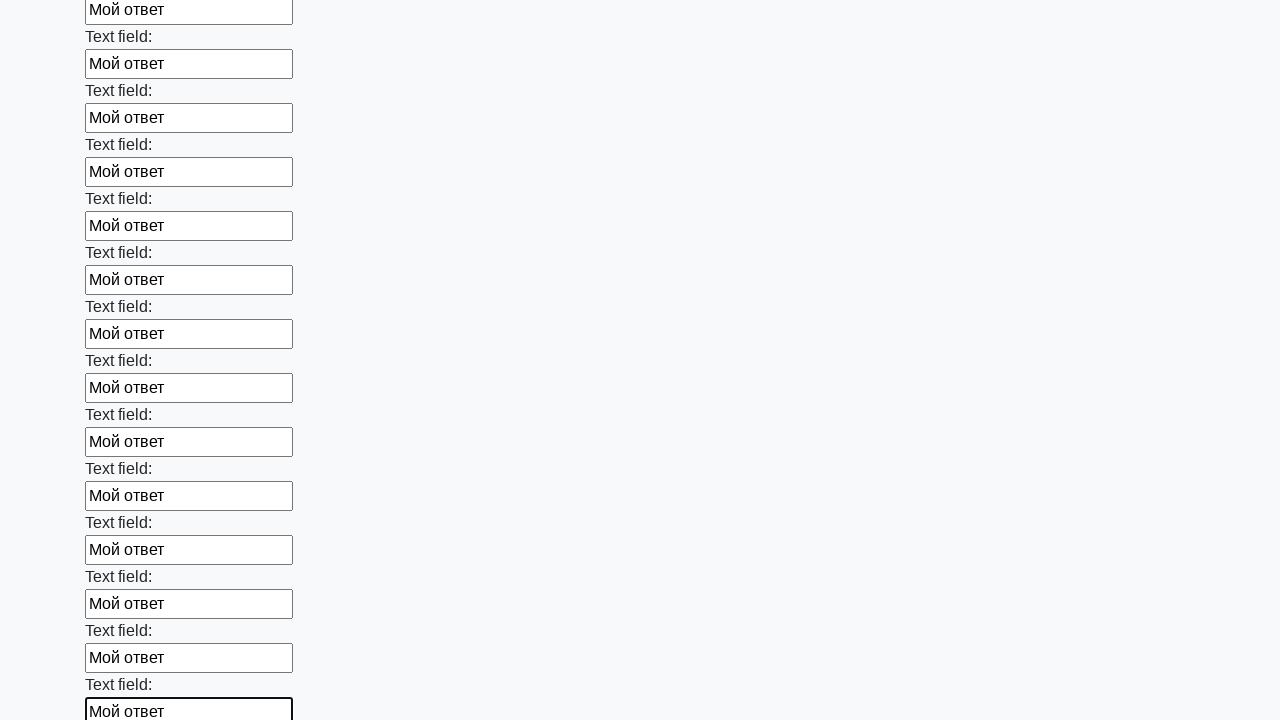

Filled text input field 64 of 100 with response on input[type="text"] >> nth=63
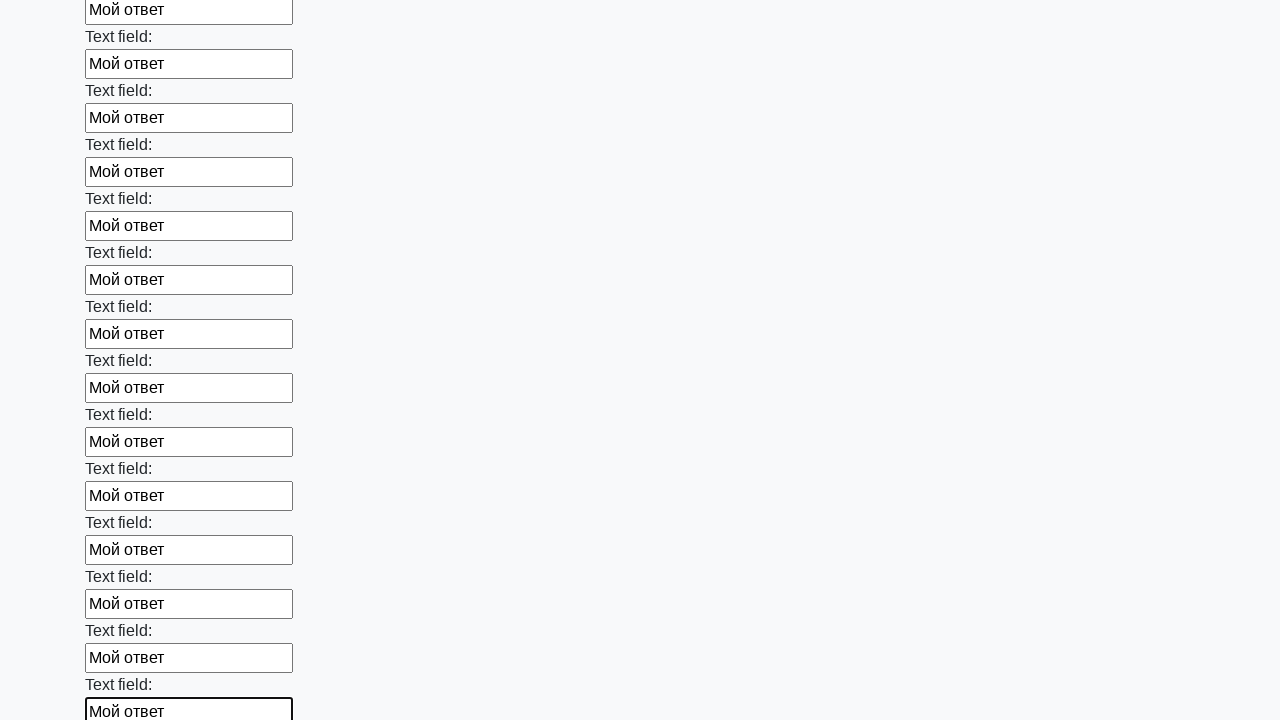

Filled text input field 65 of 100 with response on input[type="text"] >> nth=64
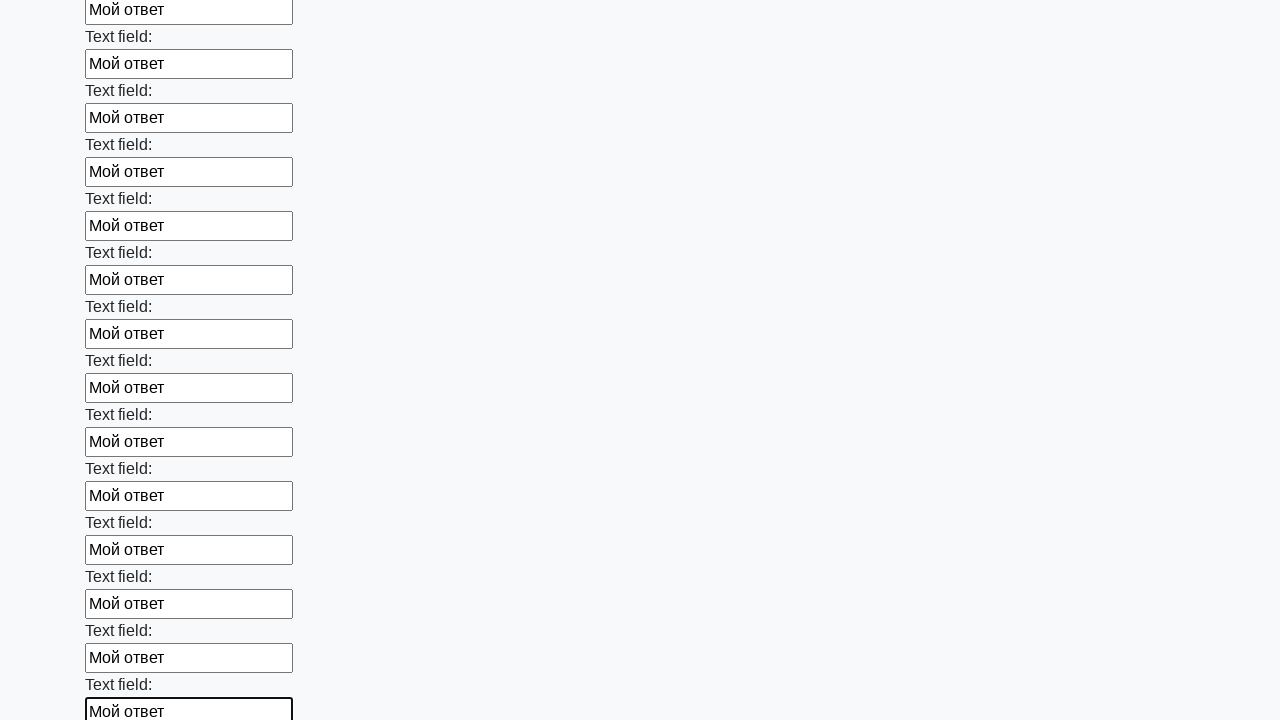

Filled text input field 66 of 100 with response on input[type="text"] >> nth=65
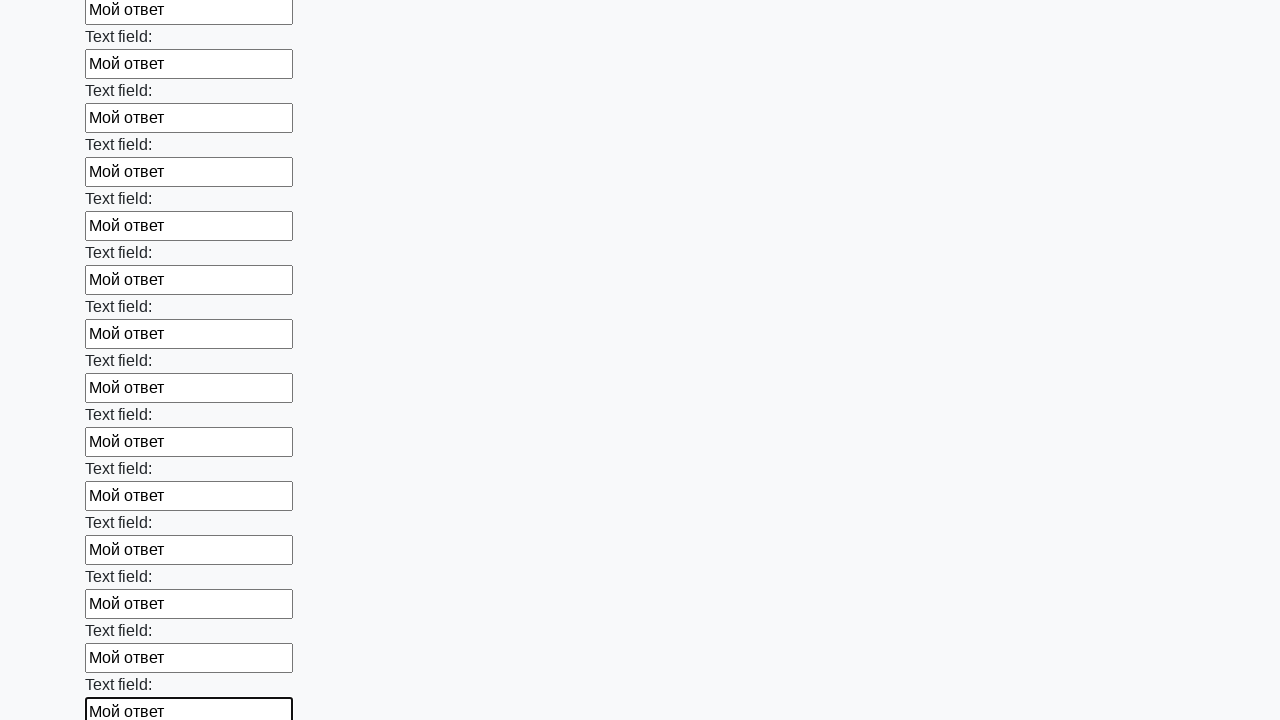

Filled text input field 67 of 100 with response on input[type="text"] >> nth=66
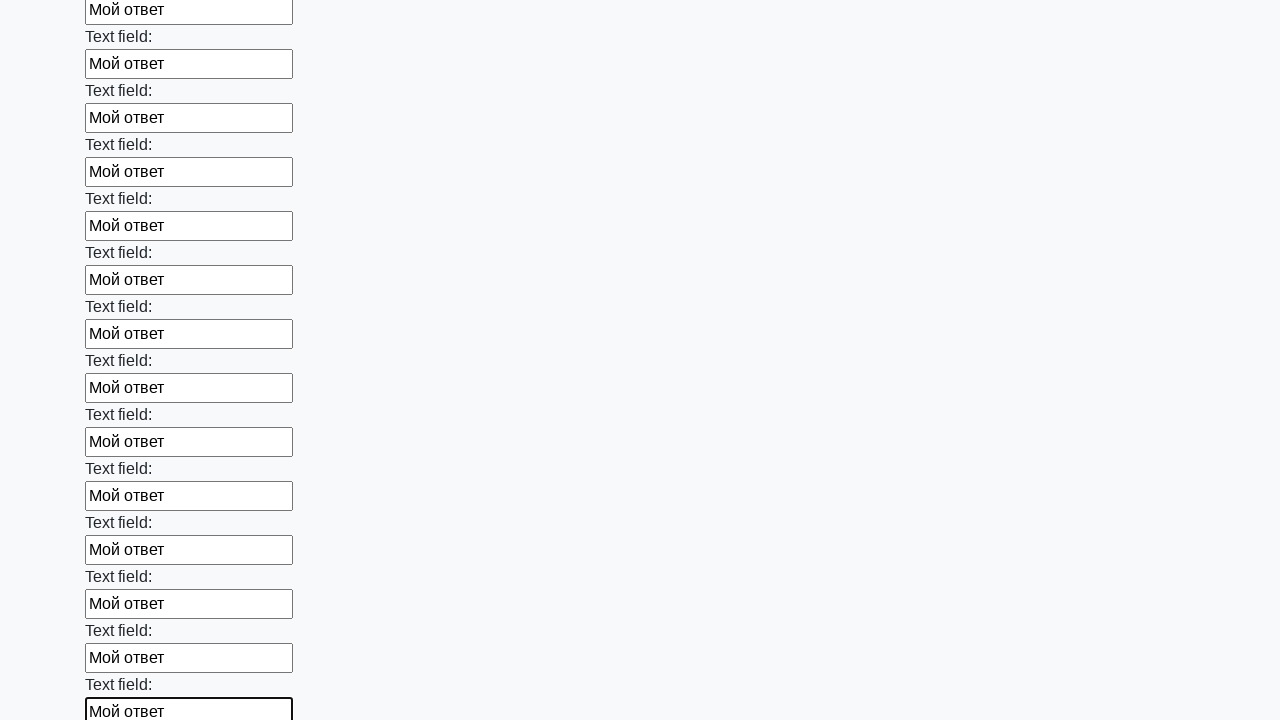

Filled text input field 68 of 100 with response on input[type="text"] >> nth=67
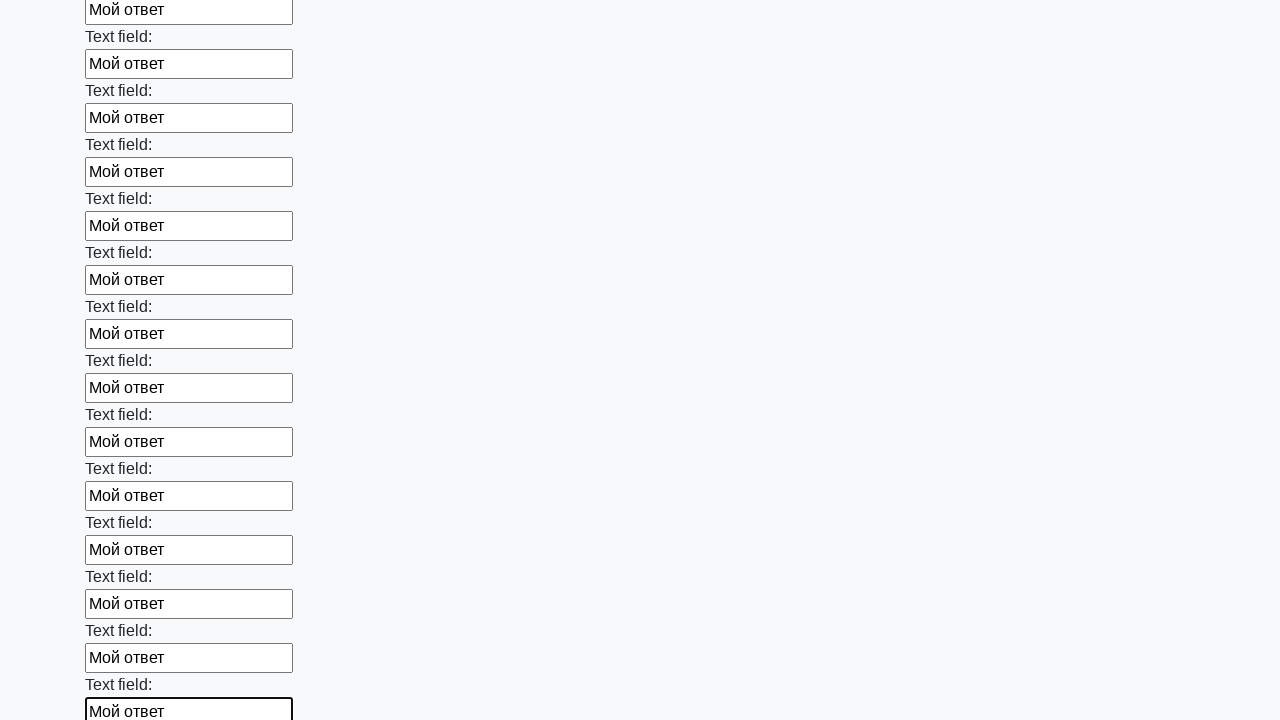

Filled text input field 69 of 100 with response on input[type="text"] >> nth=68
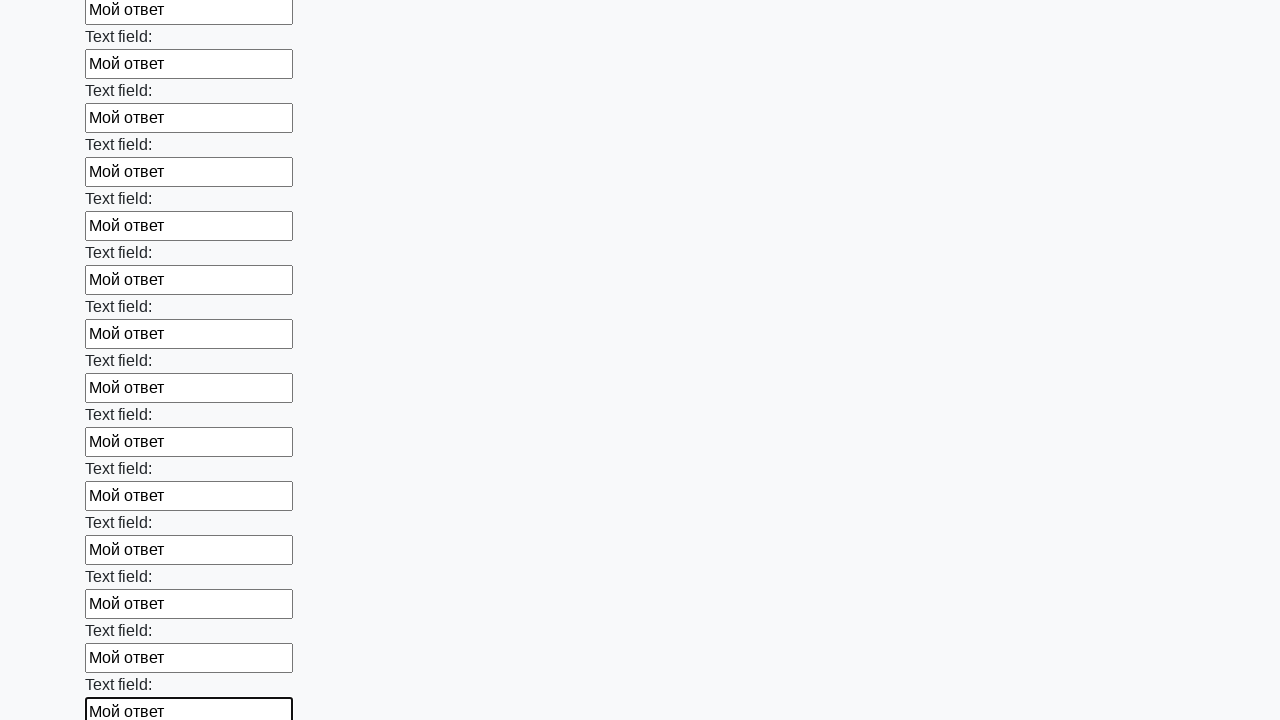

Filled text input field 70 of 100 with response on input[type="text"] >> nth=69
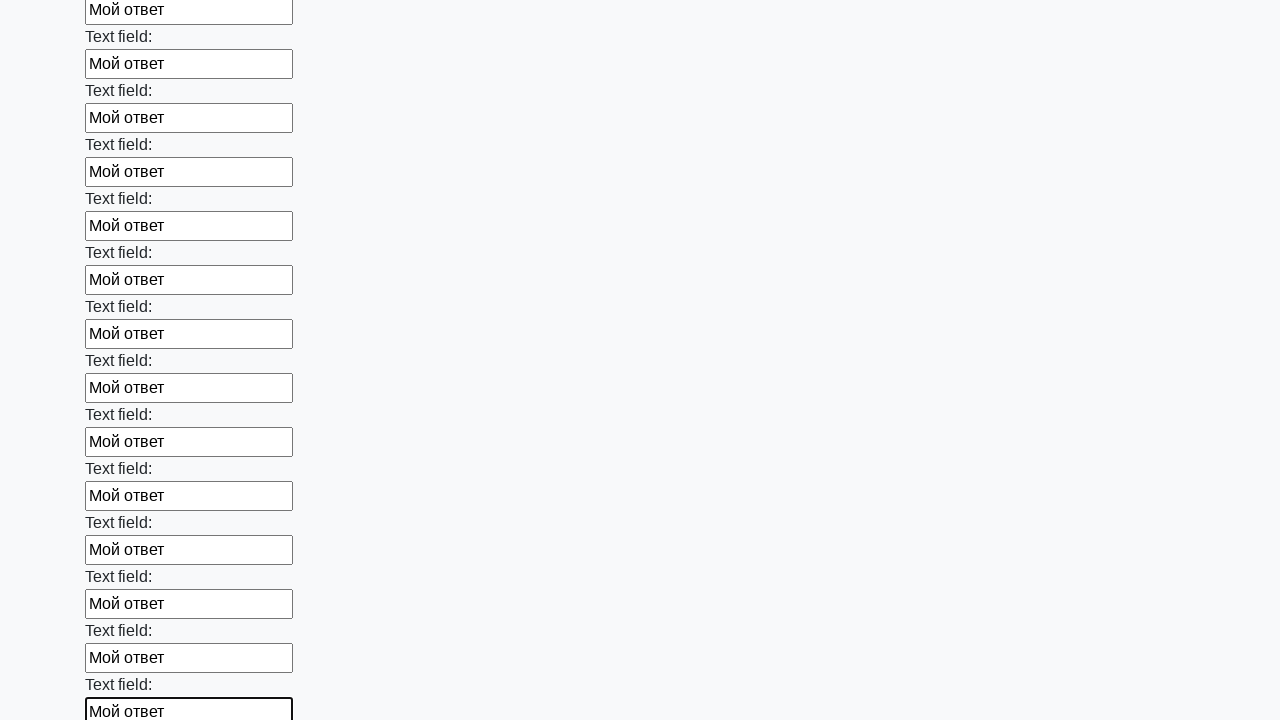

Filled text input field 71 of 100 with response on input[type="text"] >> nth=70
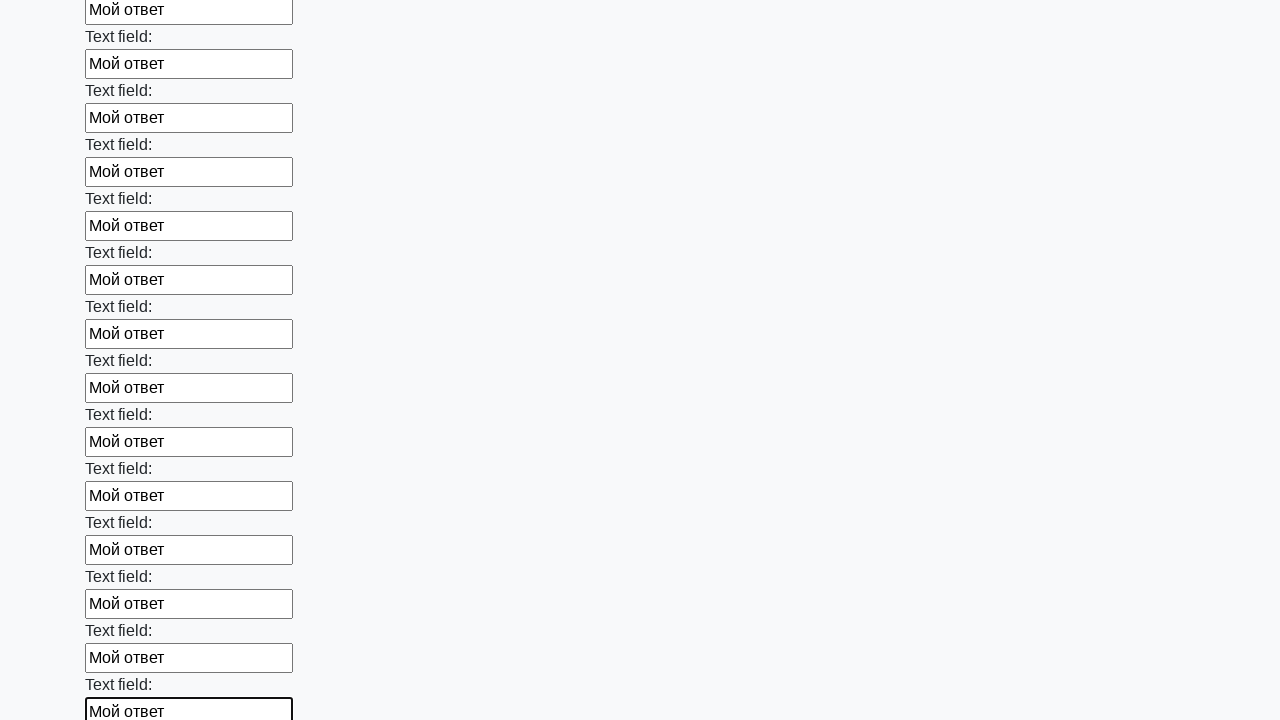

Filled text input field 72 of 100 with response on input[type="text"] >> nth=71
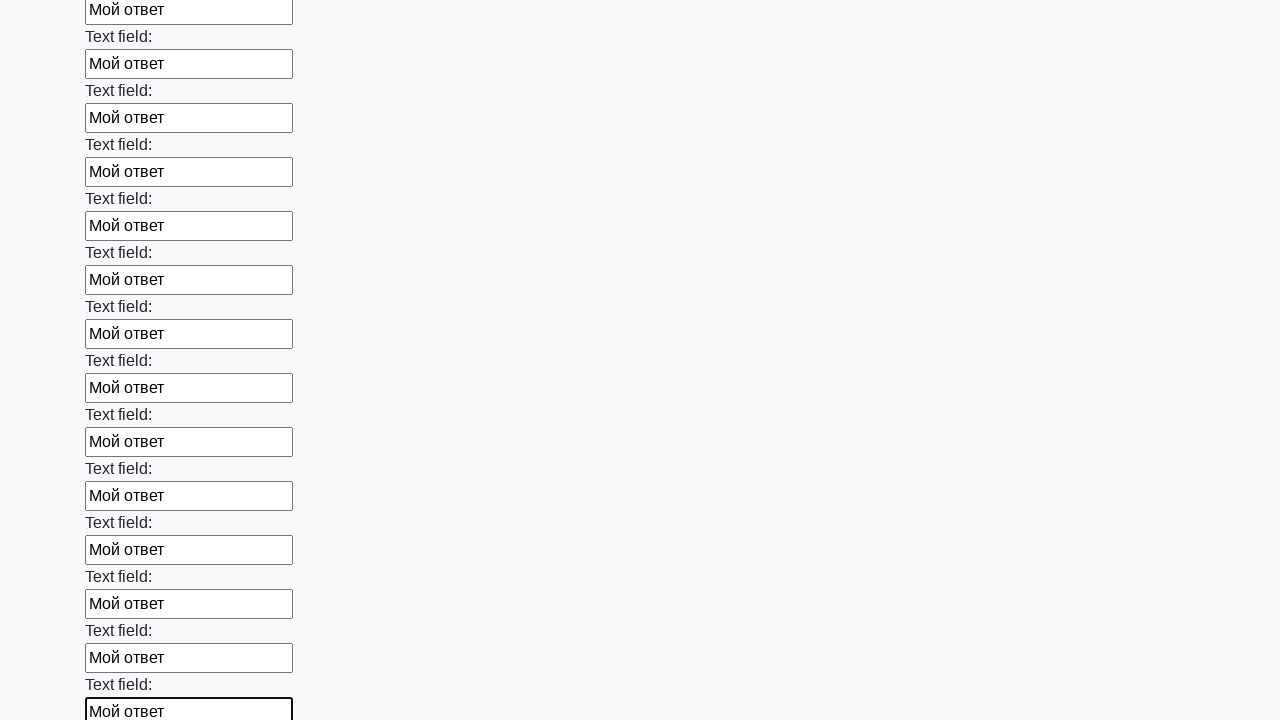

Filled text input field 73 of 100 with response on input[type="text"] >> nth=72
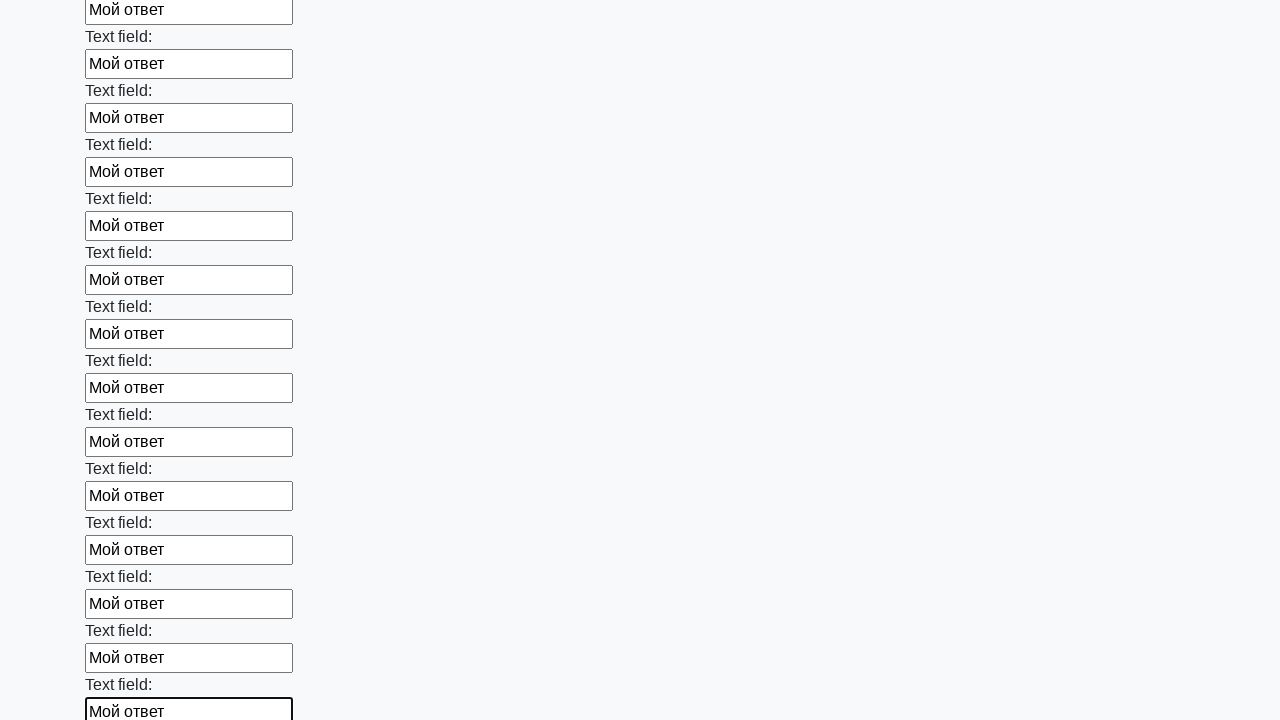

Filled text input field 74 of 100 with response on input[type="text"] >> nth=73
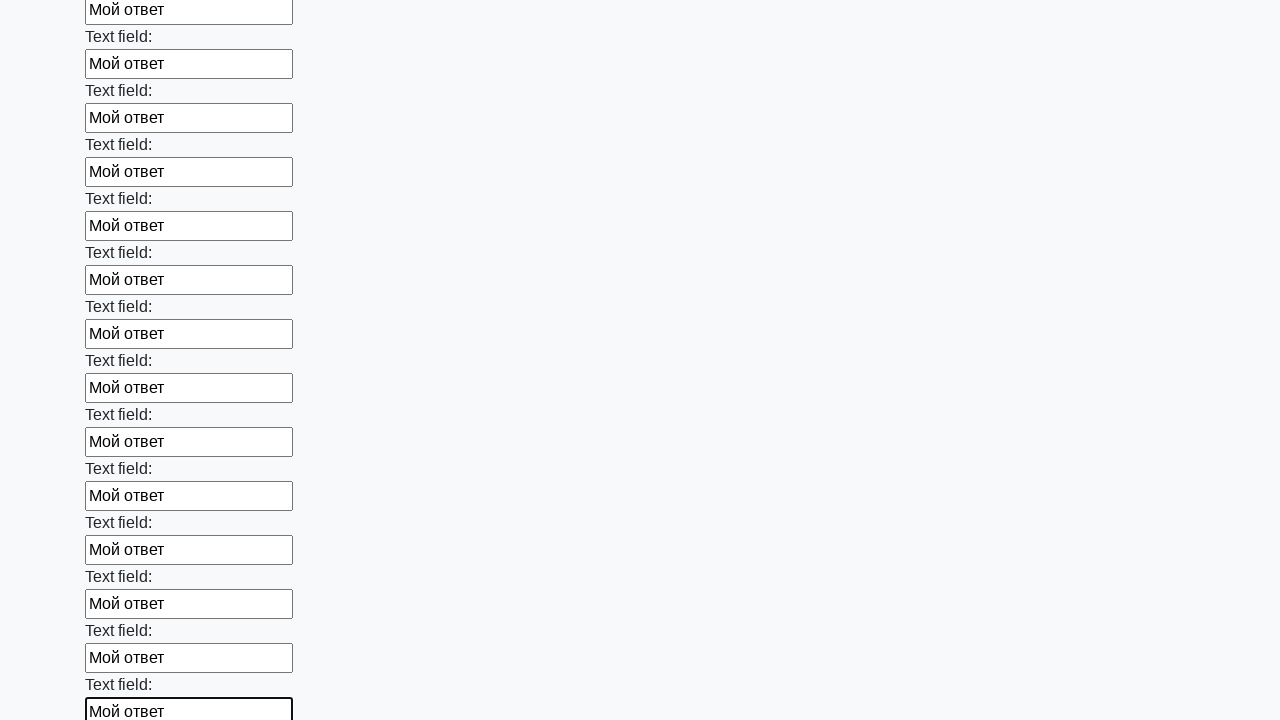

Filled text input field 75 of 100 with response on input[type="text"] >> nth=74
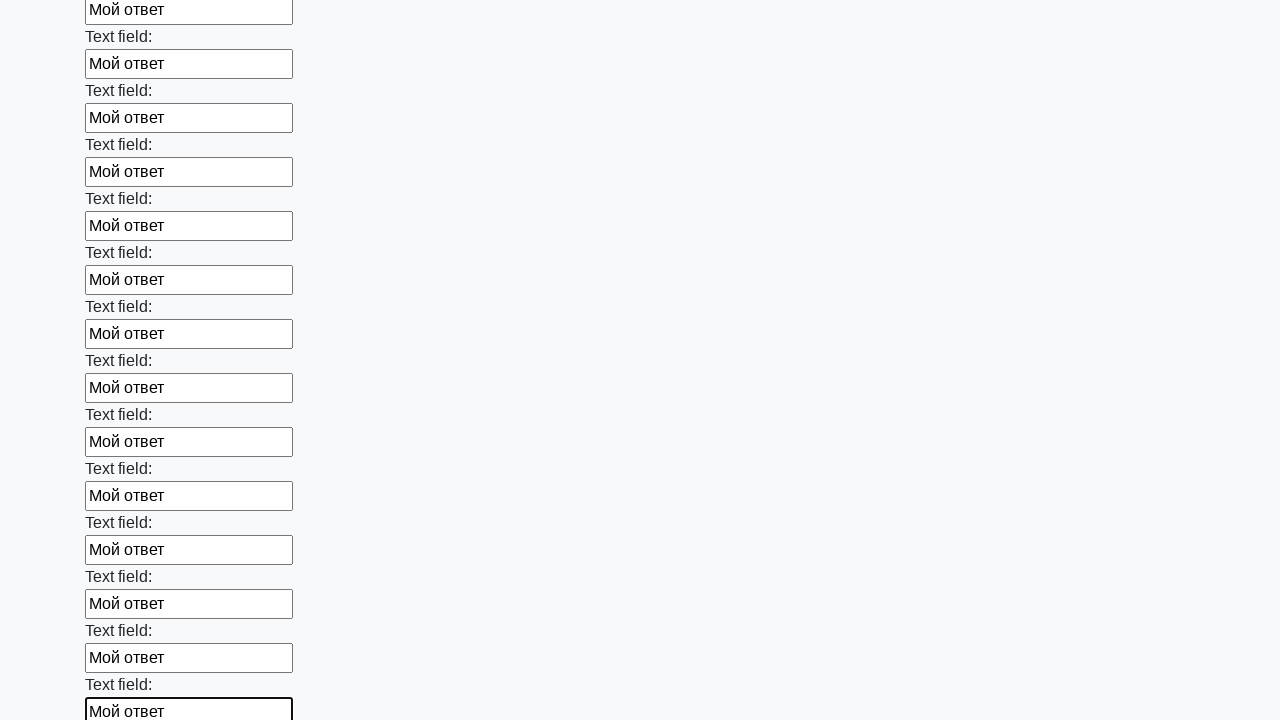

Filled text input field 76 of 100 with response on input[type="text"] >> nth=75
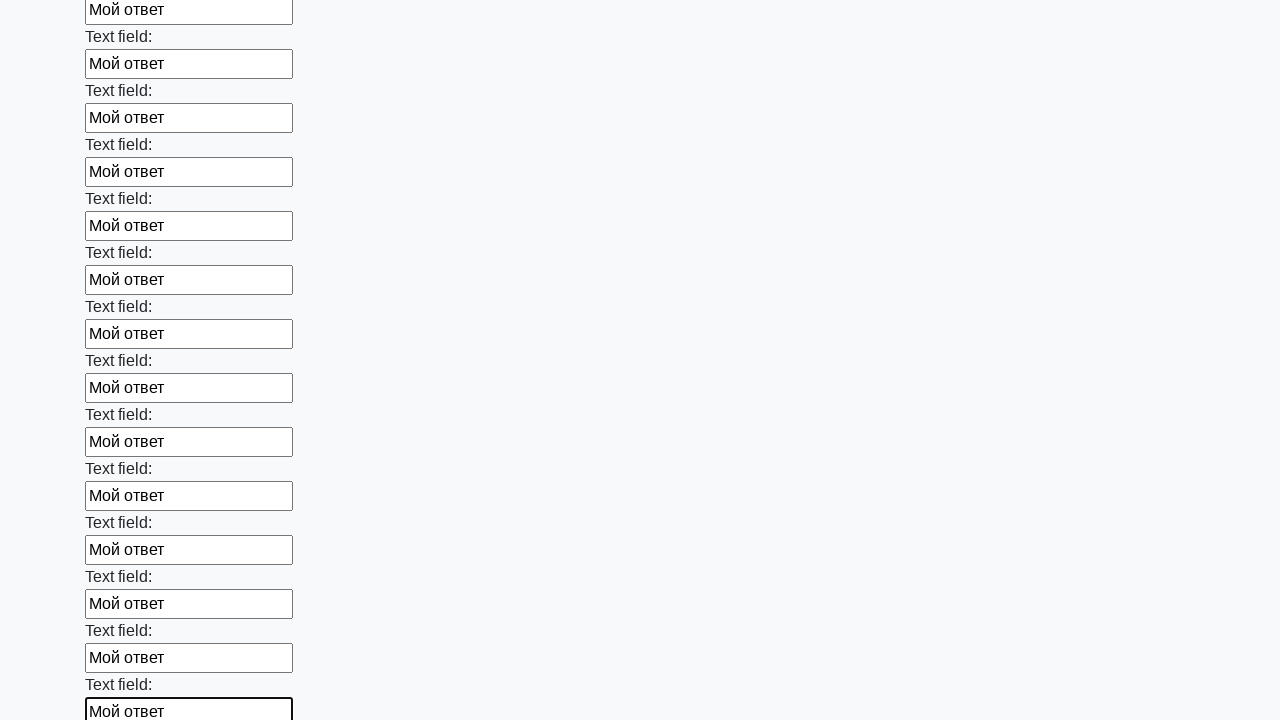

Filled text input field 77 of 100 with response on input[type="text"] >> nth=76
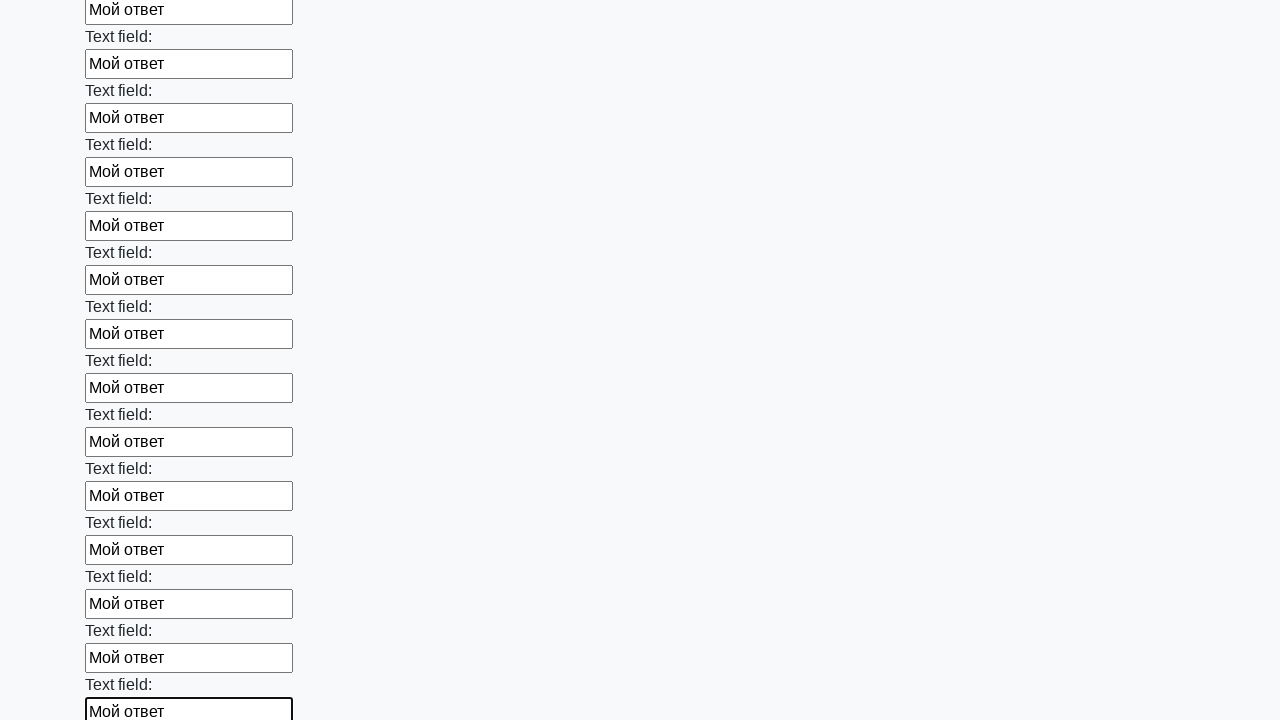

Filled text input field 78 of 100 with response on input[type="text"] >> nth=77
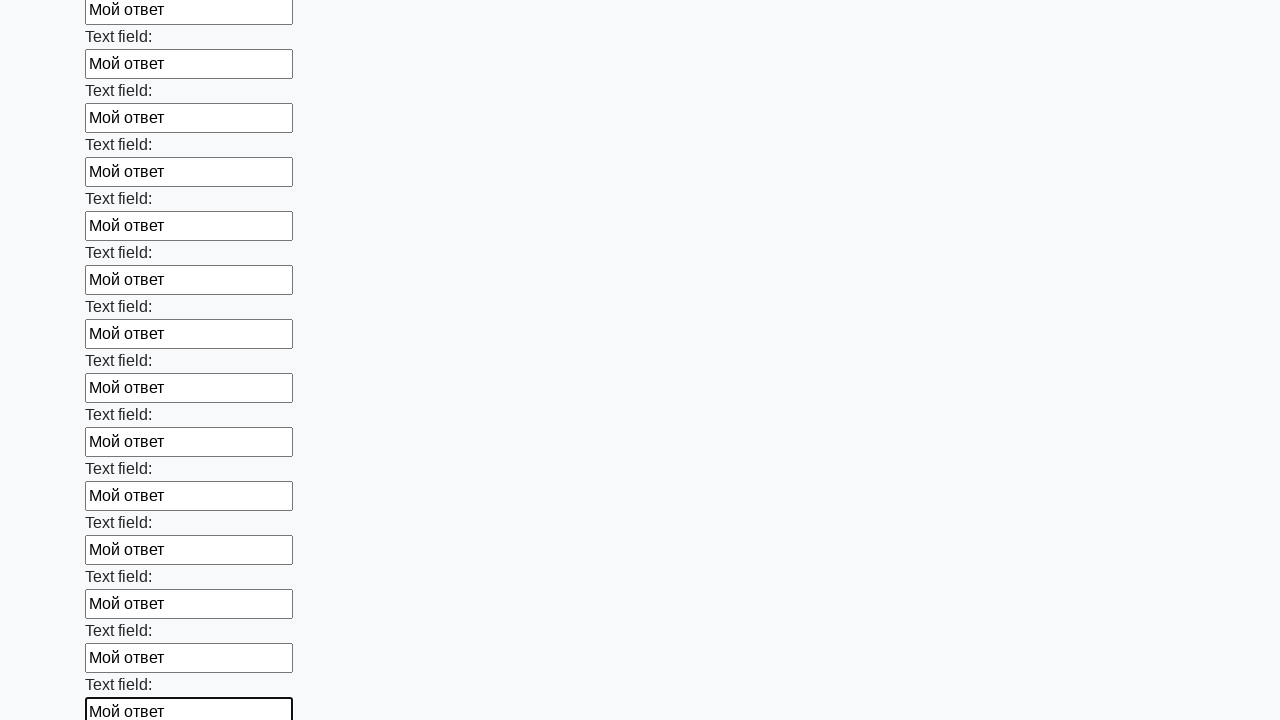

Filled text input field 79 of 100 with response on input[type="text"] >> nth=78
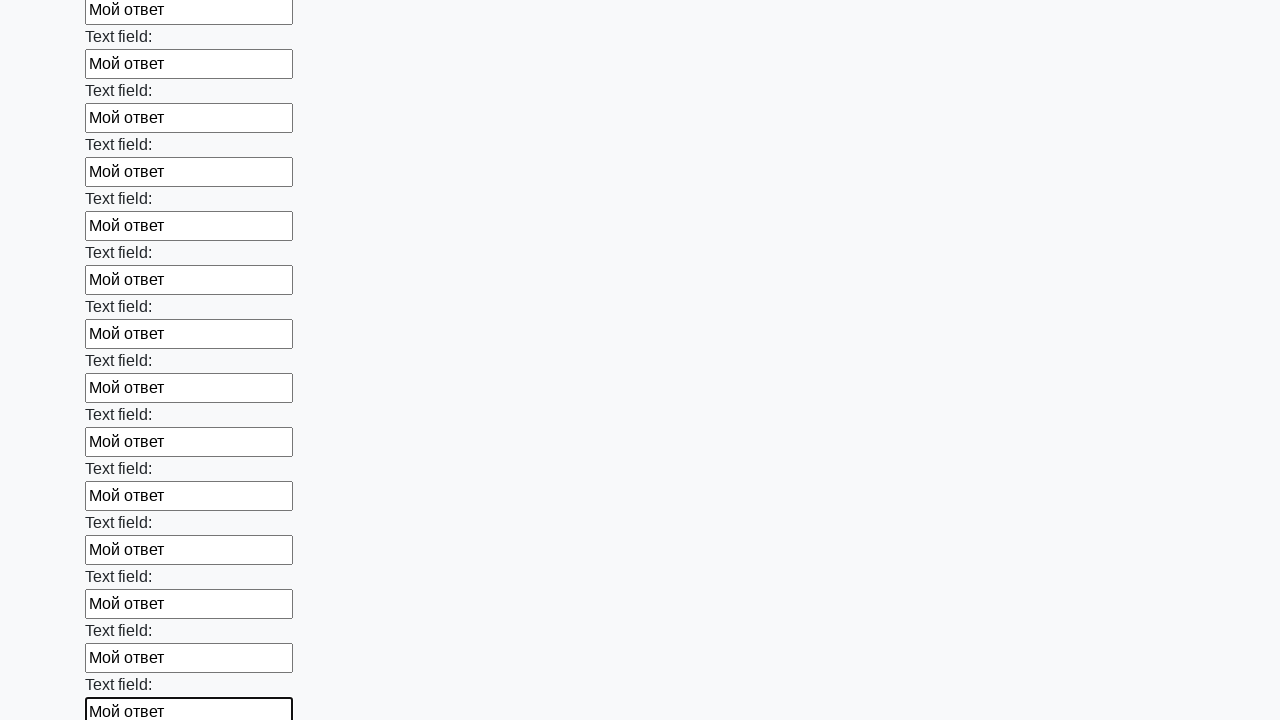

Filled text input field 80 of 100 with response on input[type="text"] >> nth=79
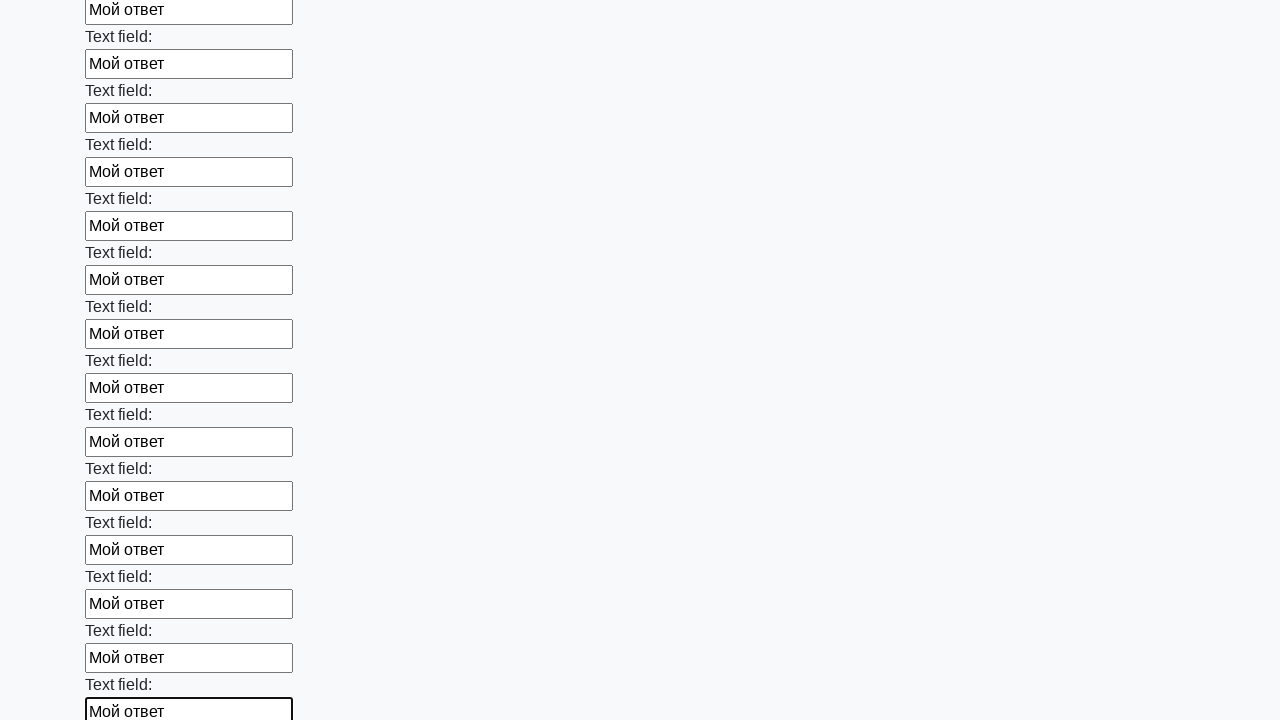

Filled text input field 81 of 100 with response on input[type="text"] >> nth=80
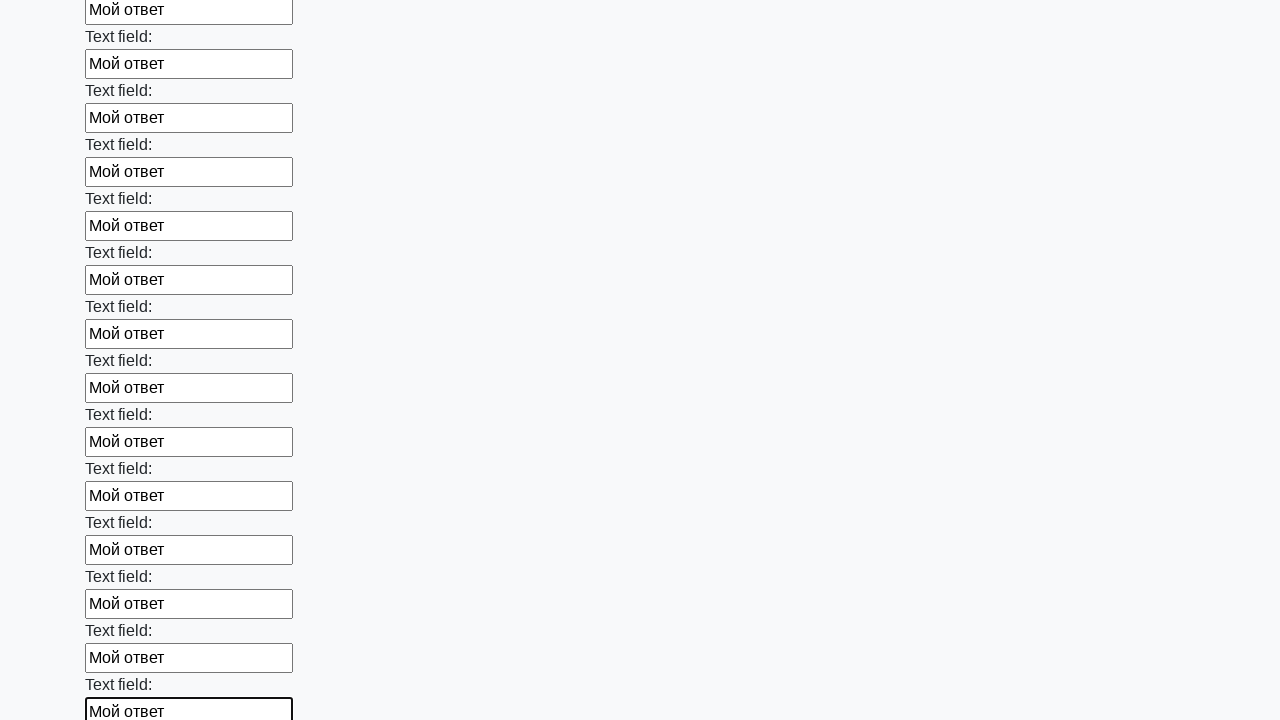

Filled text input field 82 of 100 with response on input[type="text"] >> nth=81
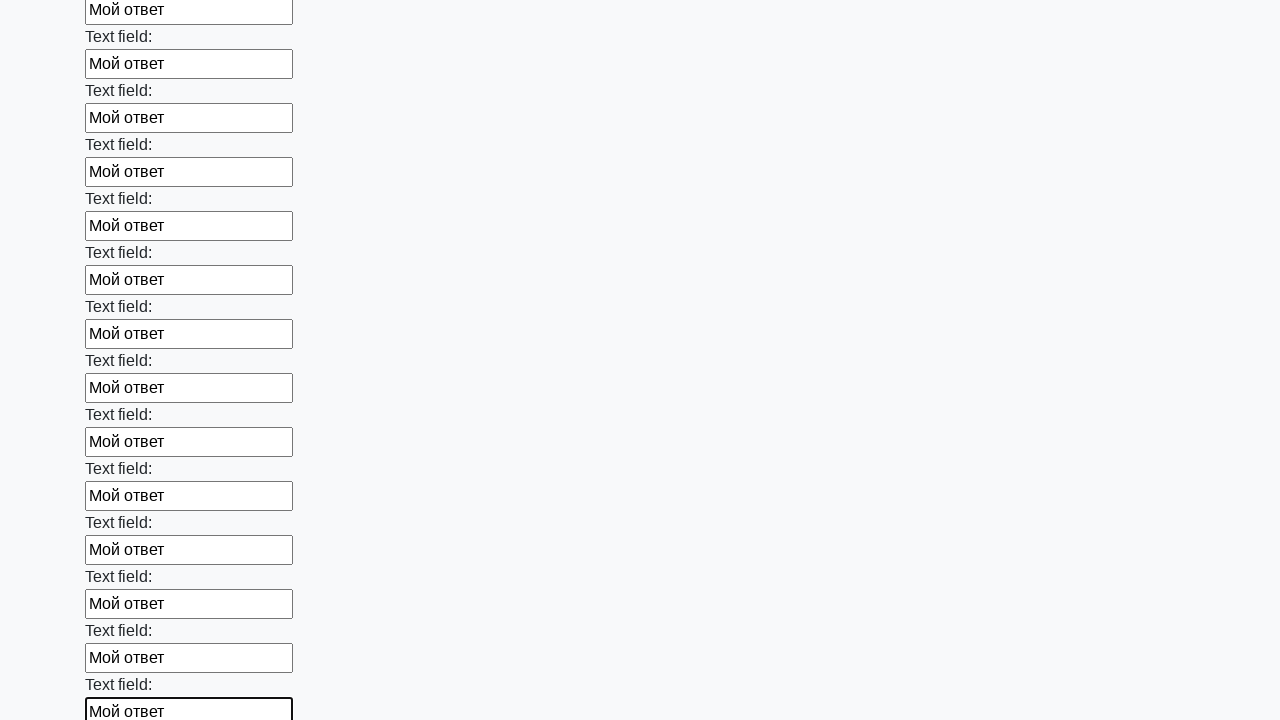

Filled text input field 83 of 100 with response on input[type="text"] >> nth=82
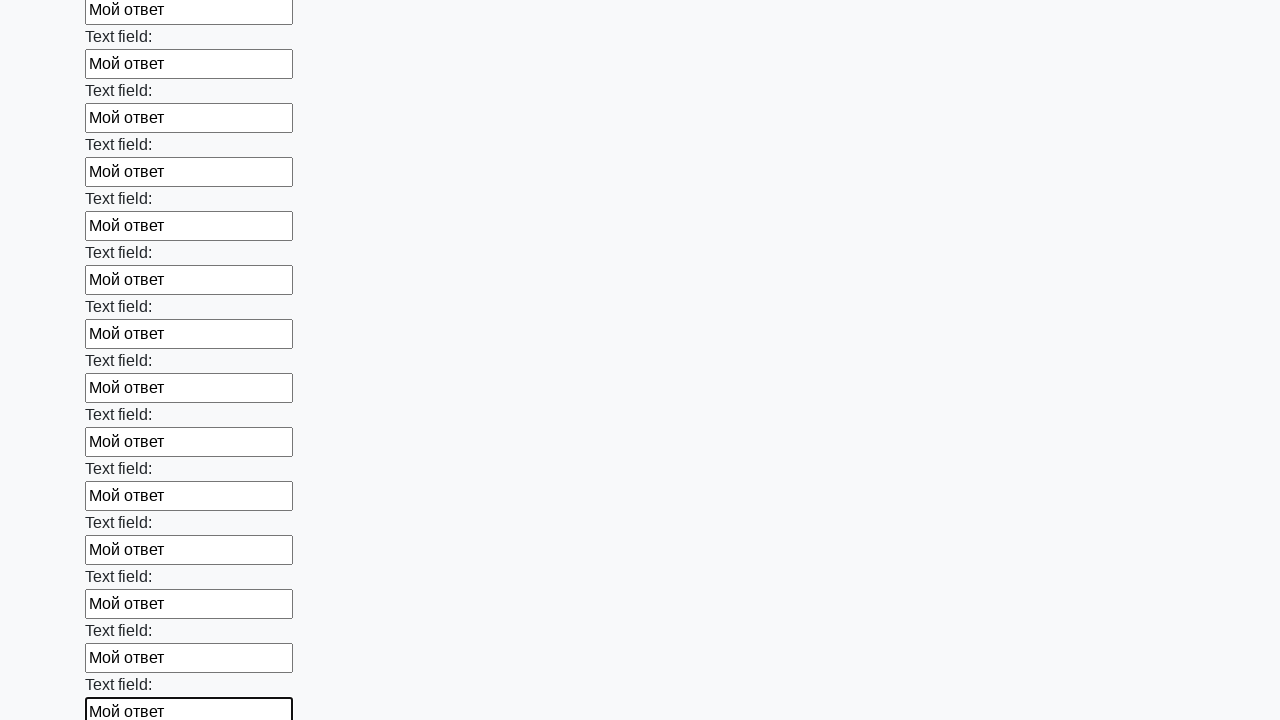

Filled text input field 84 of 100 with response on input[type="text"] >> nth=83
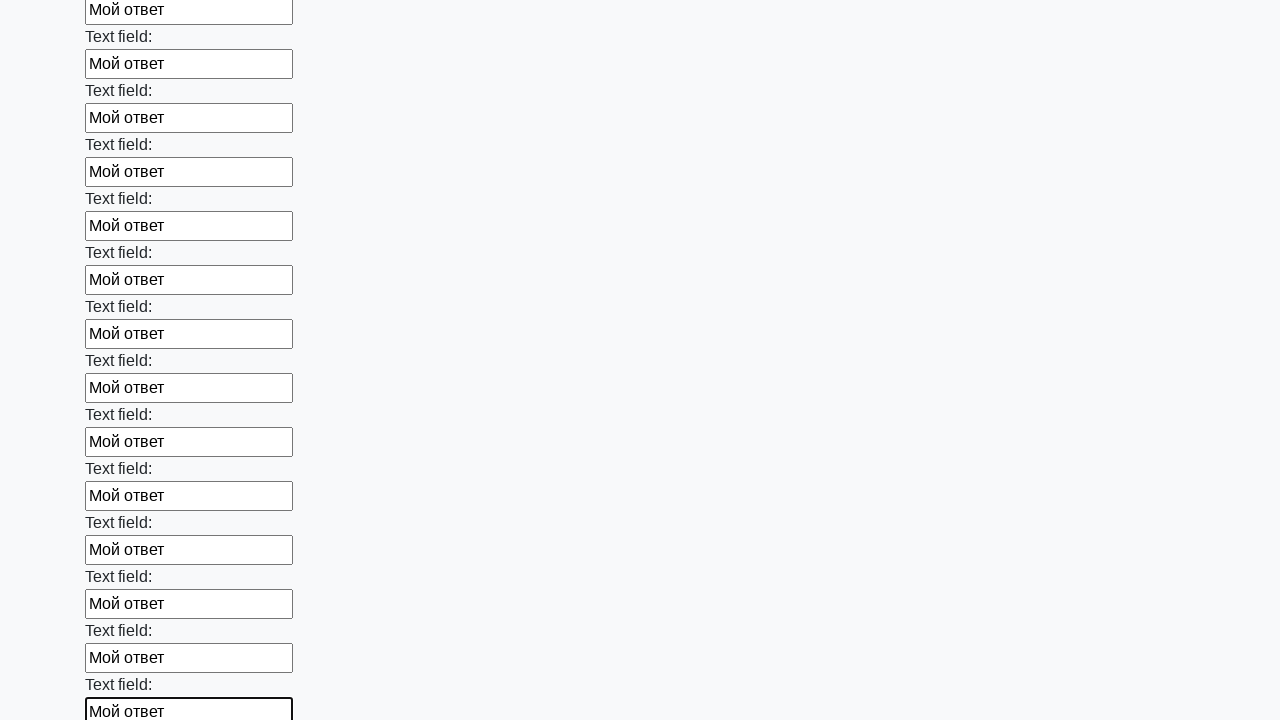

Filled text input field 85 of 100 with response on input[type="text"] >> nth=84
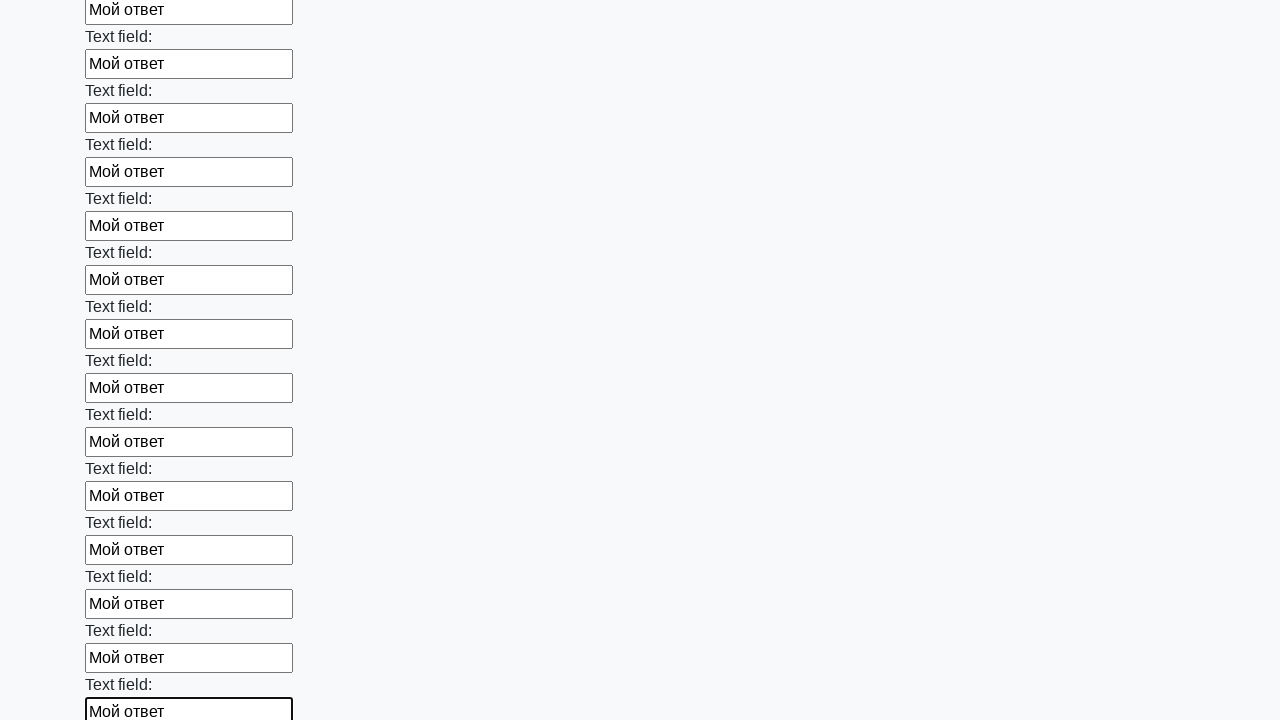

Filled text input field 86 of 100 with response on input[type="text"] >> nth=85
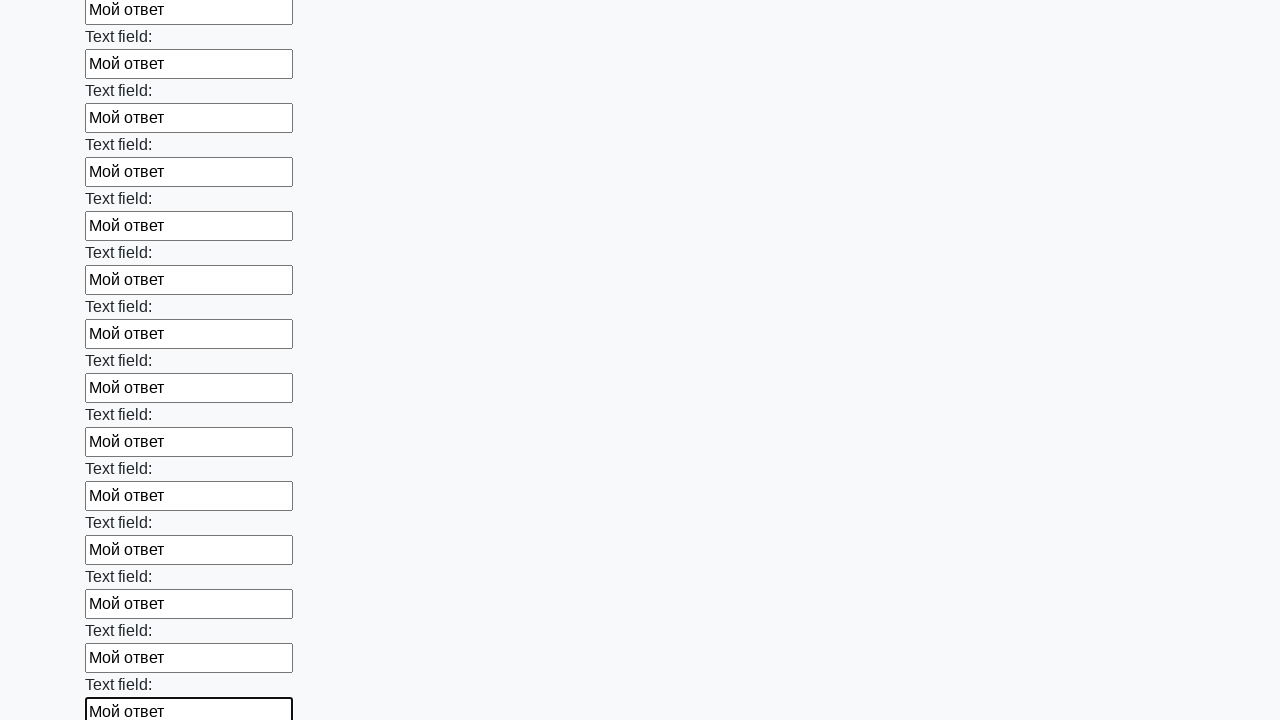

Filled text input field 87 of 100 with response on input[type="text"] >> nth=86
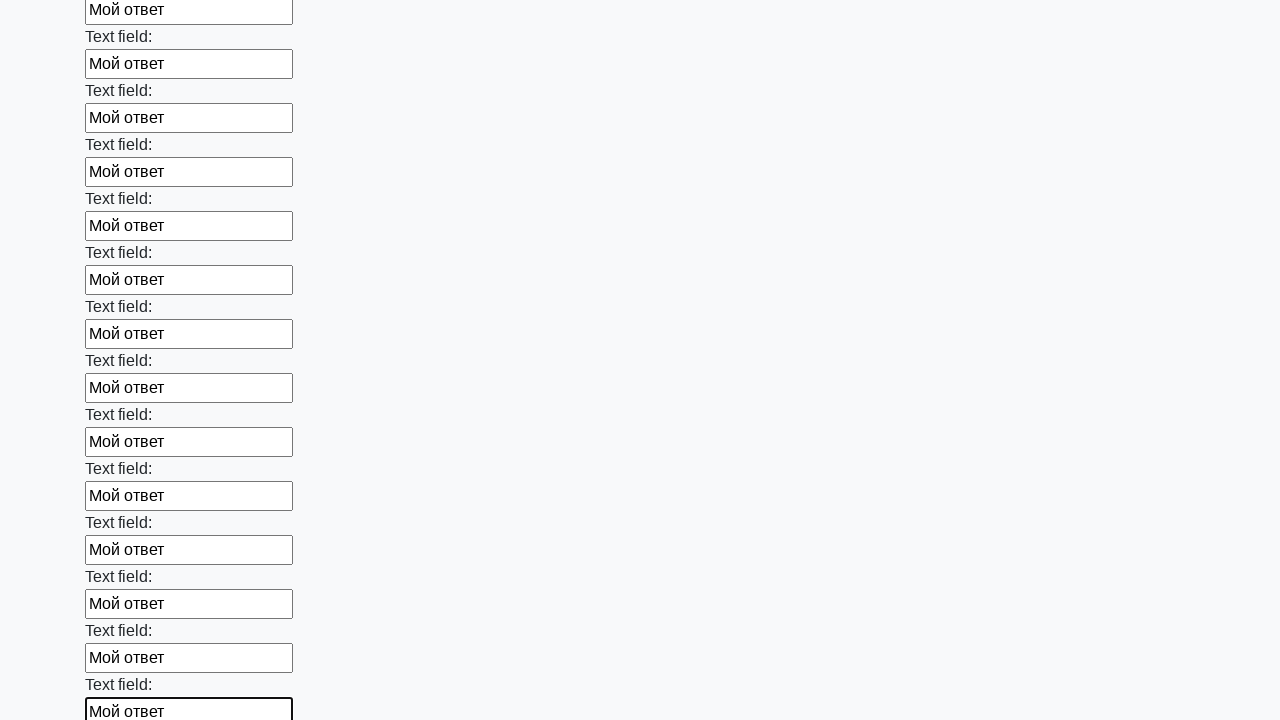

Filled text input field 88 of 100 with response on input[type="text"] >> nth=87
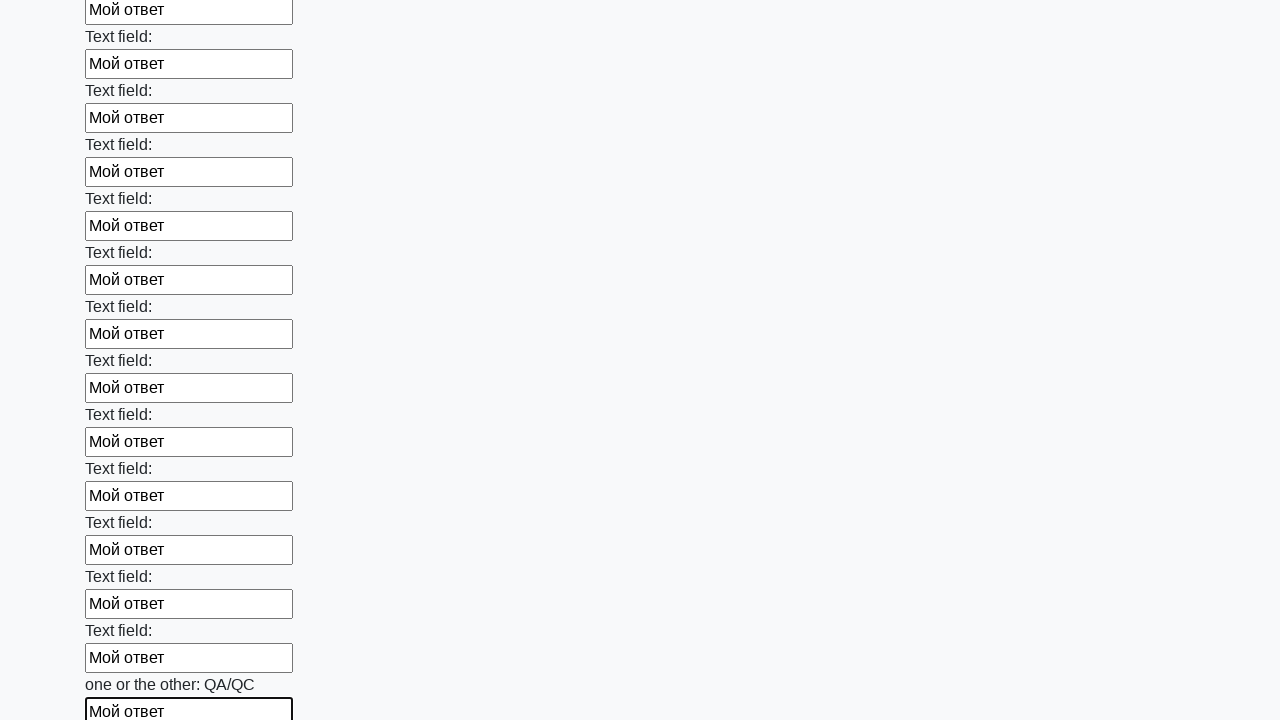

Filled text input field 89 of 100 with response on input[type="text"] >> nth=88
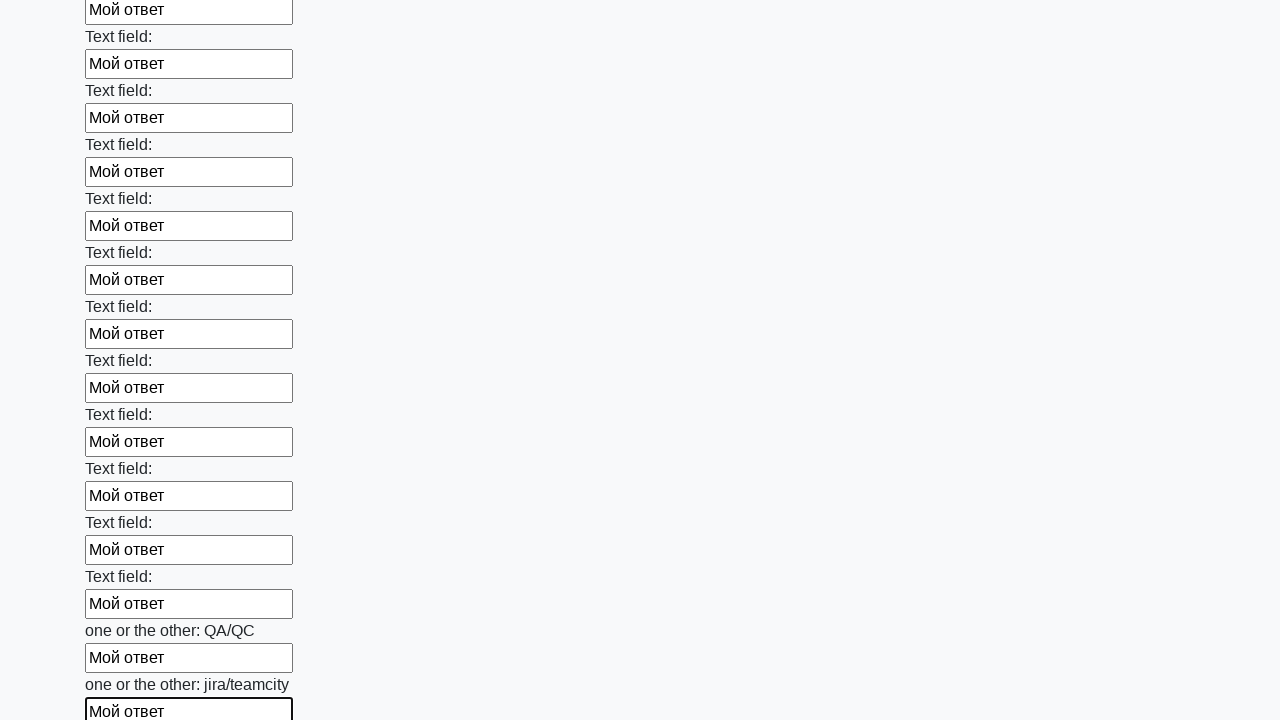

Filled text input field 90 of 100 with response on input[type="text"] >> nth=89
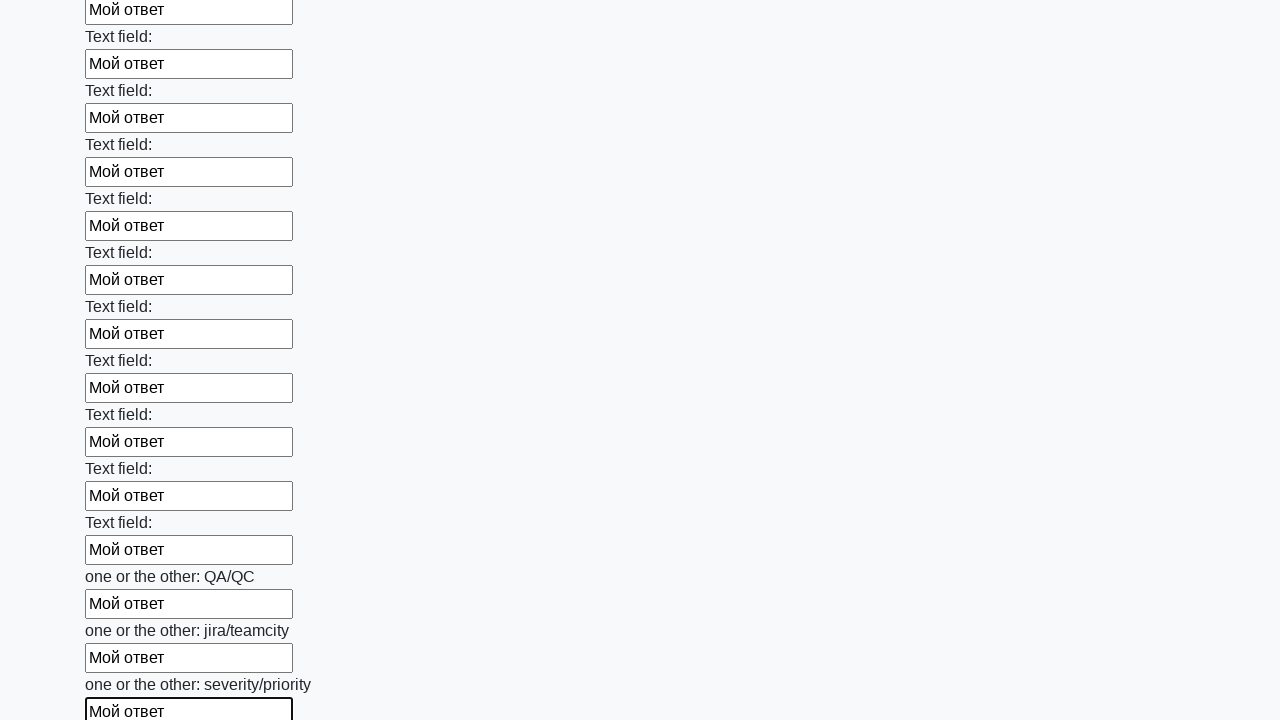

Filled text input field 91 of 100 with response on input[type="text"] >> nth=90
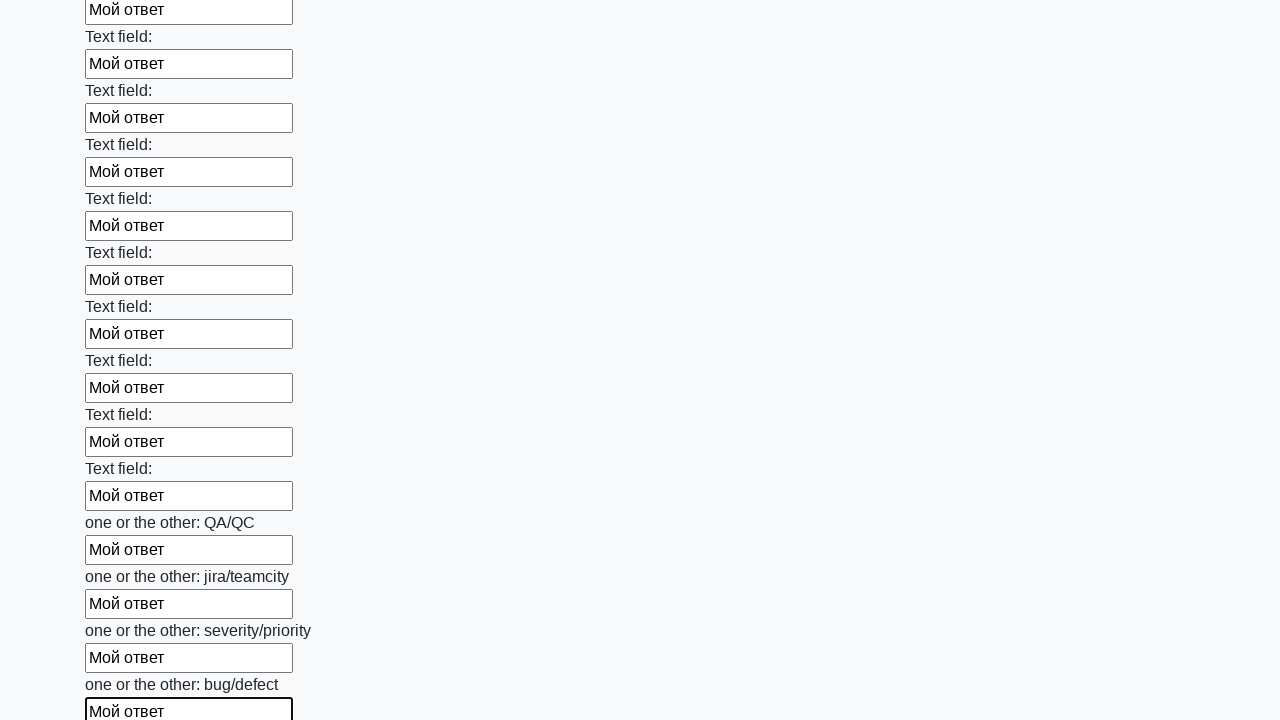

Filled text input field 92 of 100 with response on input[type="text"] >> nth=91
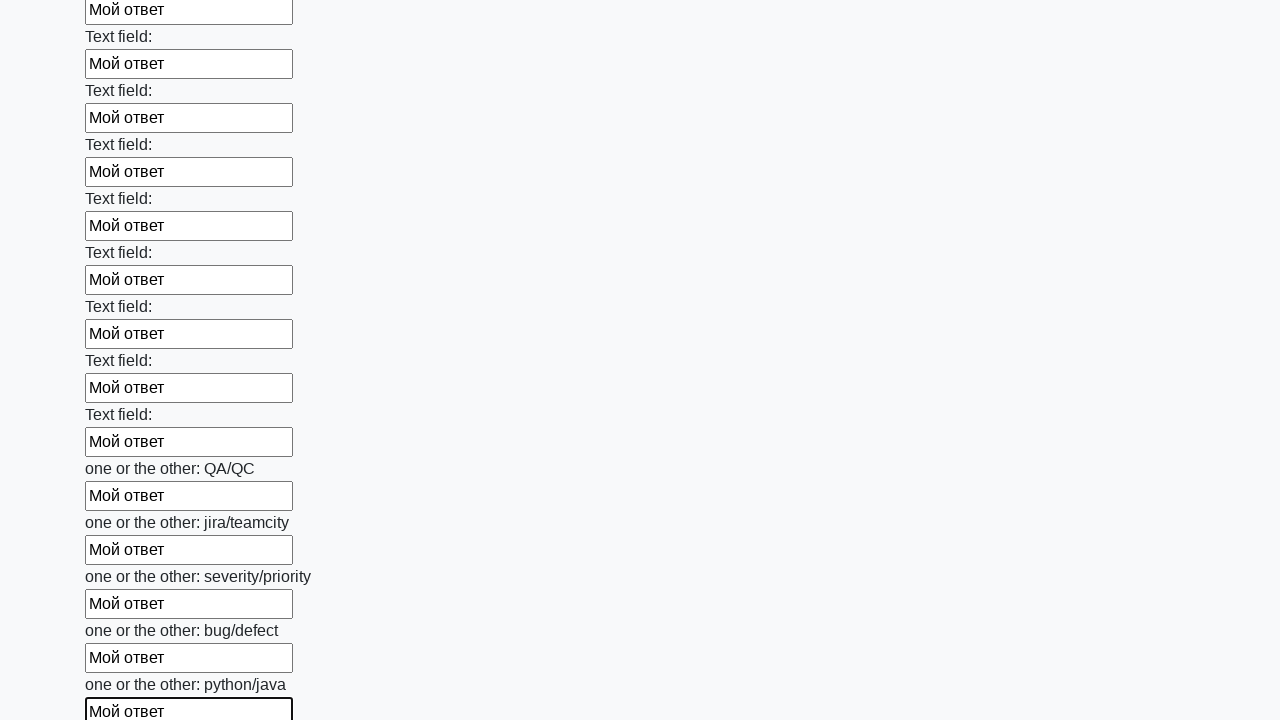

Filled text input field 93 of 100 with response on input[type="text"] >> nth=92
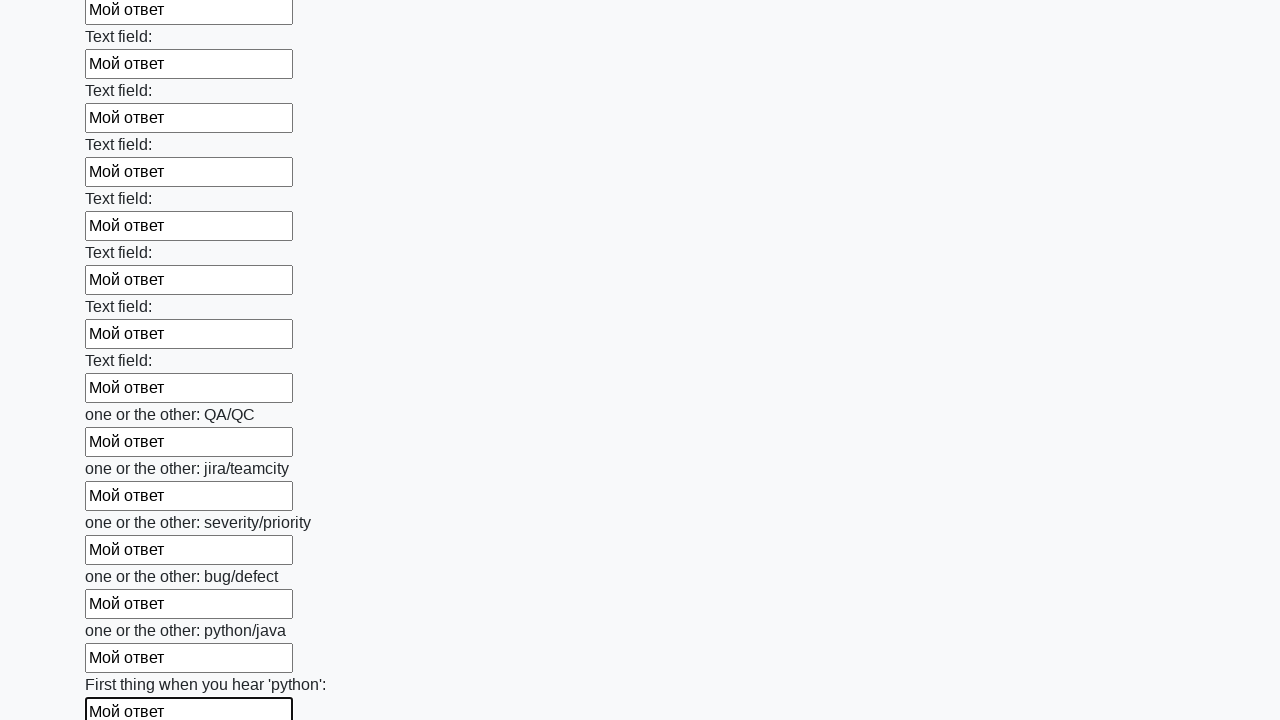

Filled text input field 94 of 100 with response on input[type="text"] >> nth=93
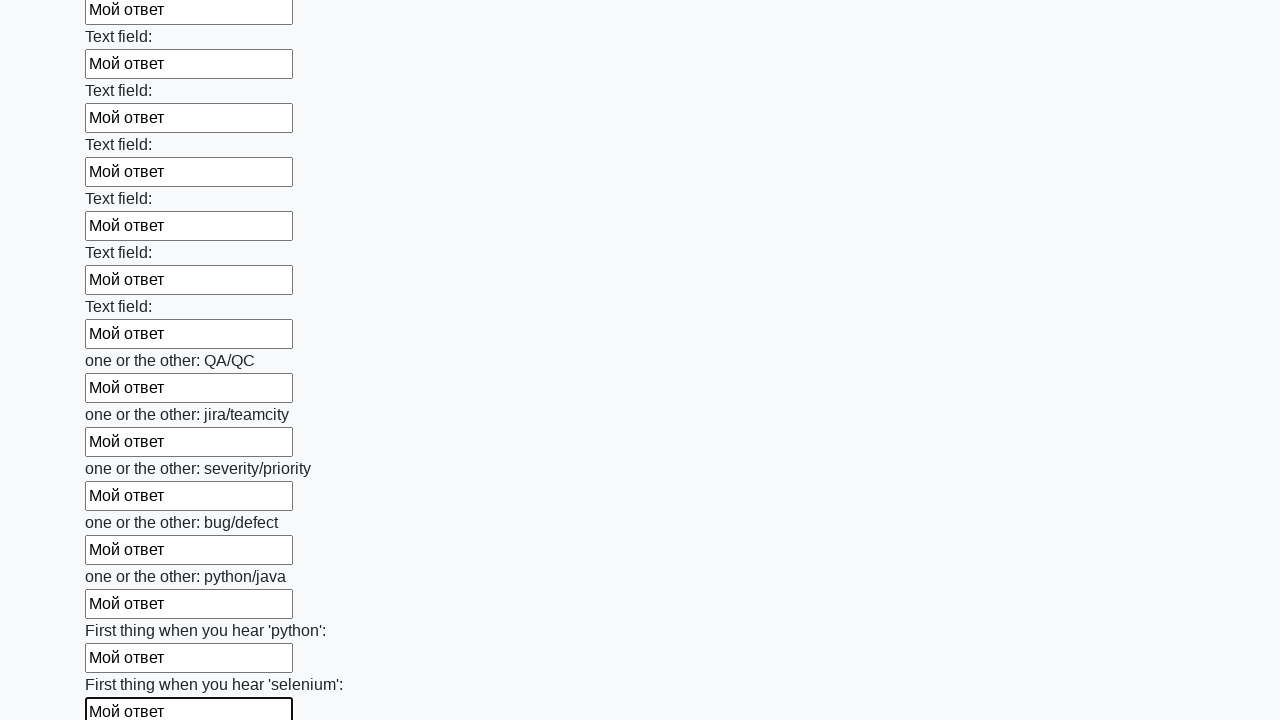

Filled text input field 95 of 100 with response on input[type="text"] >> nth=94
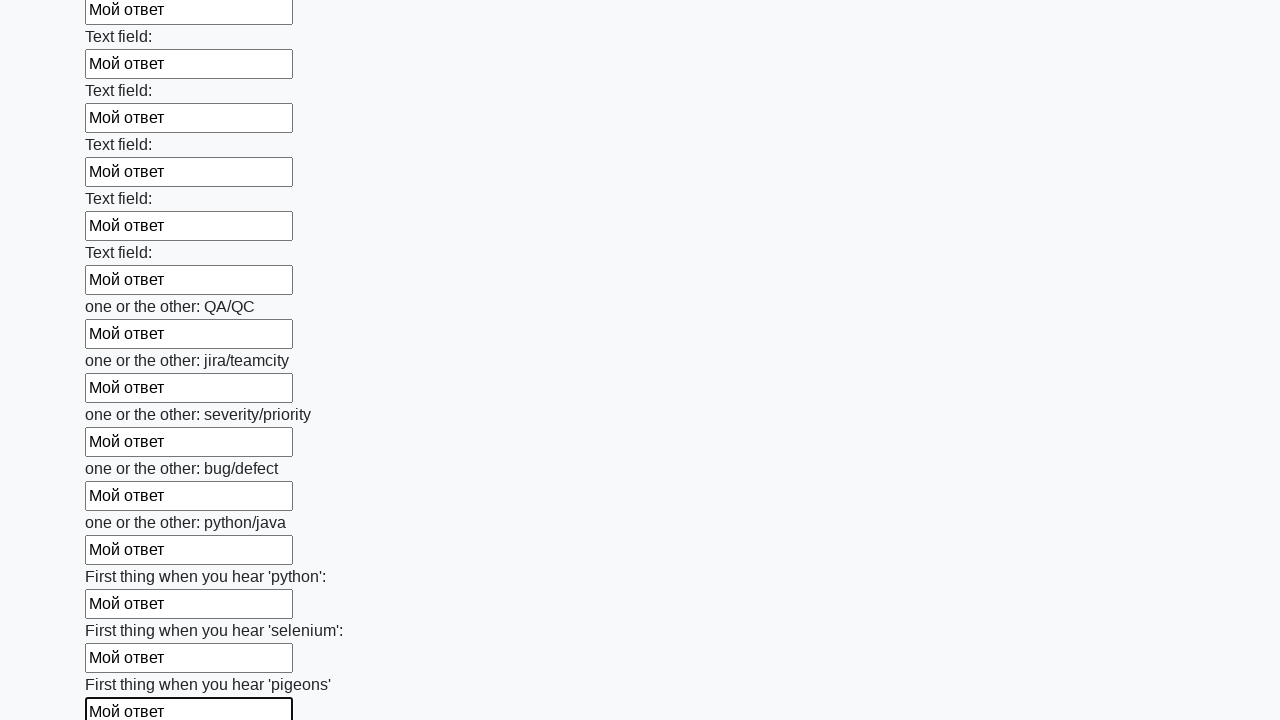

Filled text input field 96 of 100 with response on input[type="text"] >> nth=95
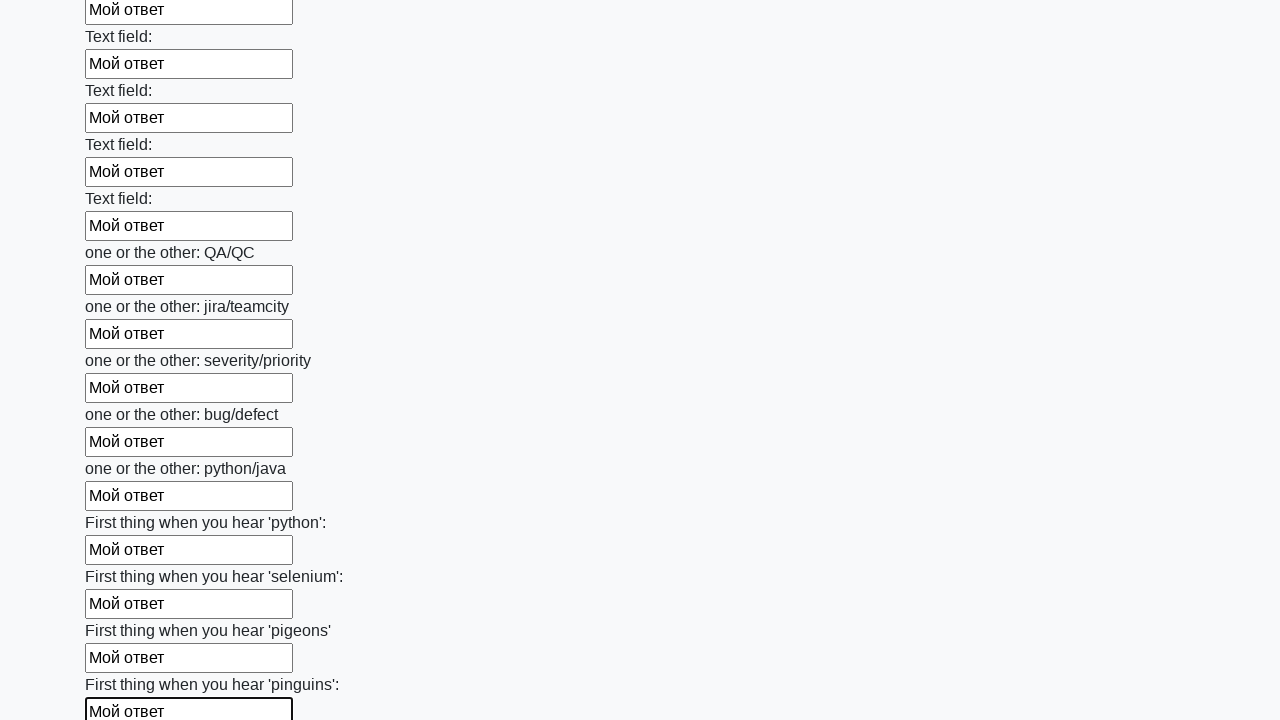

Filled text input field 97 of 100 with response on input[type="text"] >> nth=96
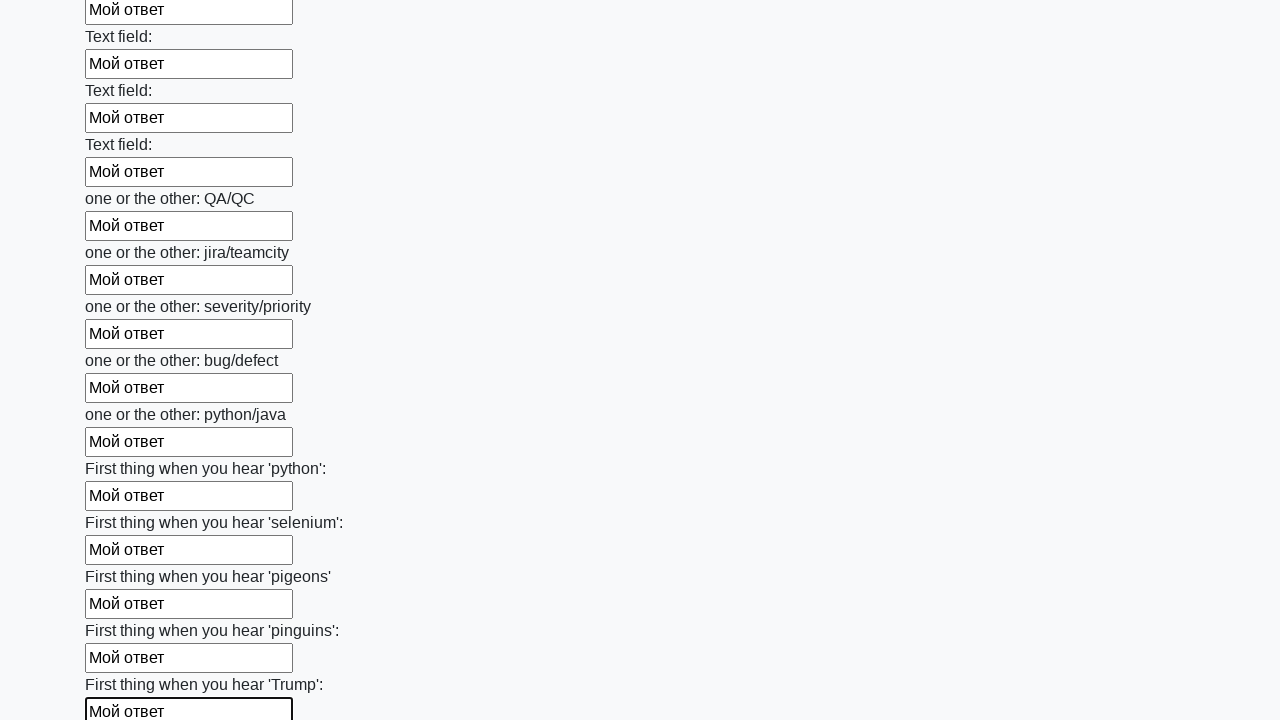

Filled text input field 98 of 100 with response on input[type="text"] >> nth=97
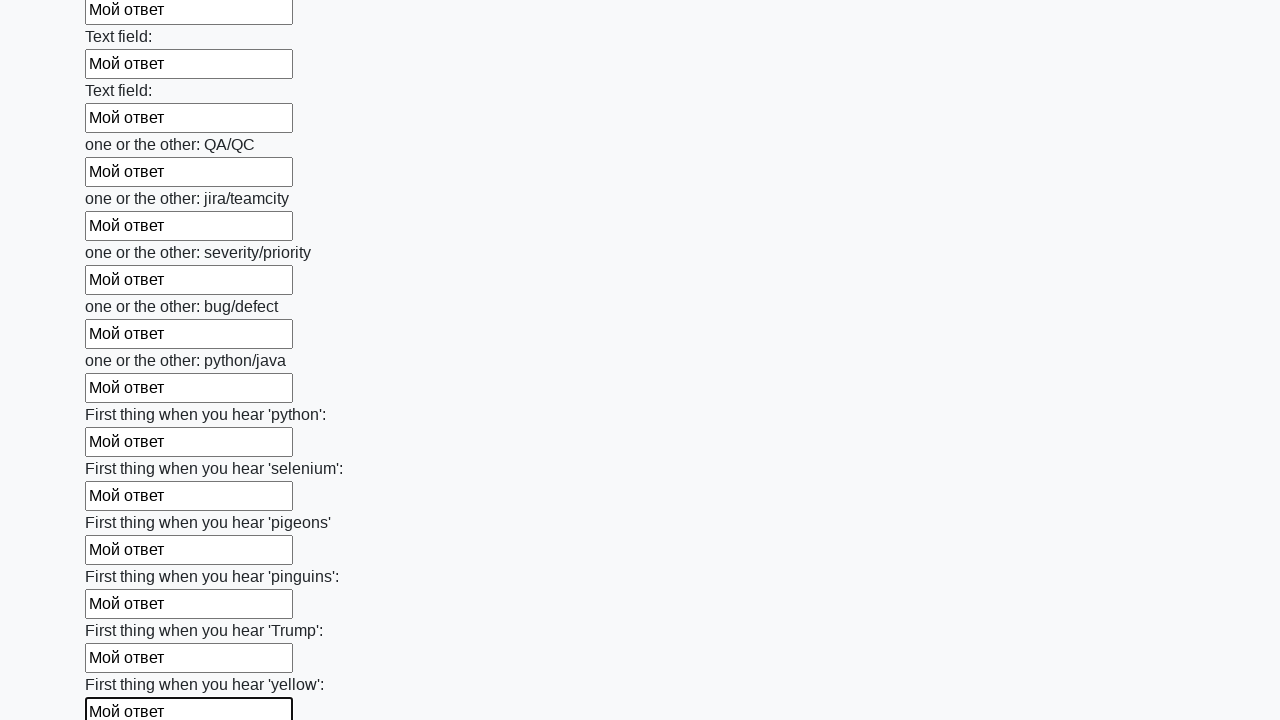

Filled text input field 99 of 100 with response on input[type="text"] >> nth=98
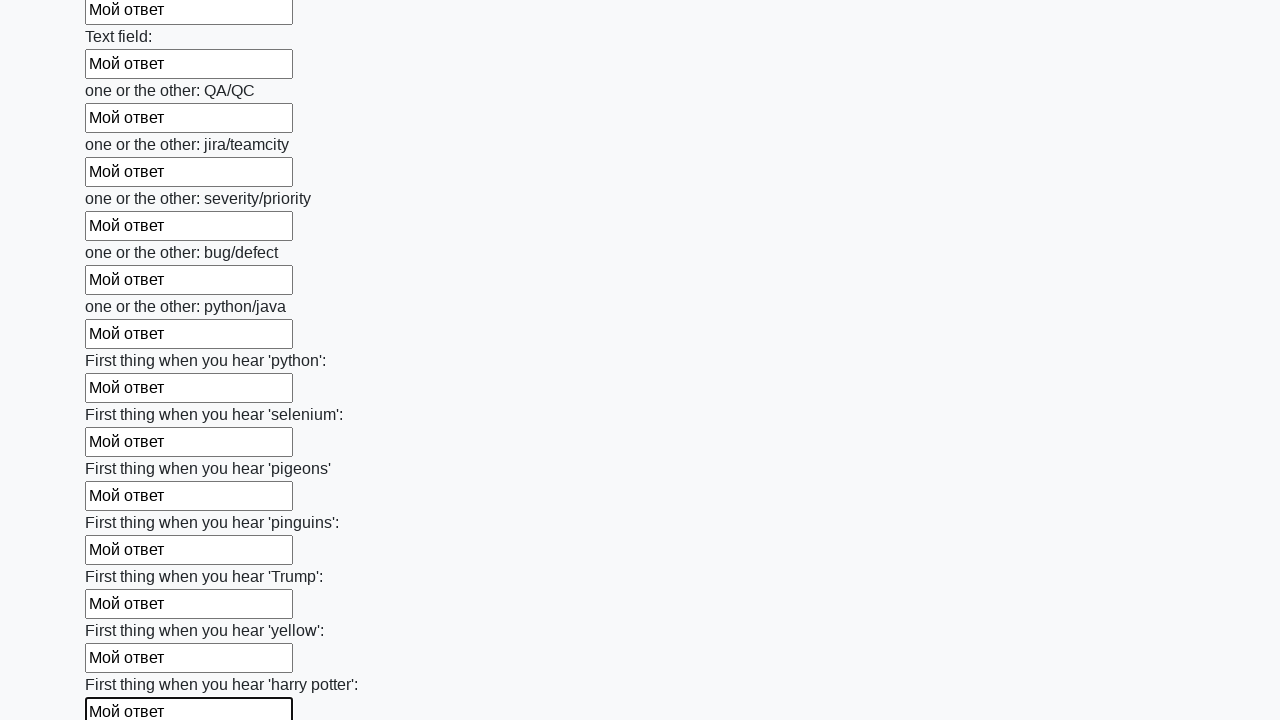

Filled text input field 100 of 100 with response on input[type="text"] >> nth=99
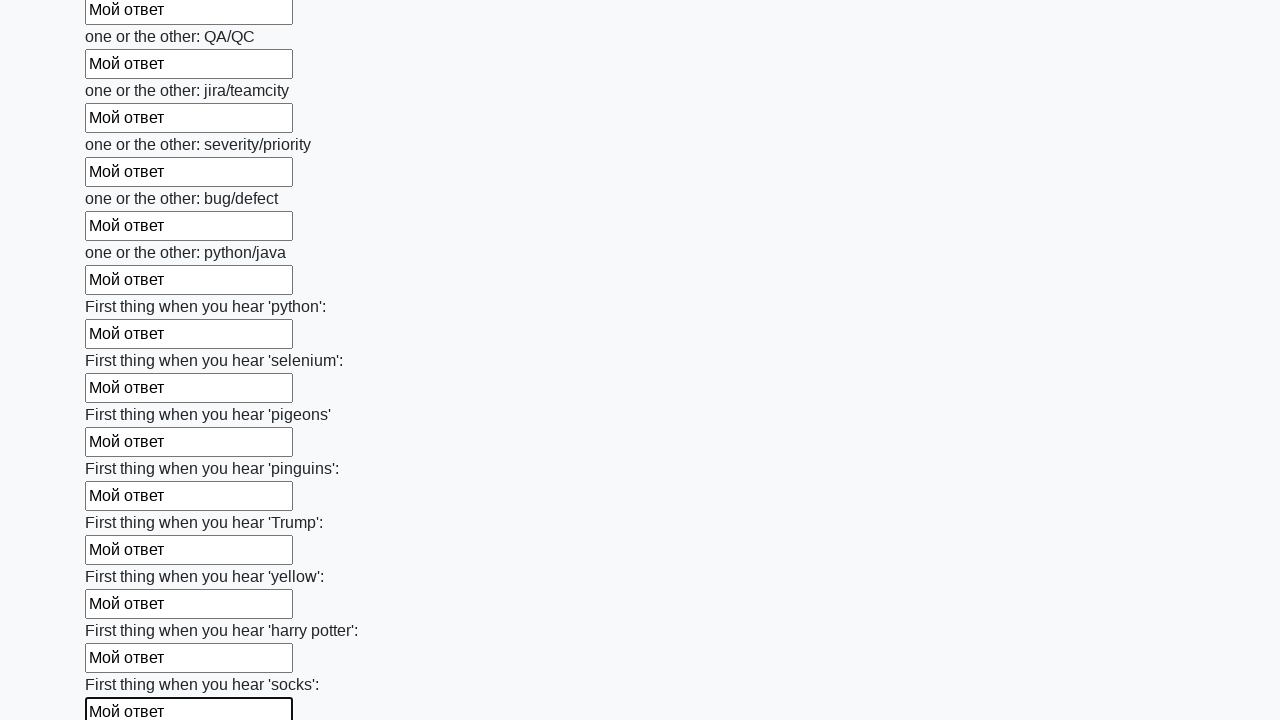

Clicked submit button to submit the form at (123, 611) on button.btn
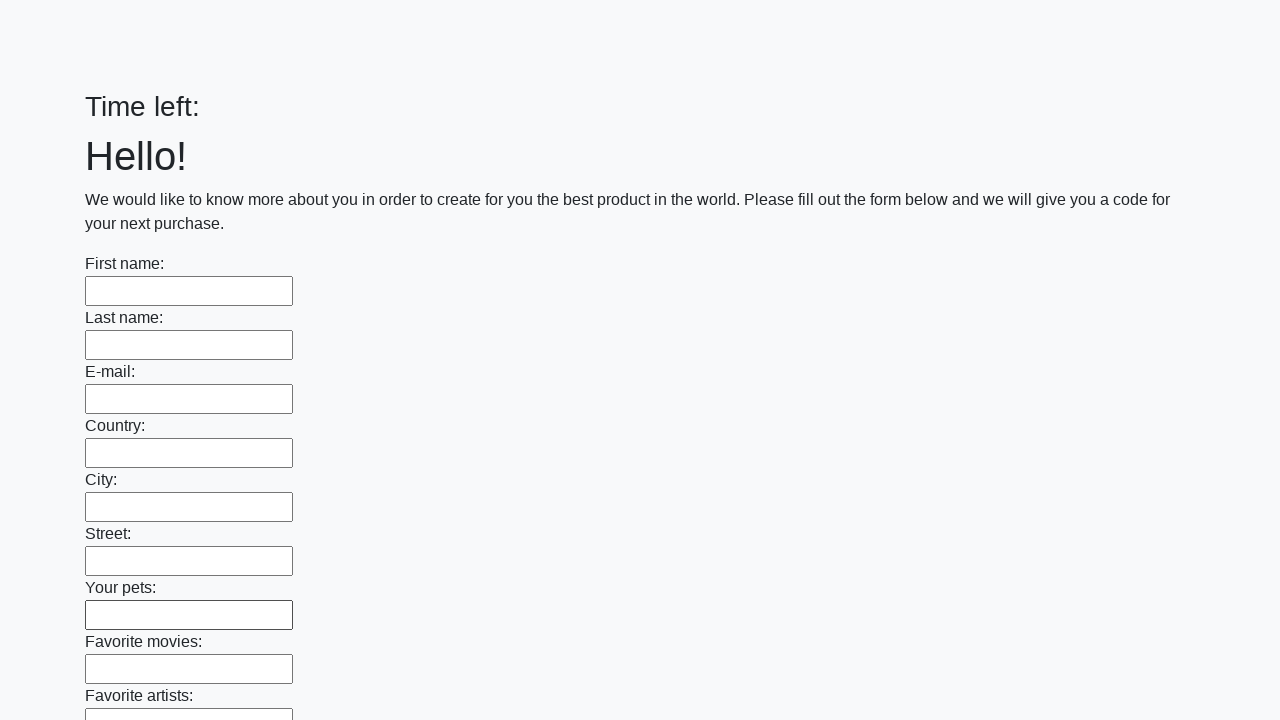

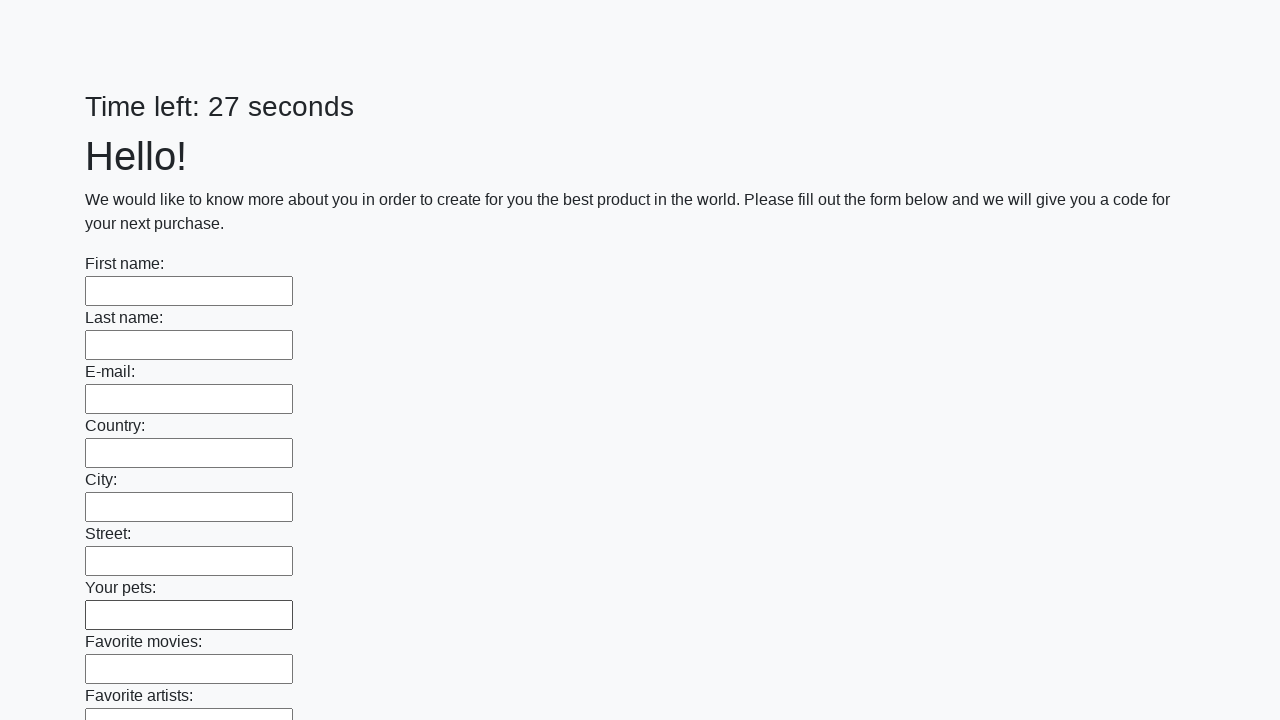